Tests filling a large form by entering text into all input fields and clicking the submit button

Starting URL: http://suninjuly.github.io/huge_form.html

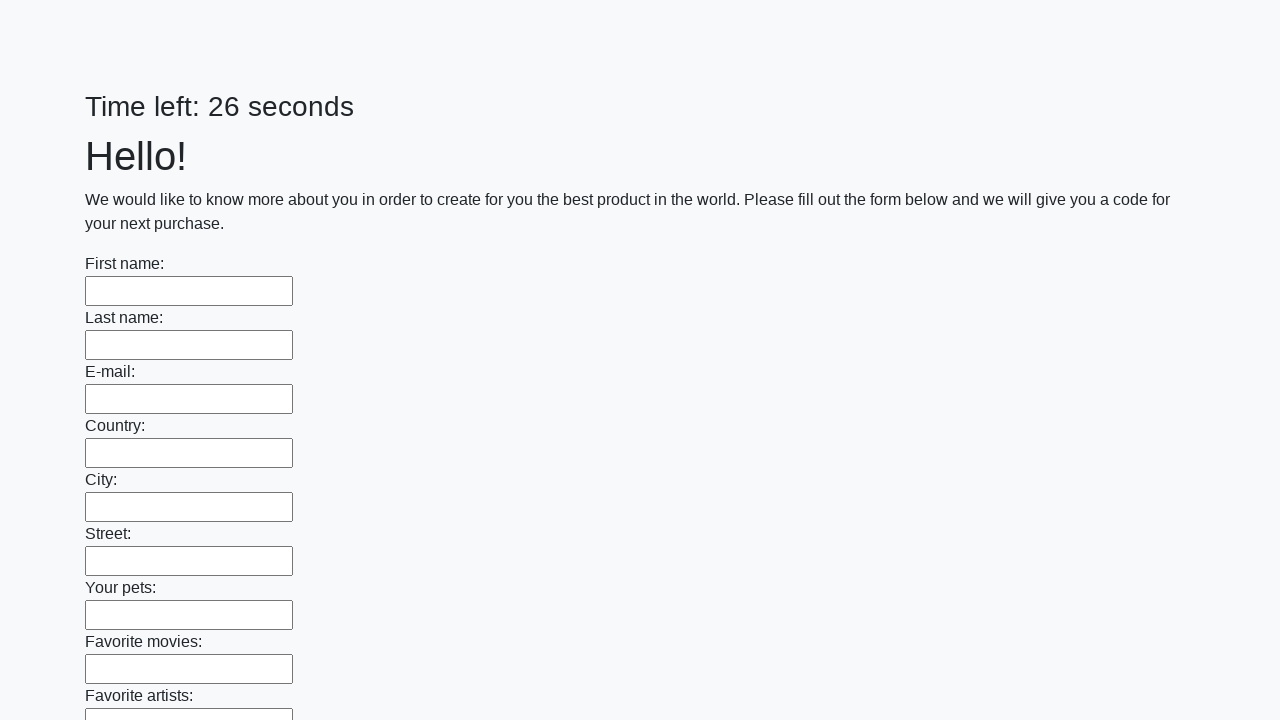

Located all input fields on the form
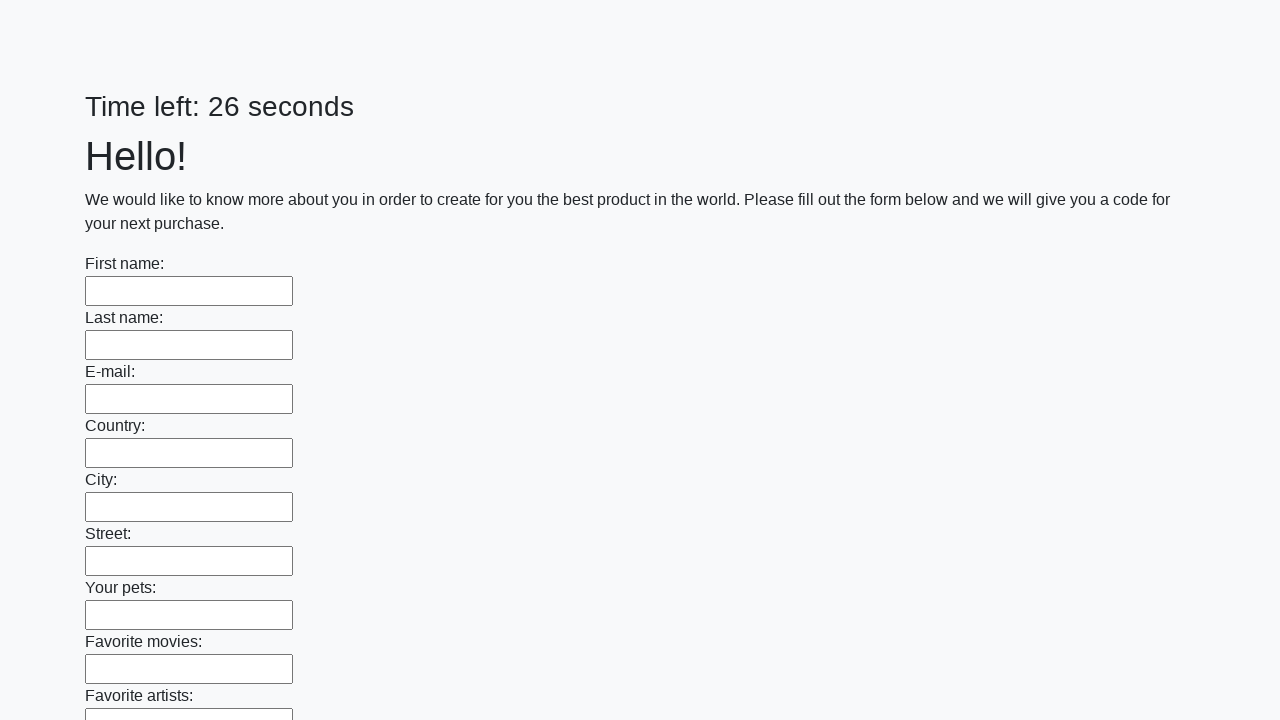

Filled an input field with 'Kek' on input >> nth=0
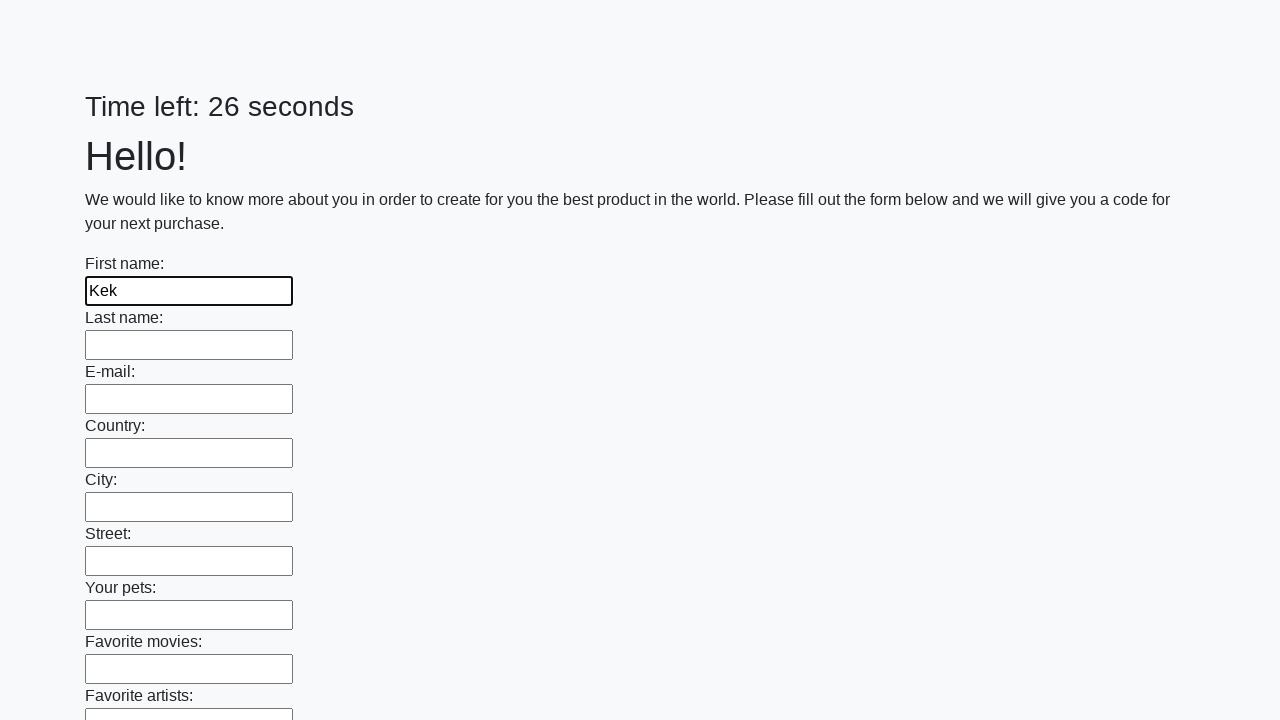

Filled an input field with 'Kek' on input >> nth=1
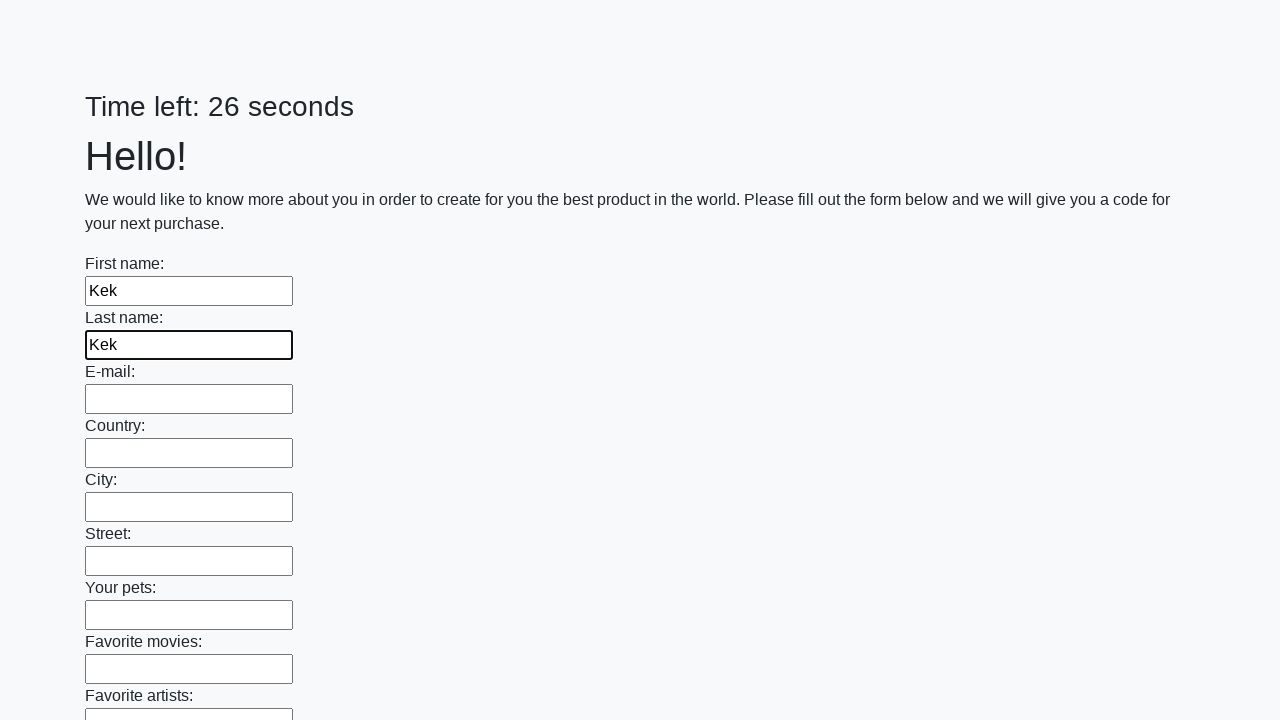

Filled an input field with 'Kek' on input >> nth=2
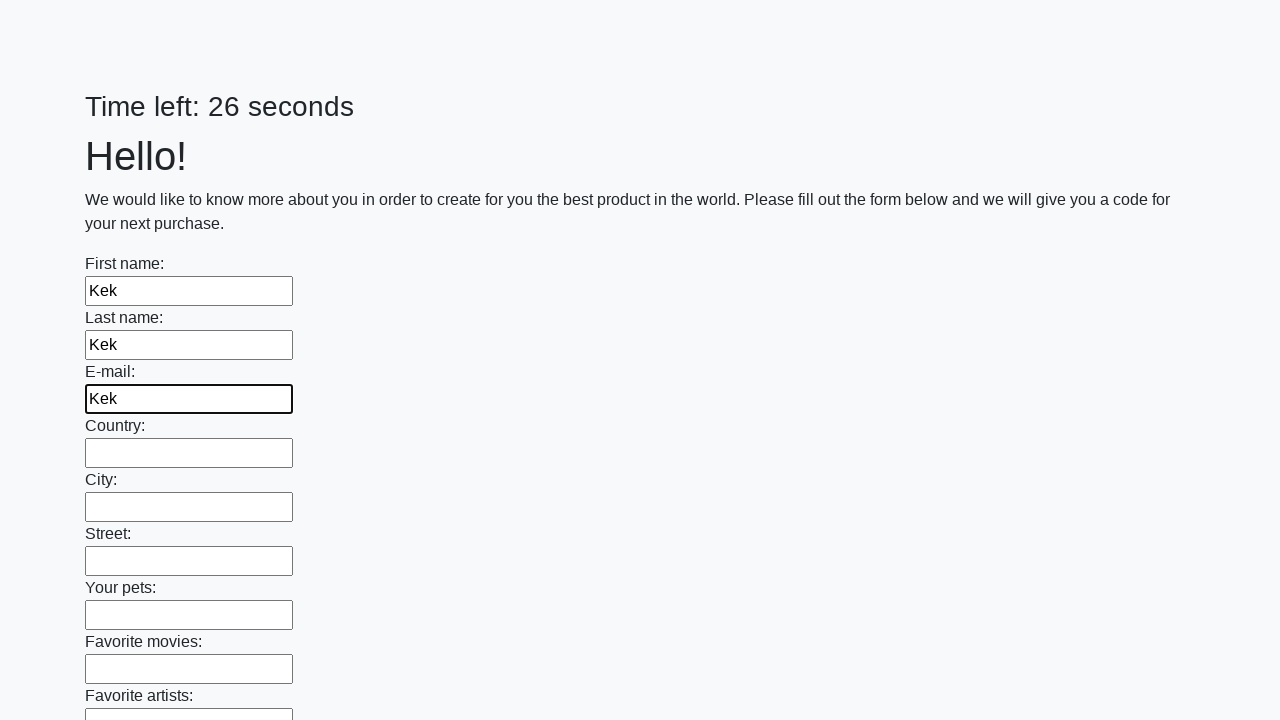

Filled an input field with 'Kek' on input >> nth=3
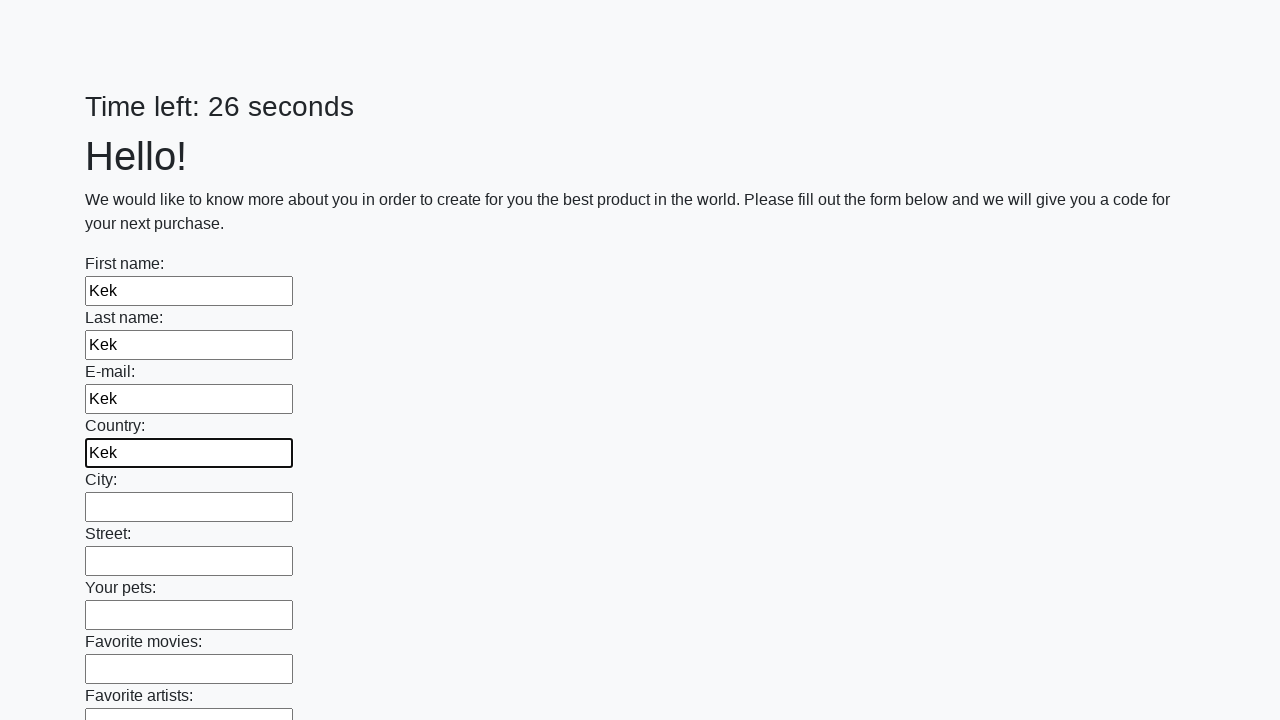

Filled an input field with 'Kek' on input >> nth=4
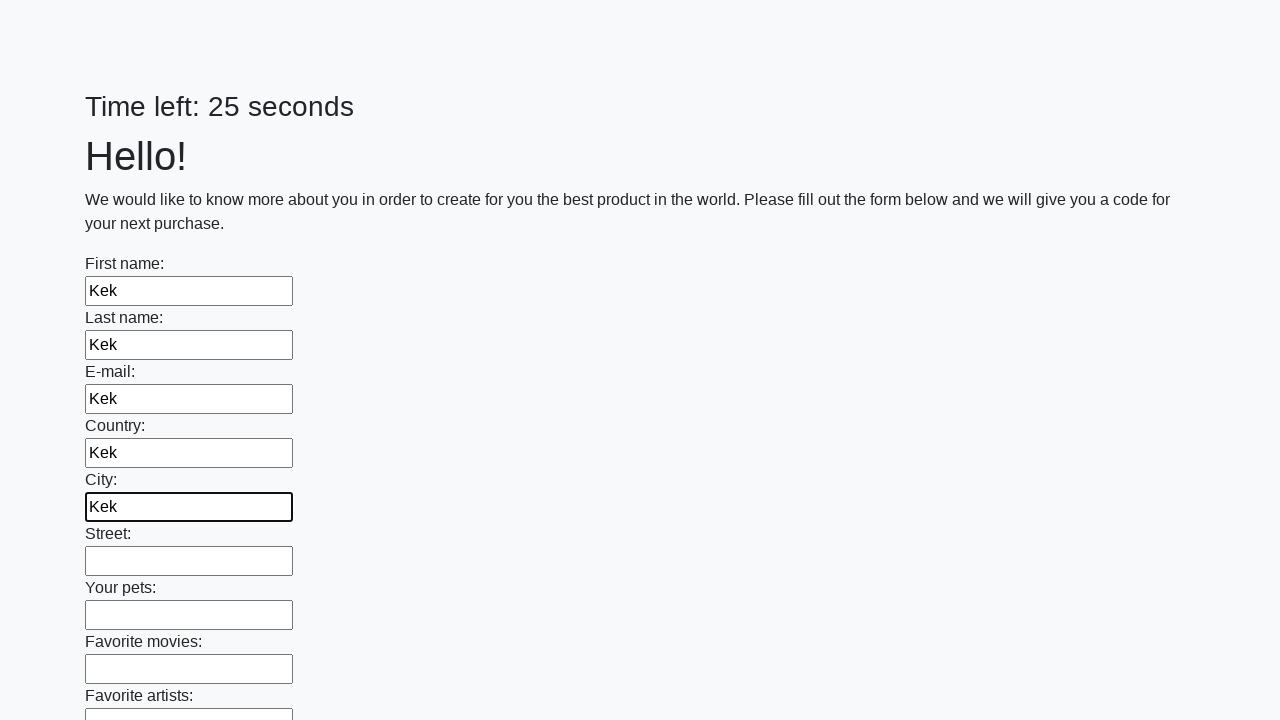

Filled an input field with 'Kek' on input >> nth=5
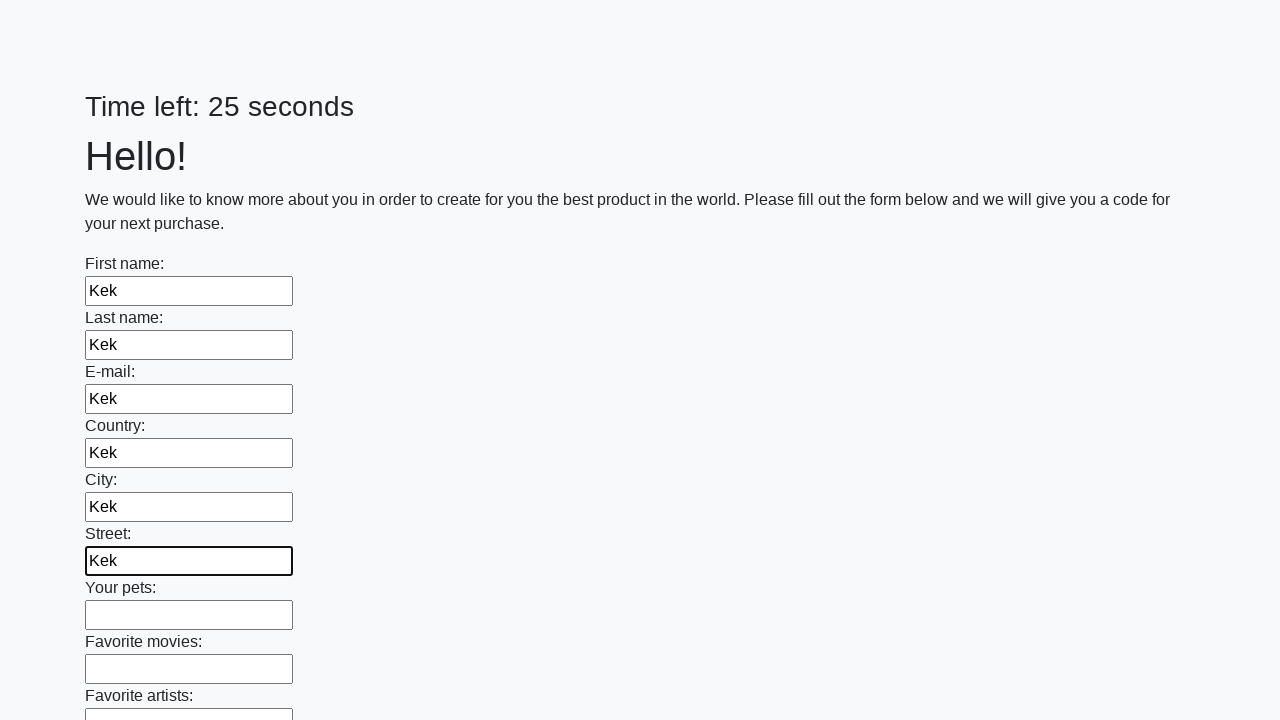

Filled an input field with 'Kek' on input >> nth=6
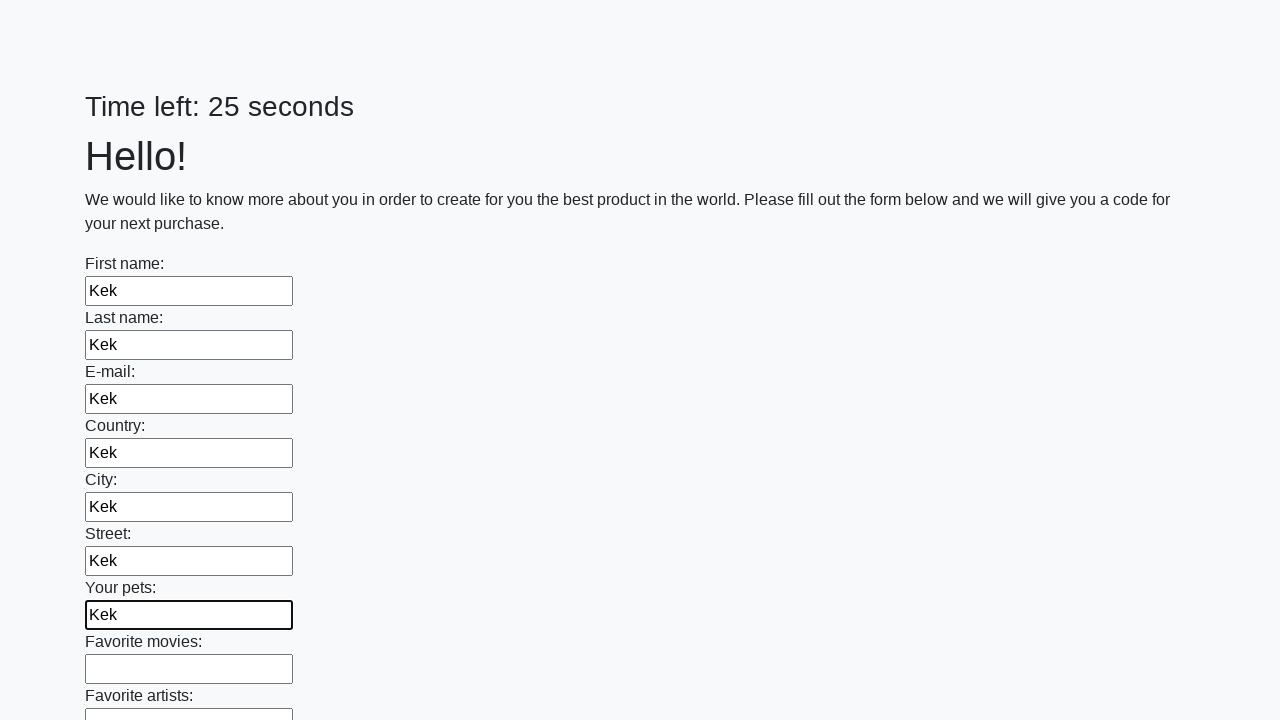

Filled an input field with 'Kek' on input >> nth=7
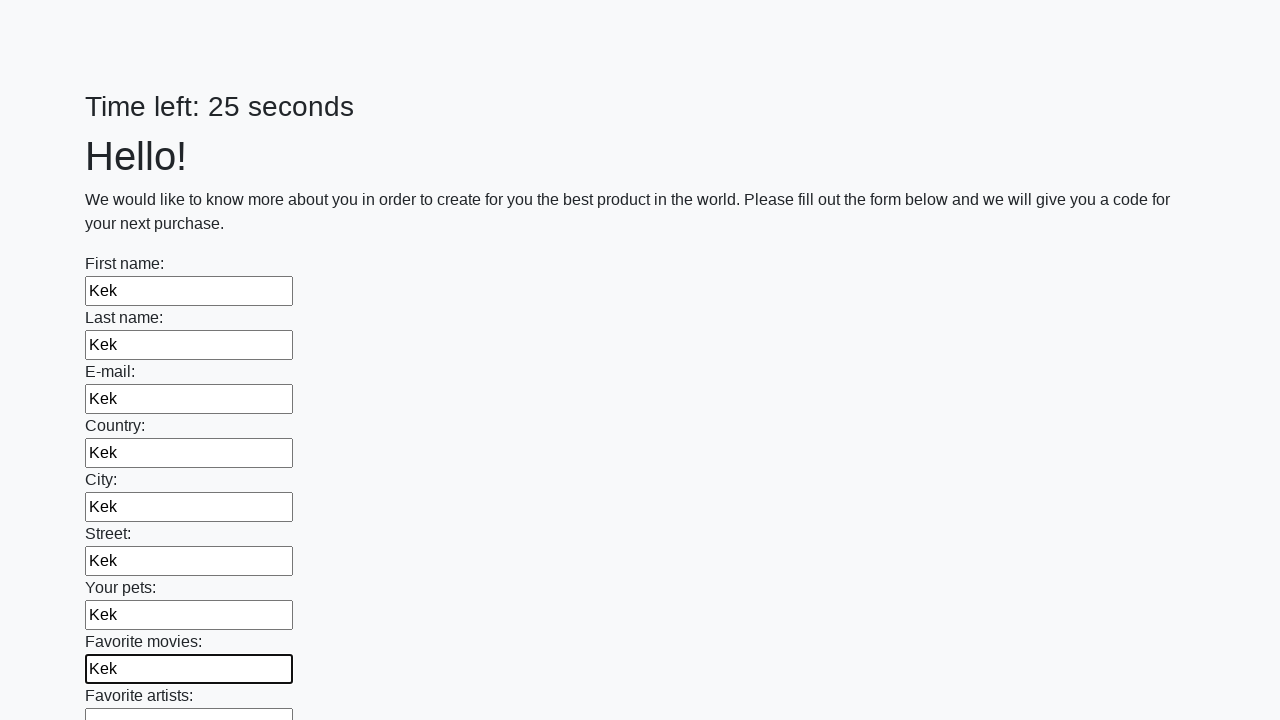

Filled an input field with 'Kek' on input >> nth=8
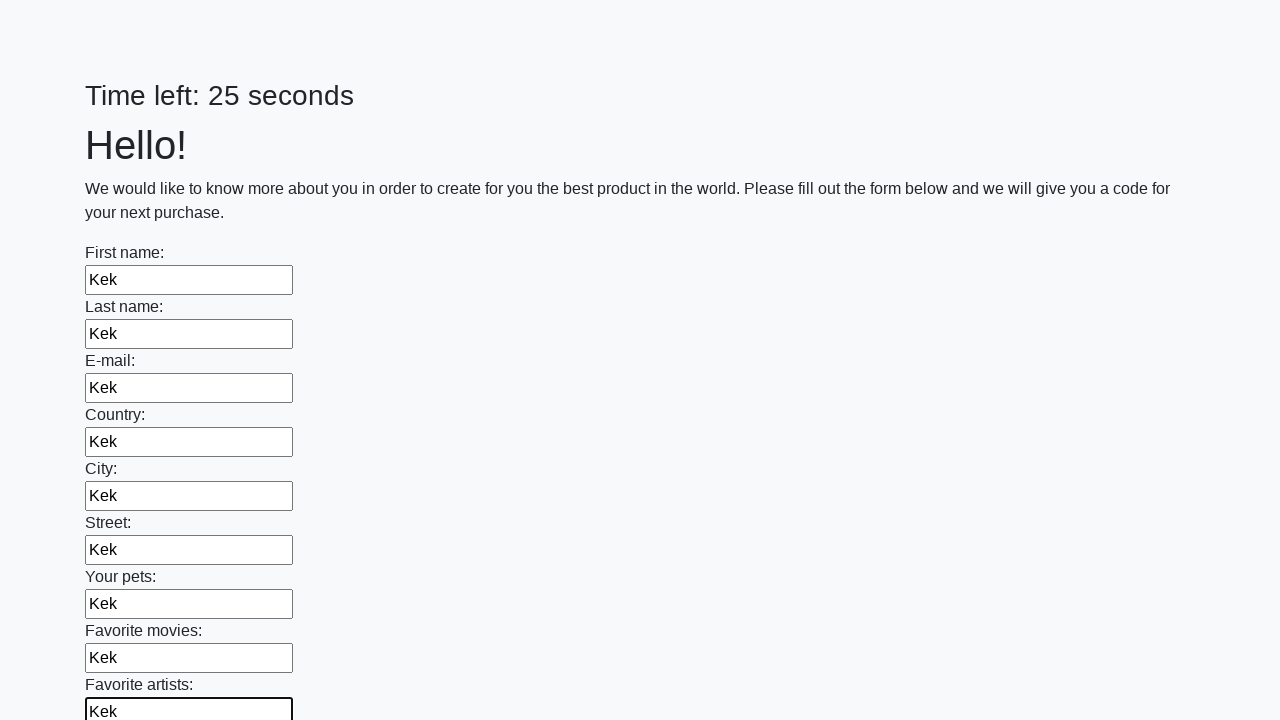

Filled an input field with 'Kek' on input >> nth=9
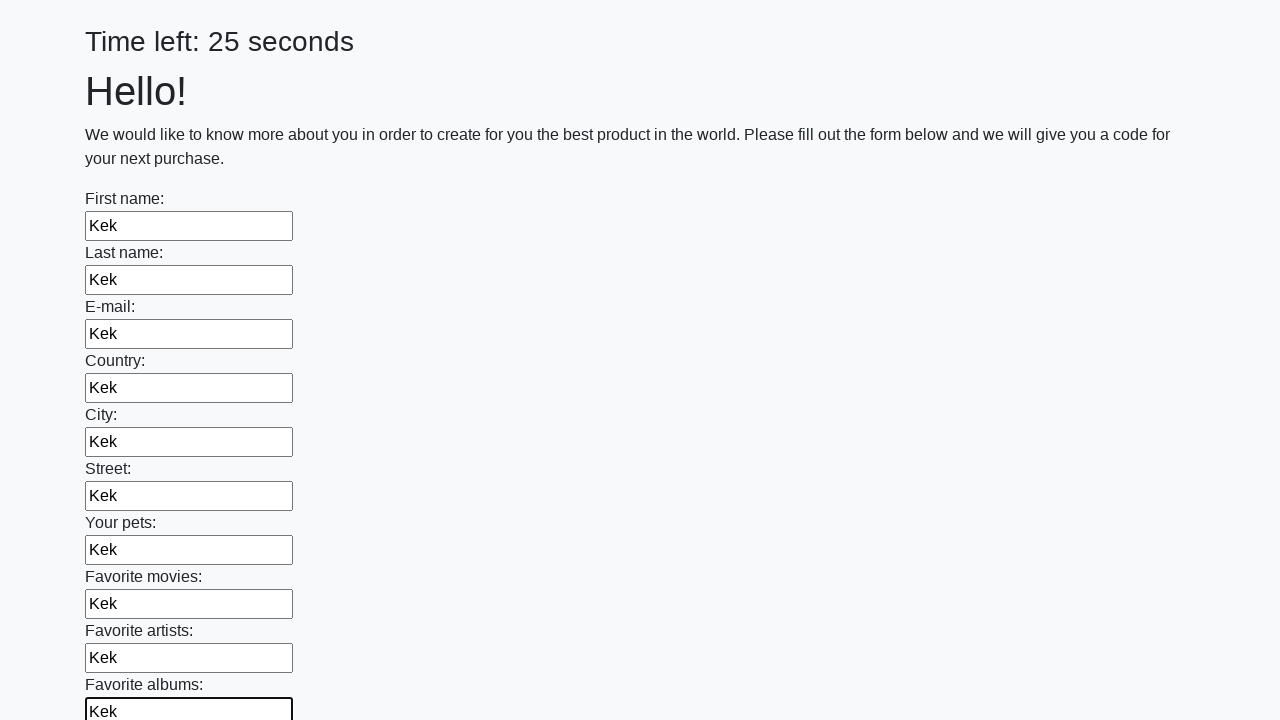

Filled an input field with 'Kek' on input >> nth=10
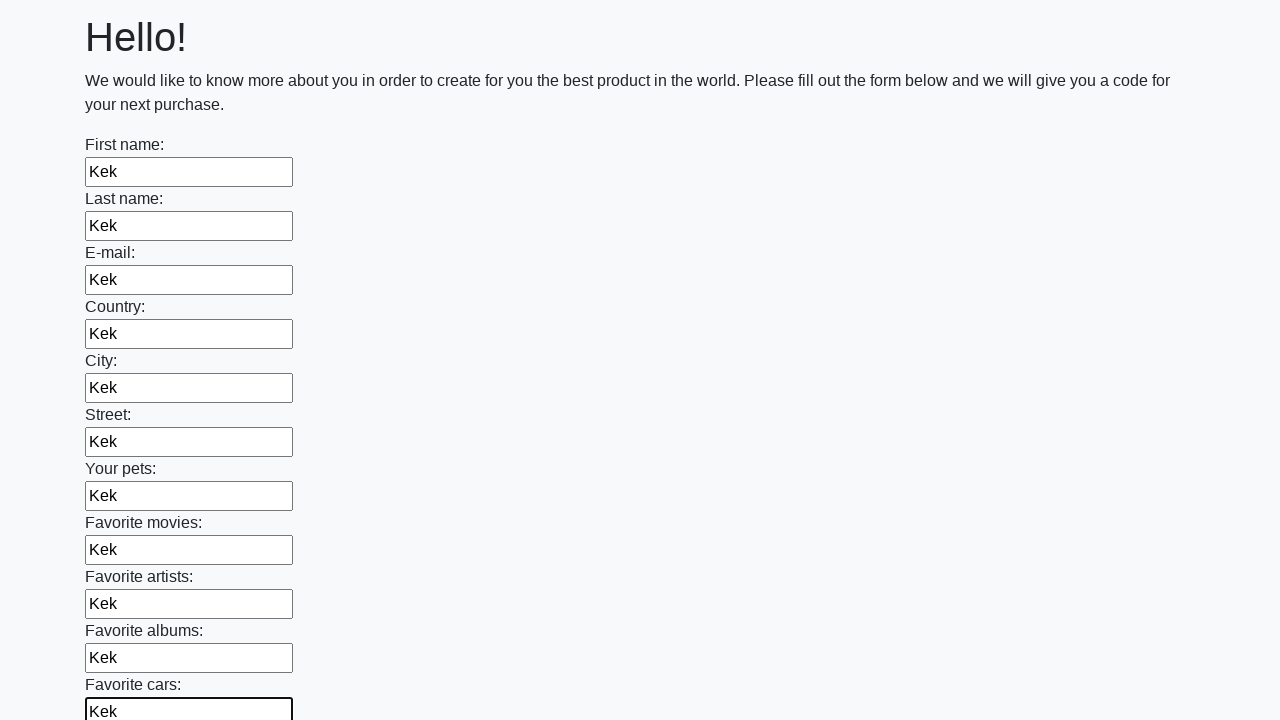

Filled an input field with 'Kek' on input >> nth=11
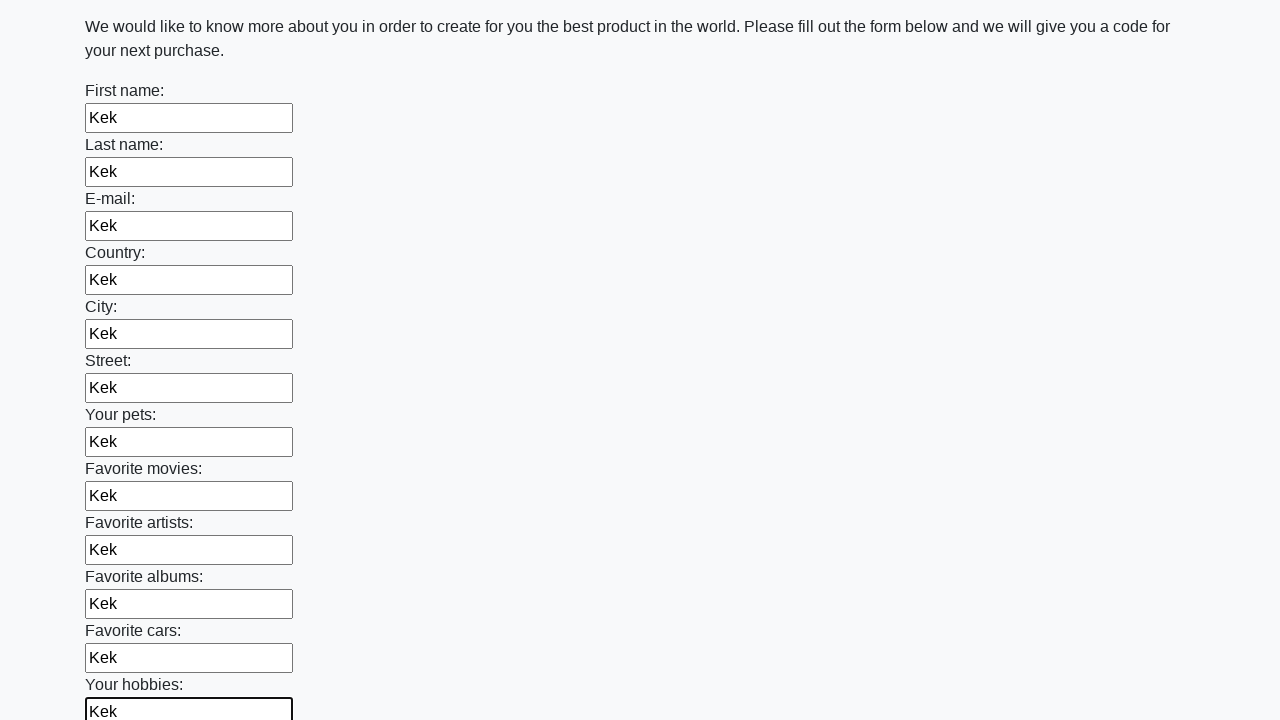

Filled an input field with 'Kek' on input >> nth=12
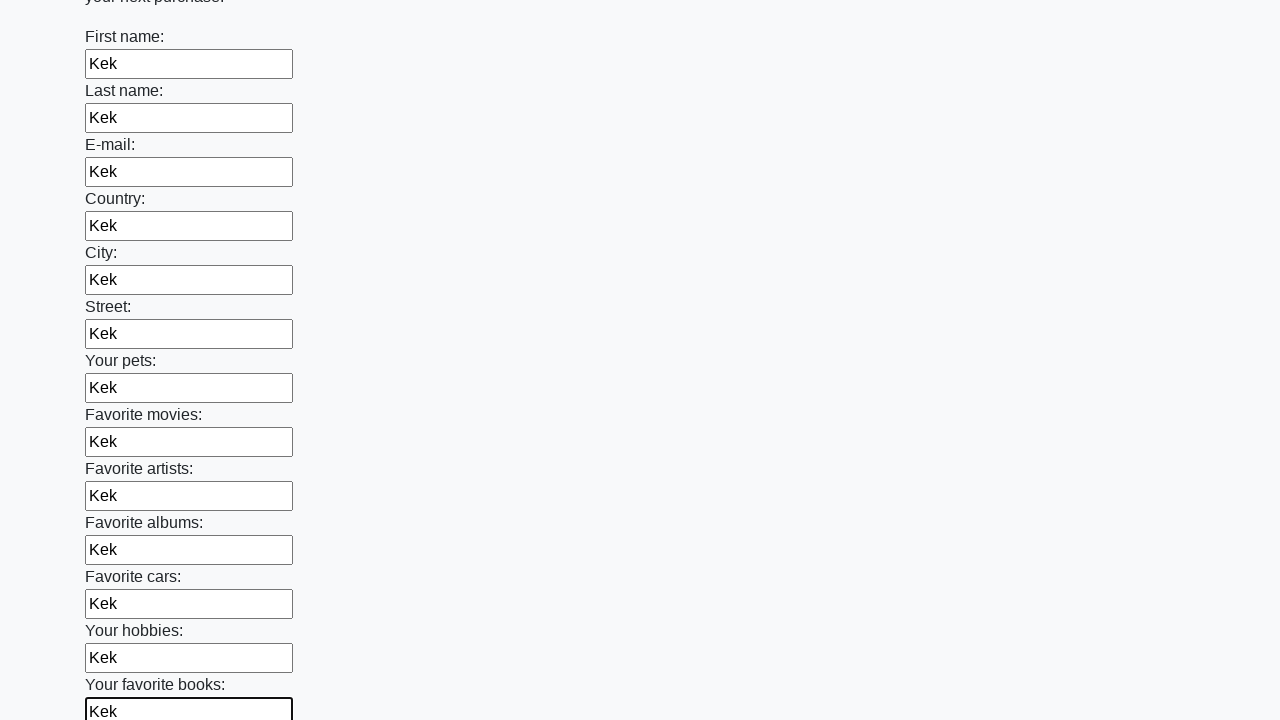

Filled an input field with 'Kek' on input >> nth=13
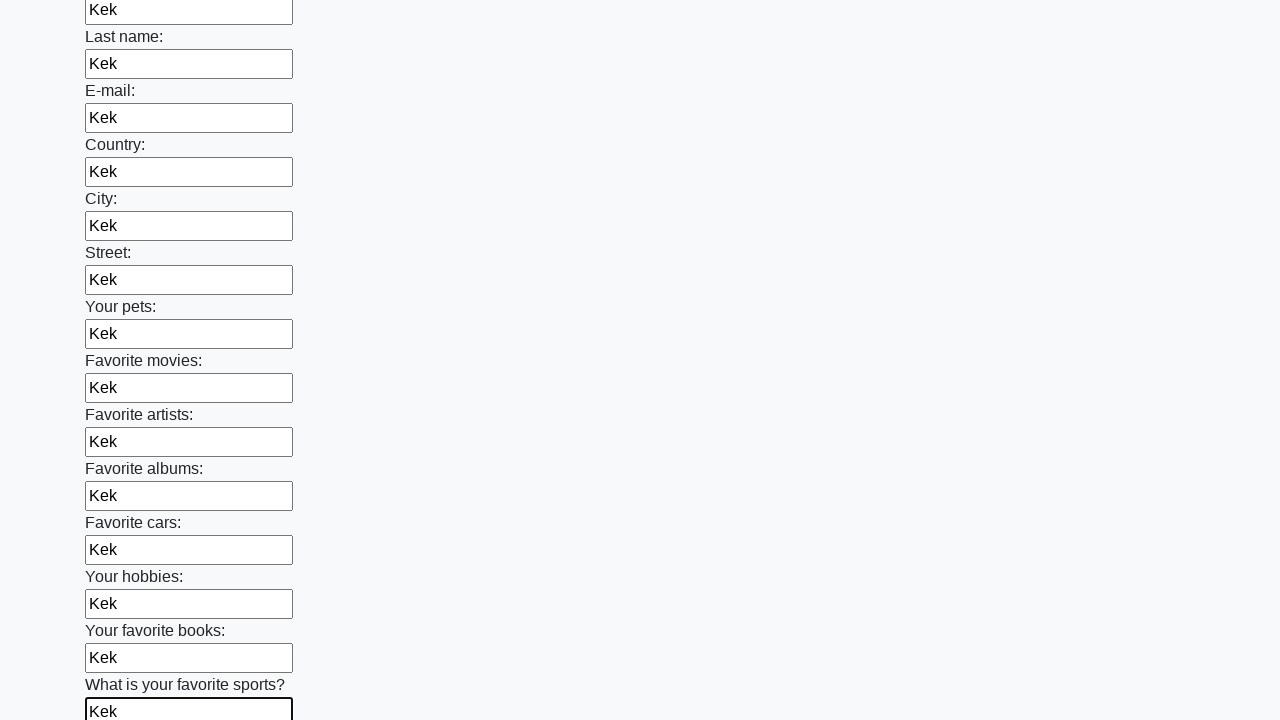

Filled an input field with 'Kek' on input >> nth=14
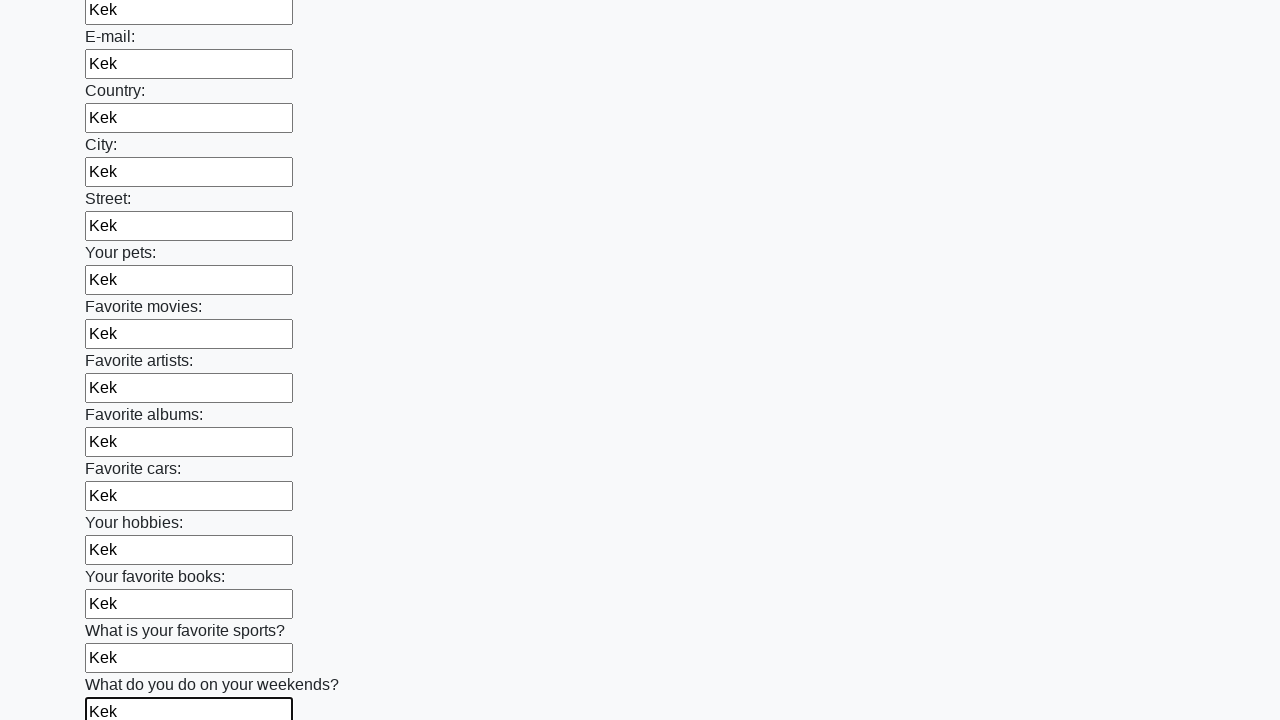

Filled an input field with 'Kek' on input >> nth=15
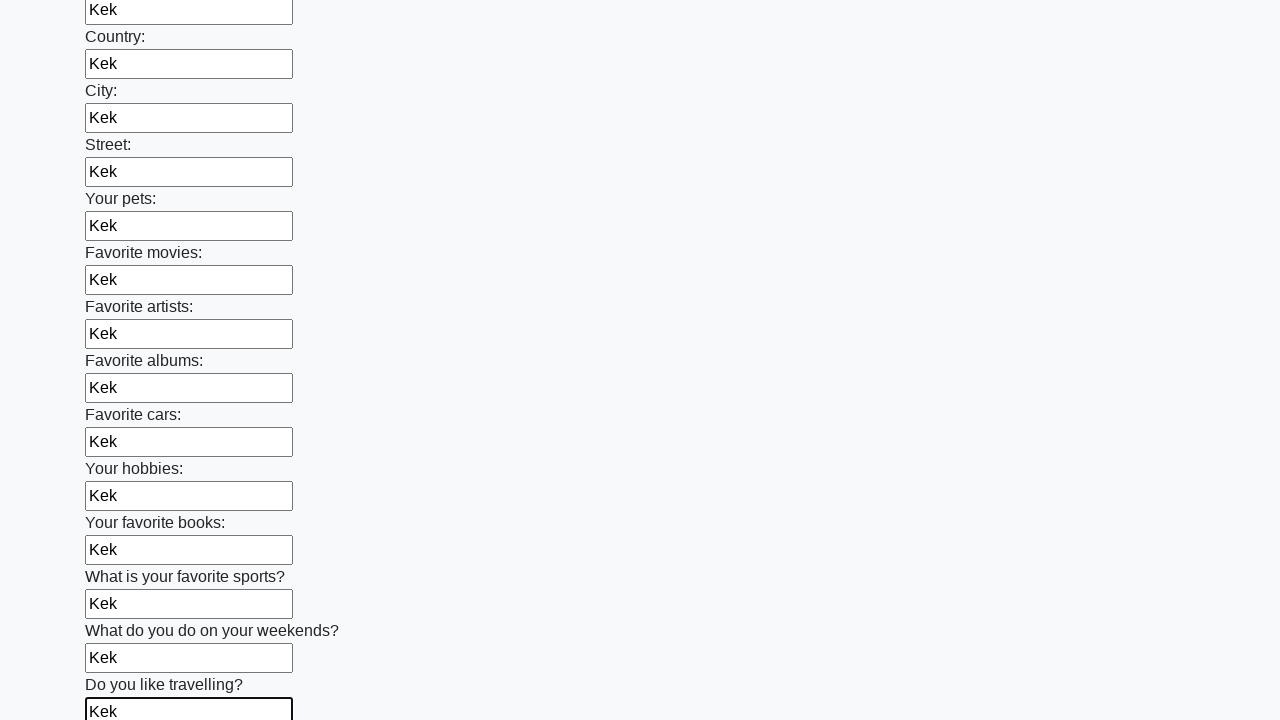

Filled an input field with 'Kek' on input >> nth=16
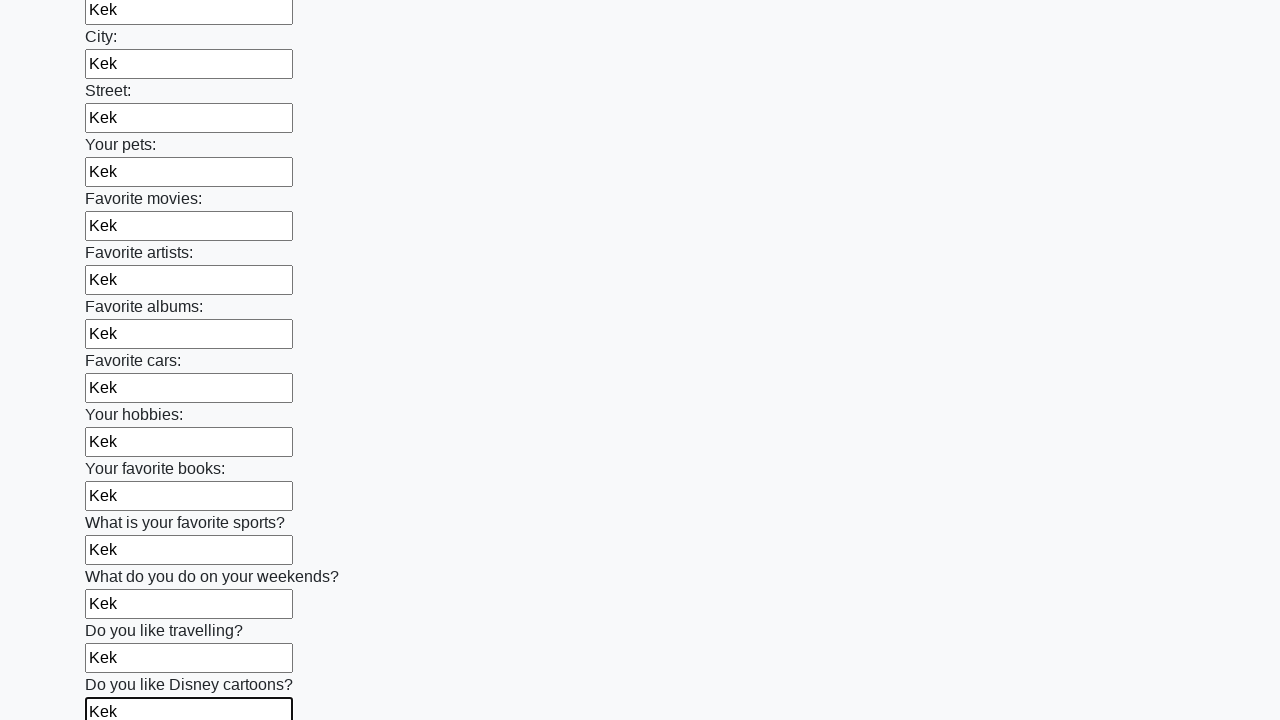

Filled an input field with 'Kek' on input >> nth=17
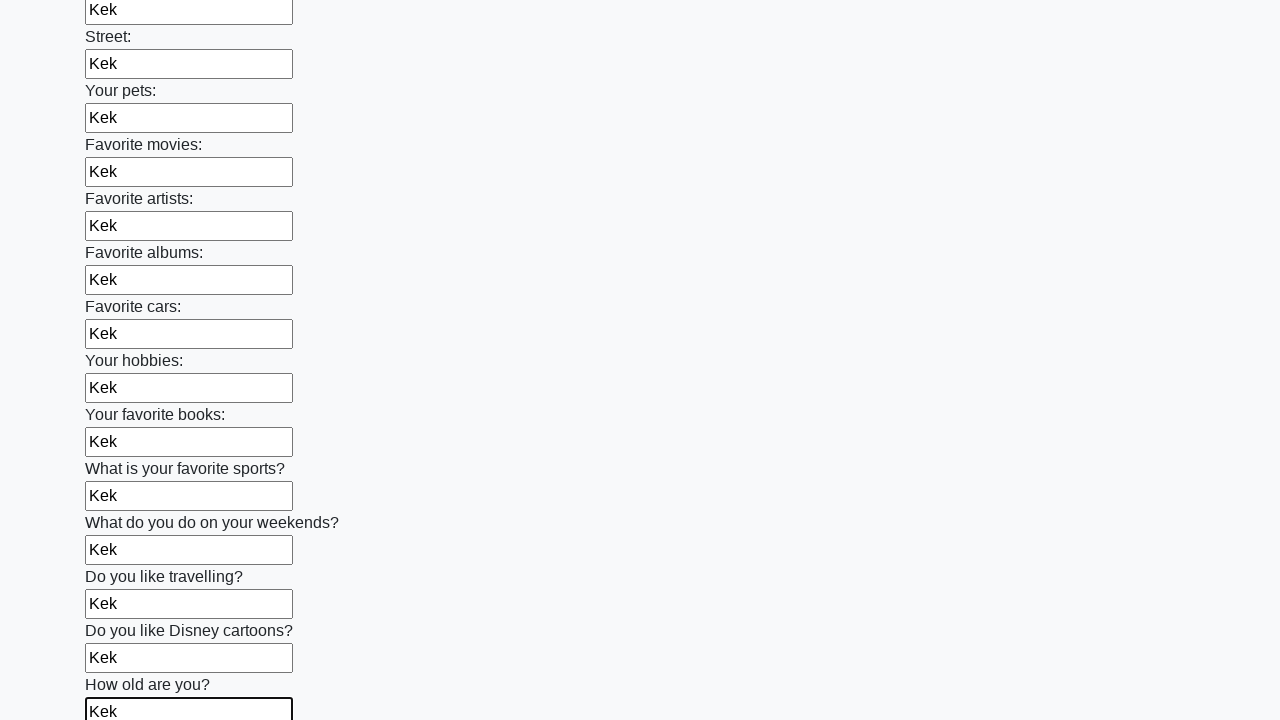

Filled an input field with 'Kek' on input >> nth=18
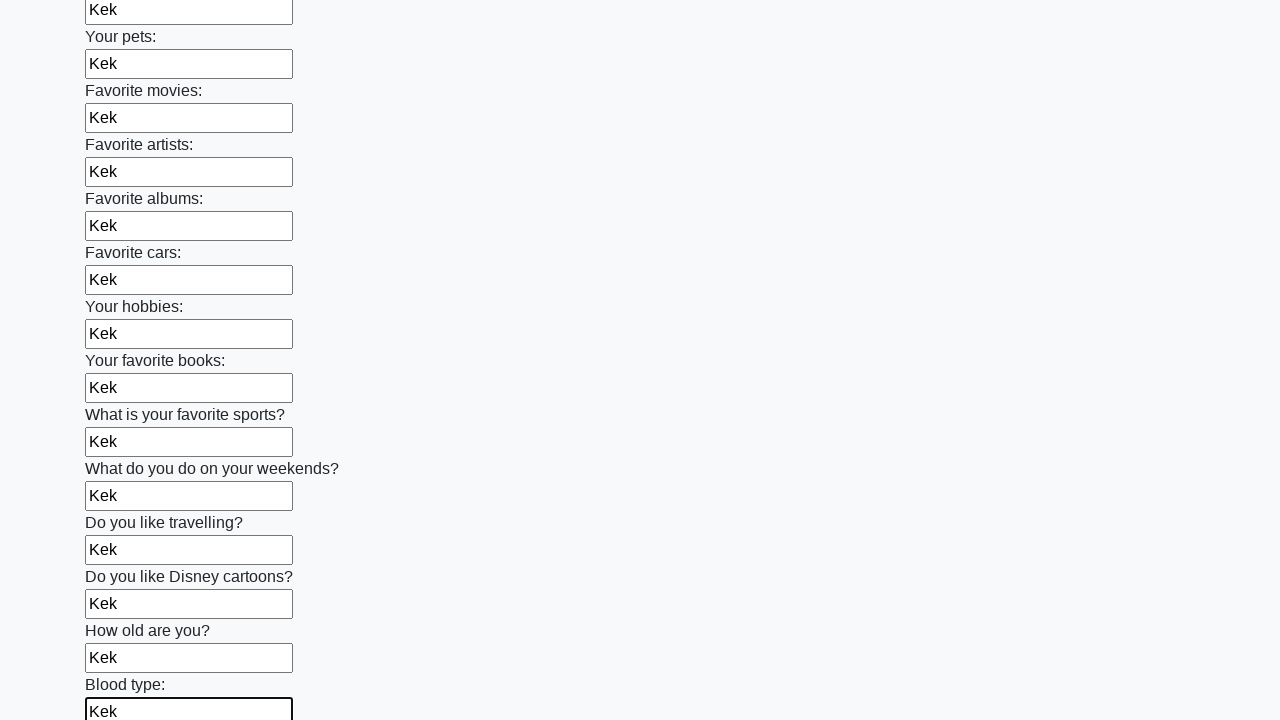

Filled an input field with 'Kek' on input >> nth=19
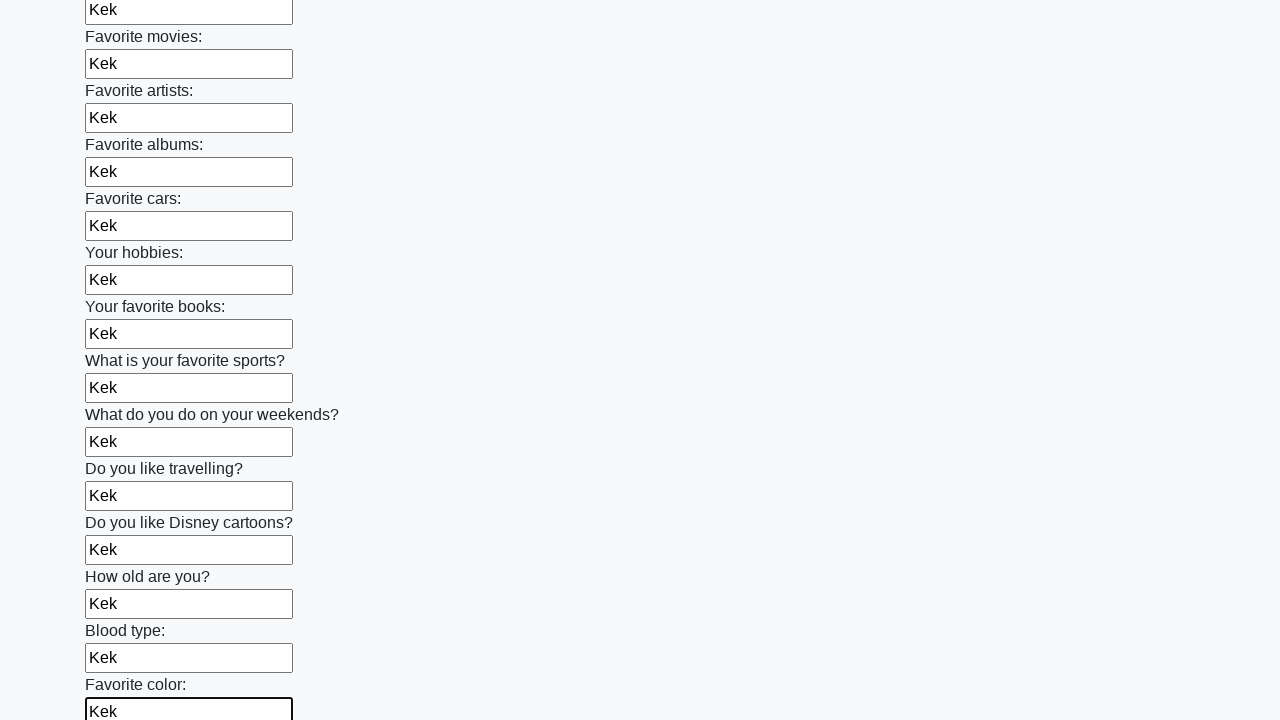

Filled an input field with 'Kek' on input >> nth=20
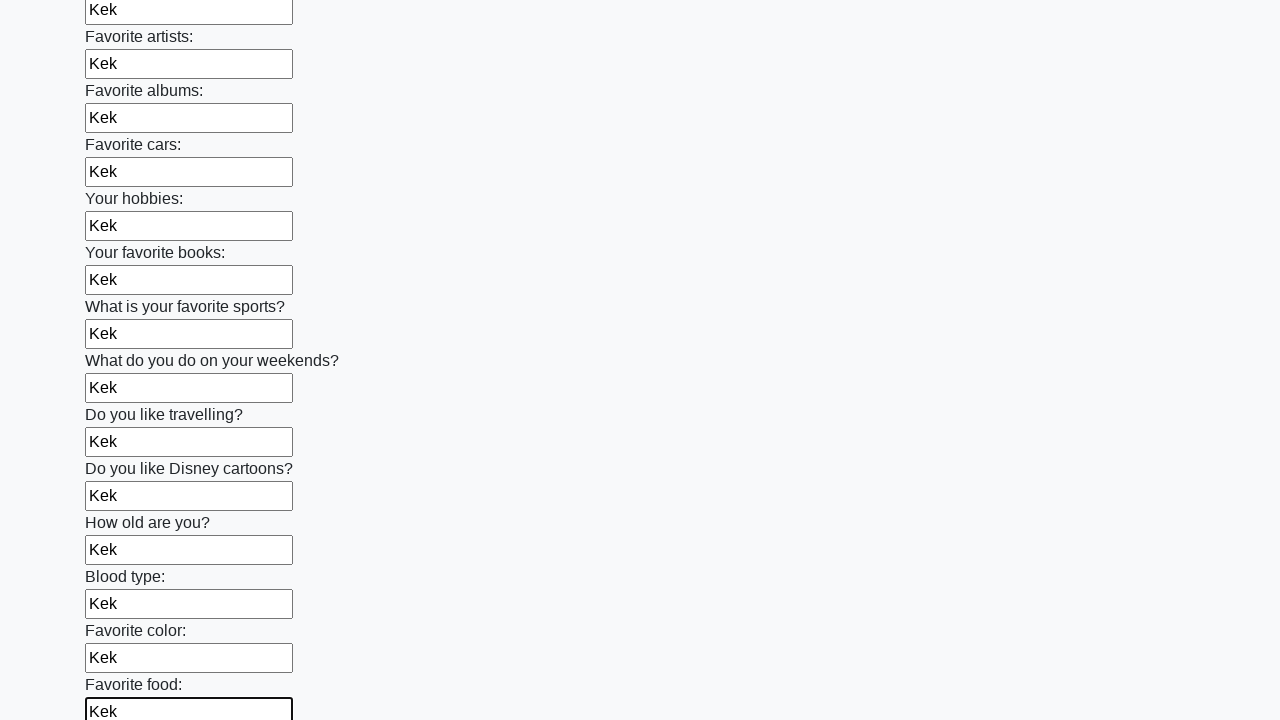

Filled an input field with 'Kek' on input >> nth=21
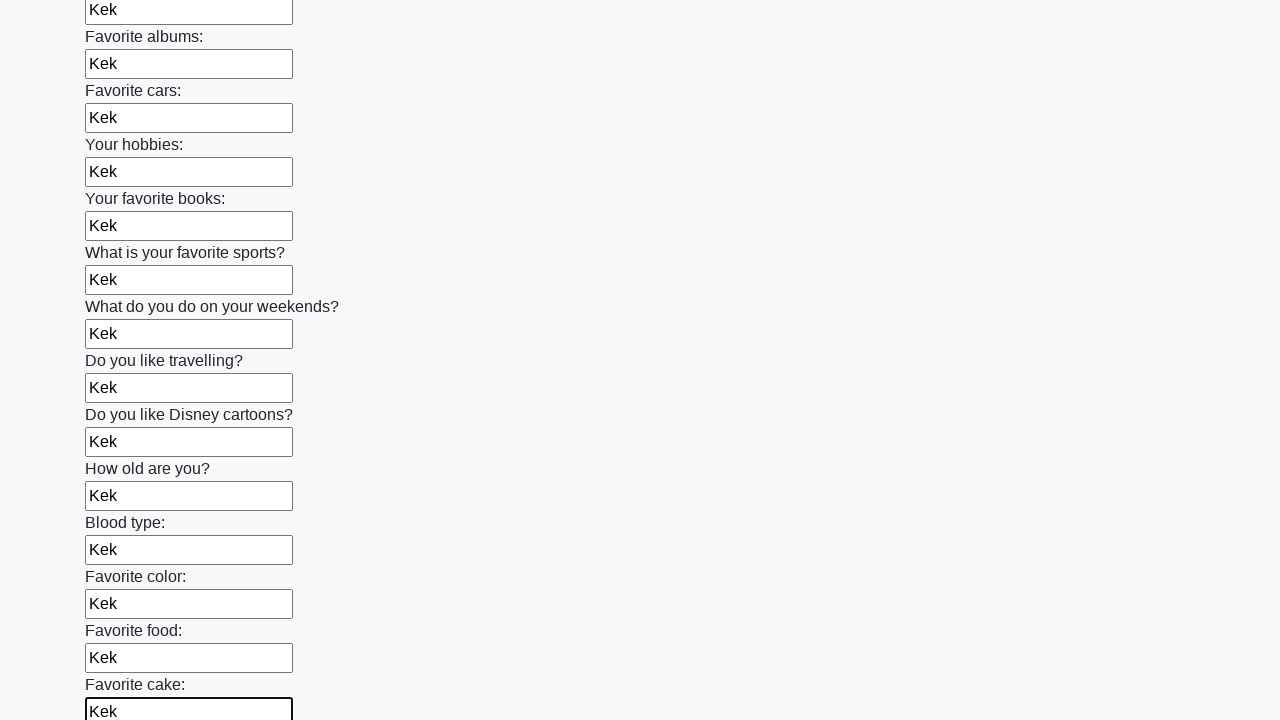

Filled an input field with 'Kek' on input >> nth=22
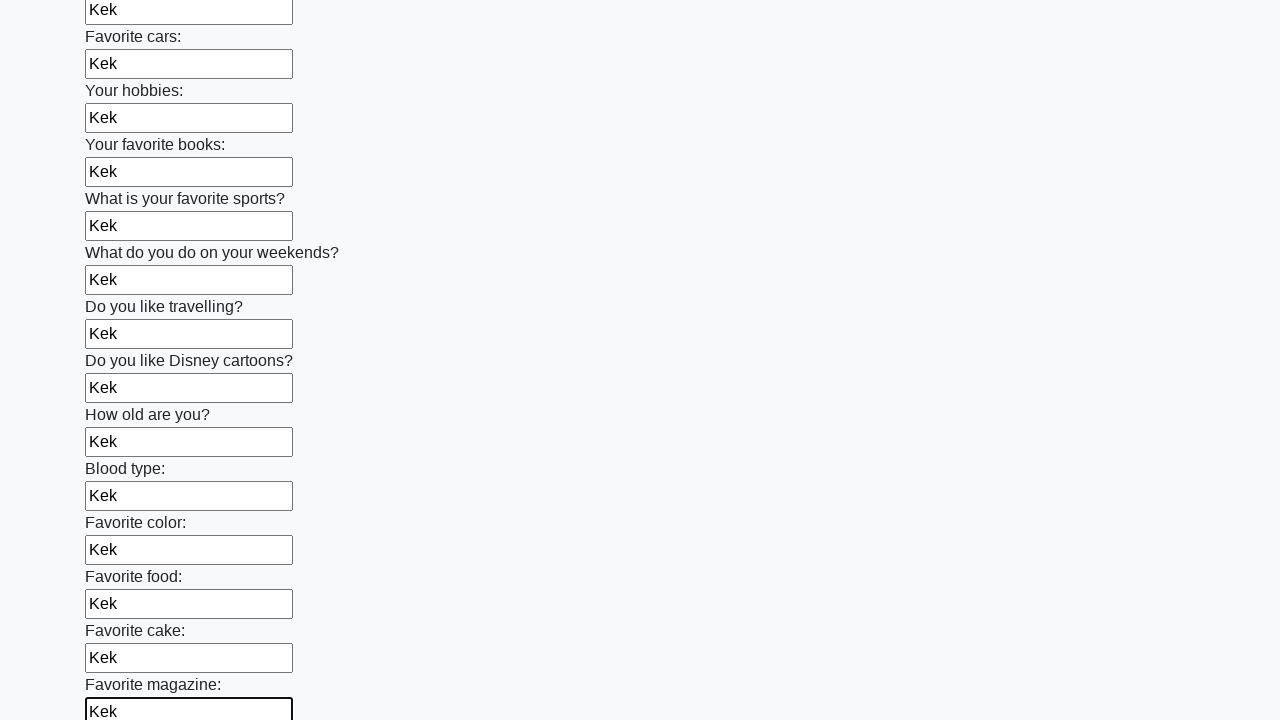

Filled an input field with 'Kek' on input >> nth=23
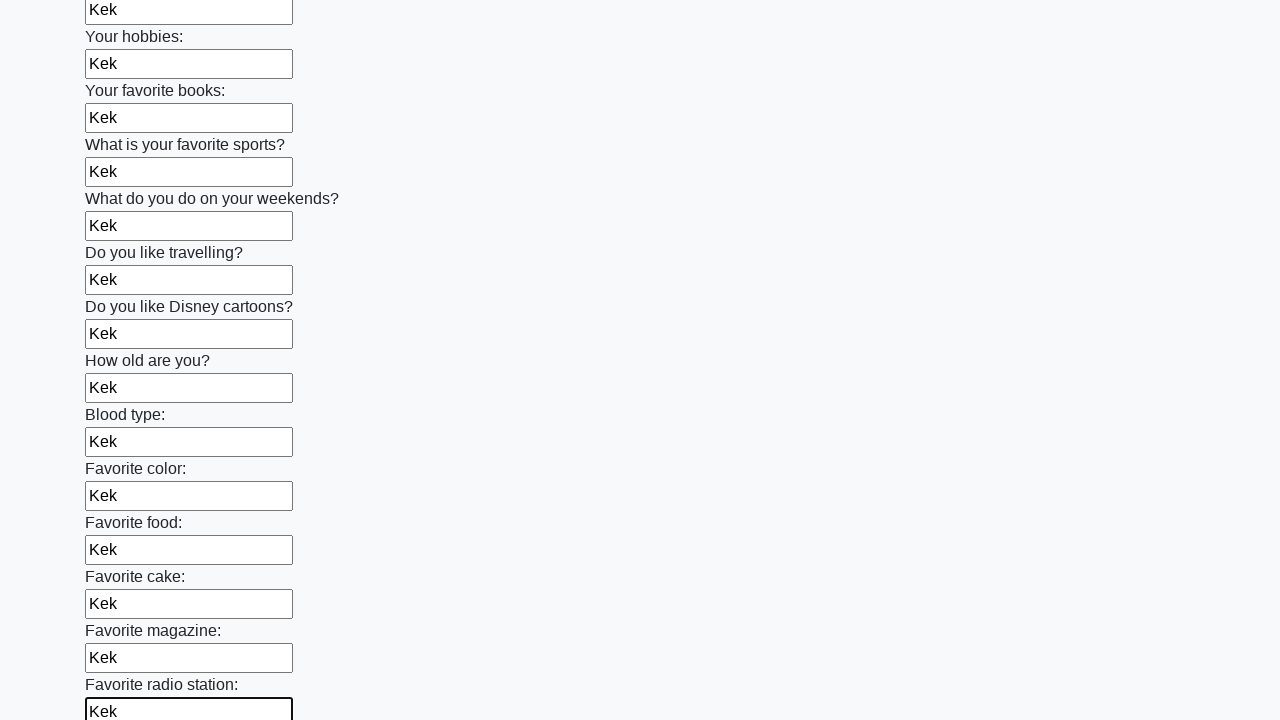

Filled an input field with 'Kek' on input >> nth=24
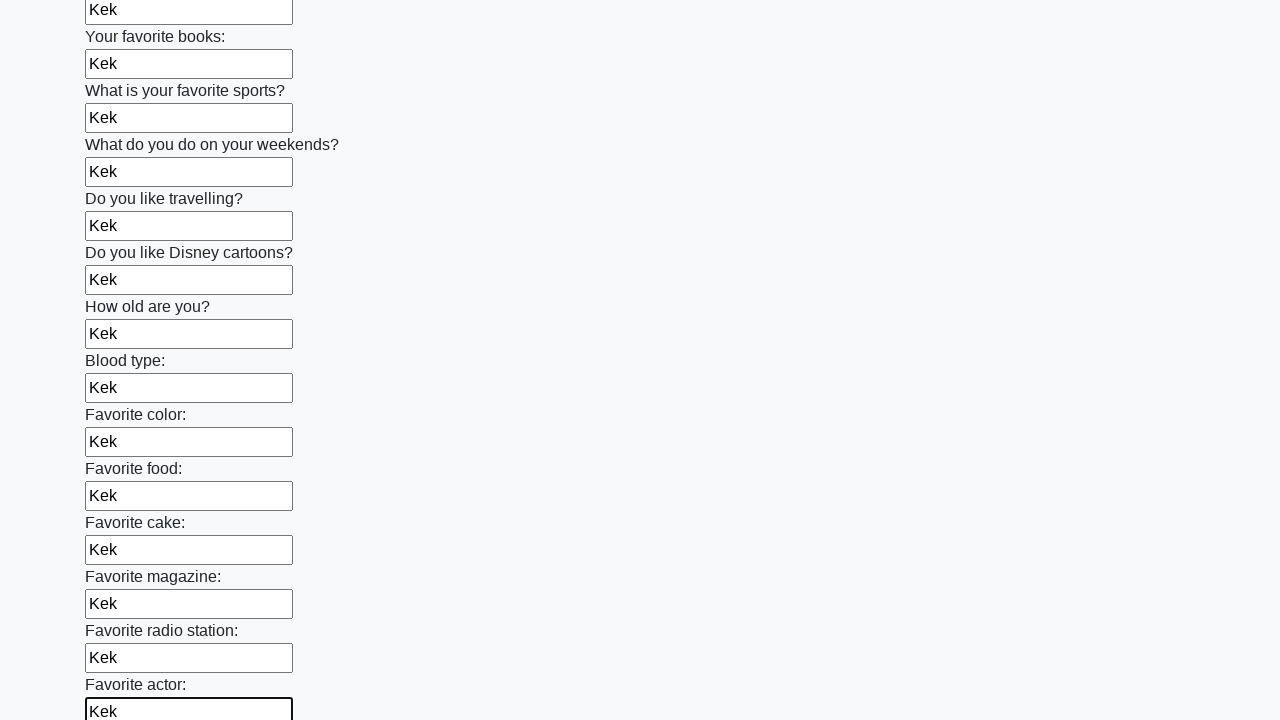

Filled an input field with 'Kek' on input >> nth=25
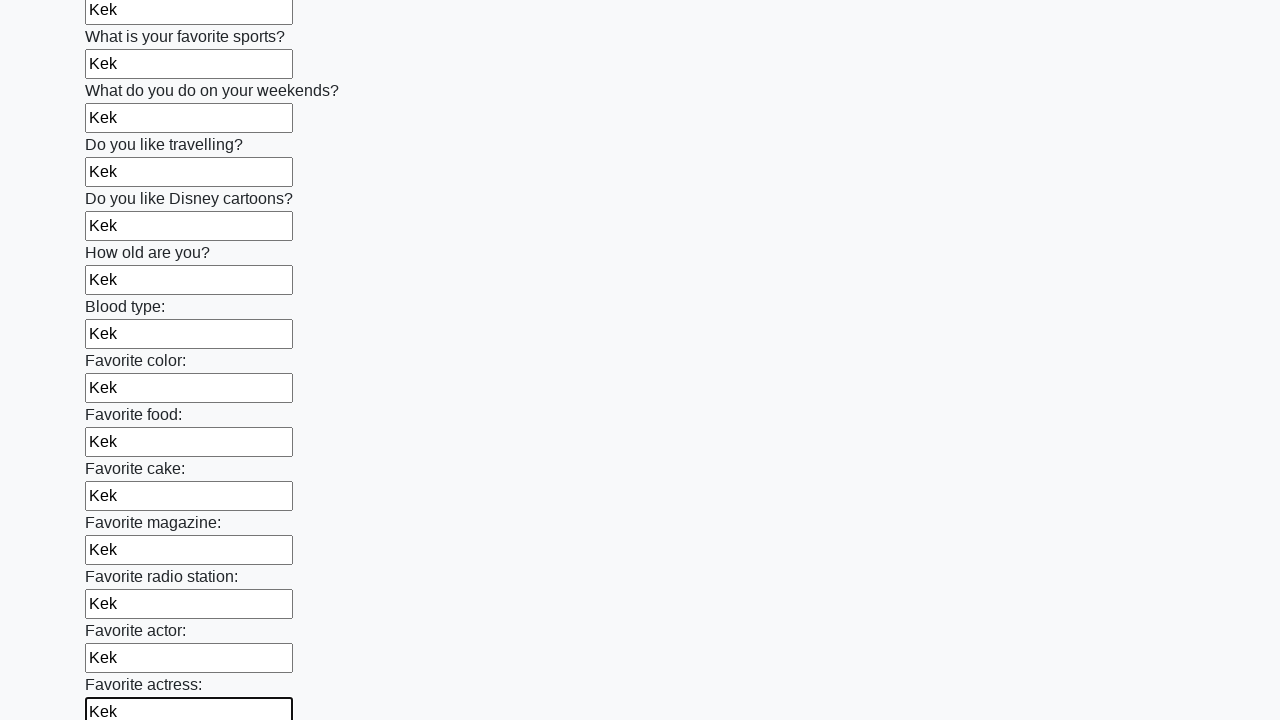

Filled an input field with 'Kek' on input >> nth=26
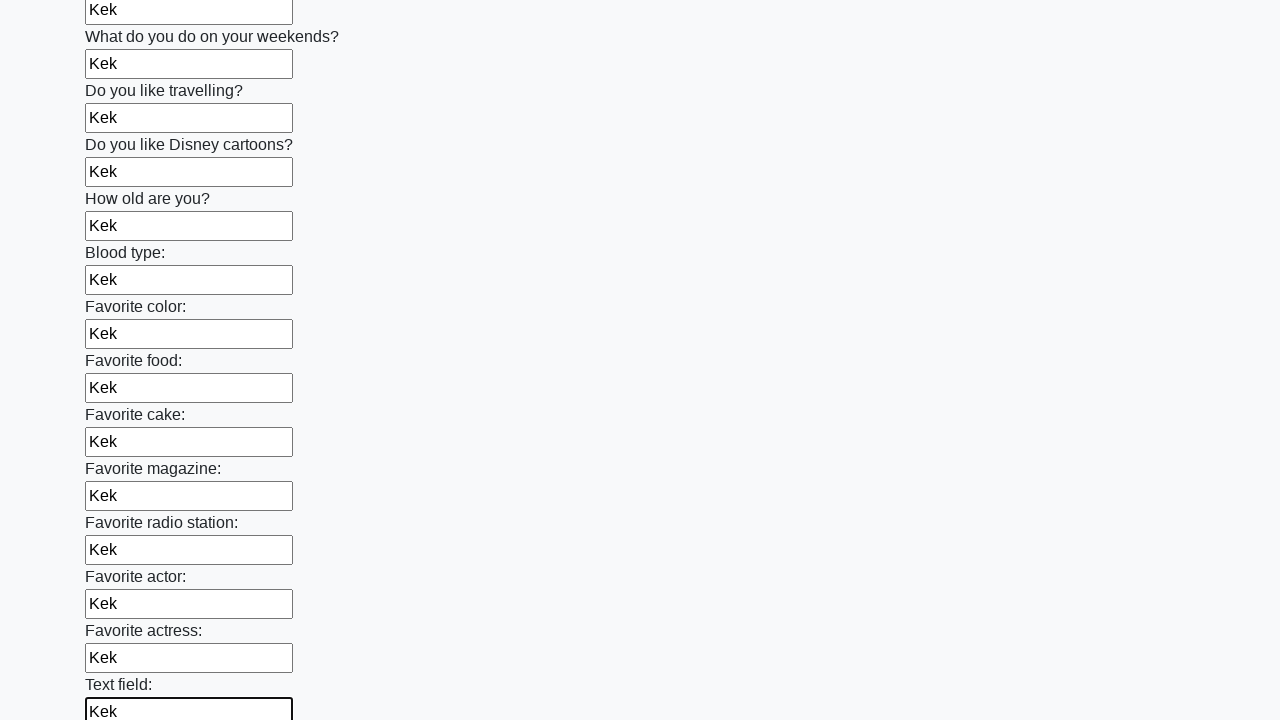

Filled an input field with 'Kek' on input >> nth=27
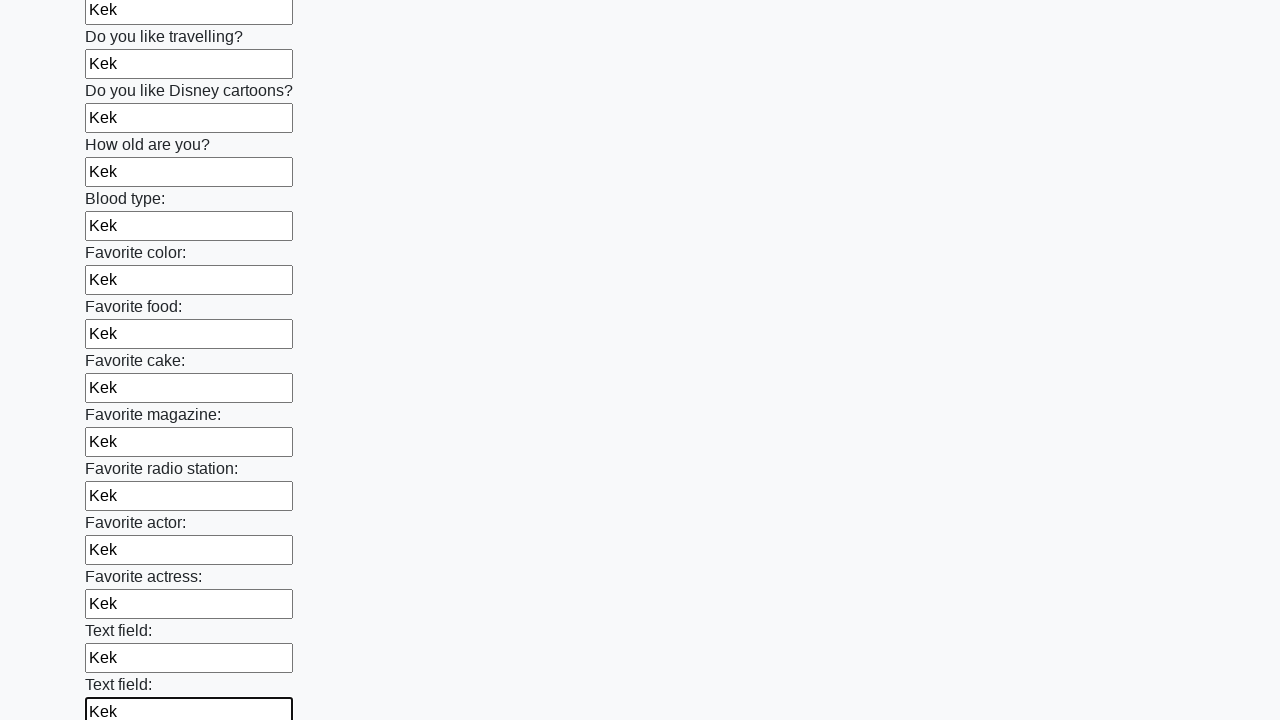

Filled an input field with 'Kek' on input >> nth=28
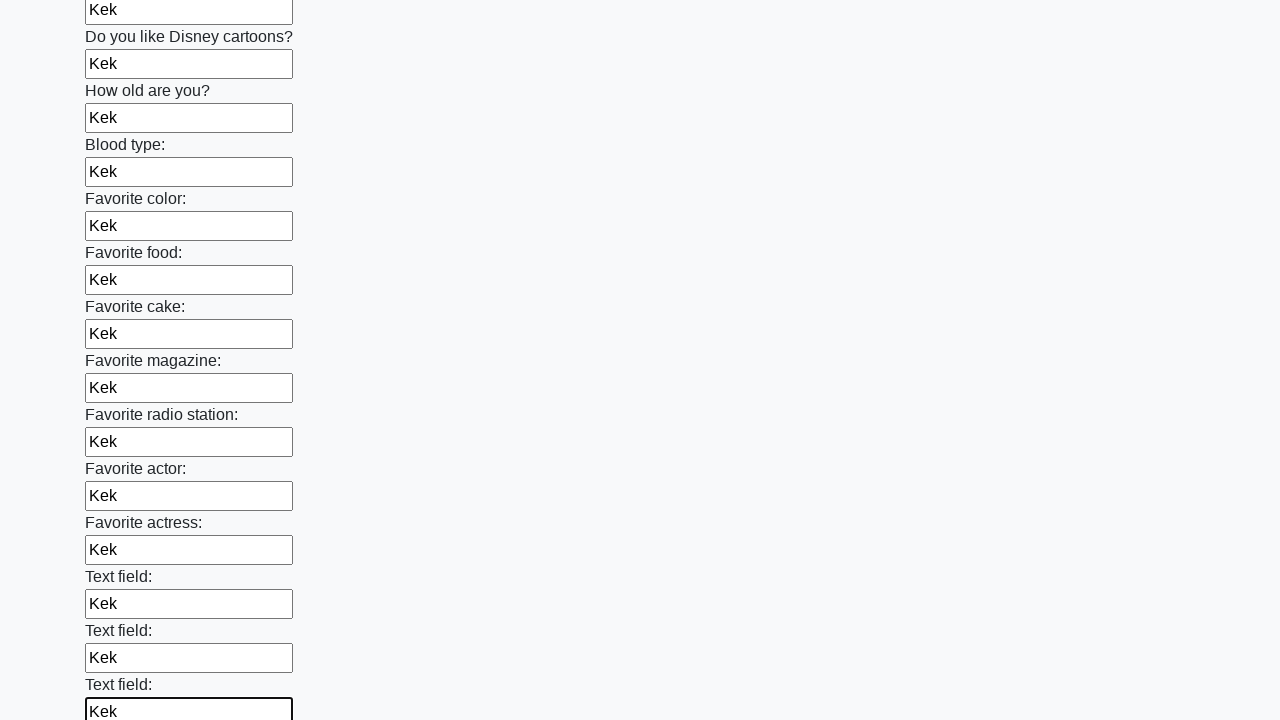

Filled an input field with 'Kek' on input >> nth=29
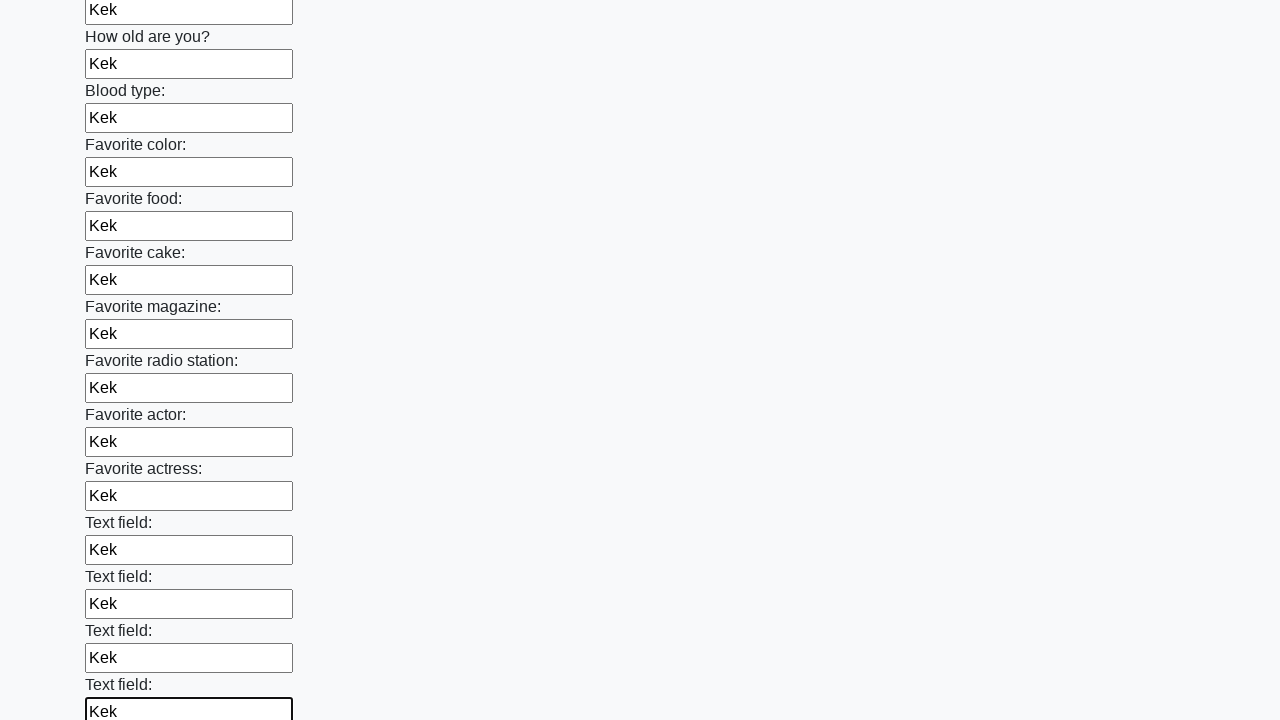

Filled an input field with 'Kek' on input >> nth=30
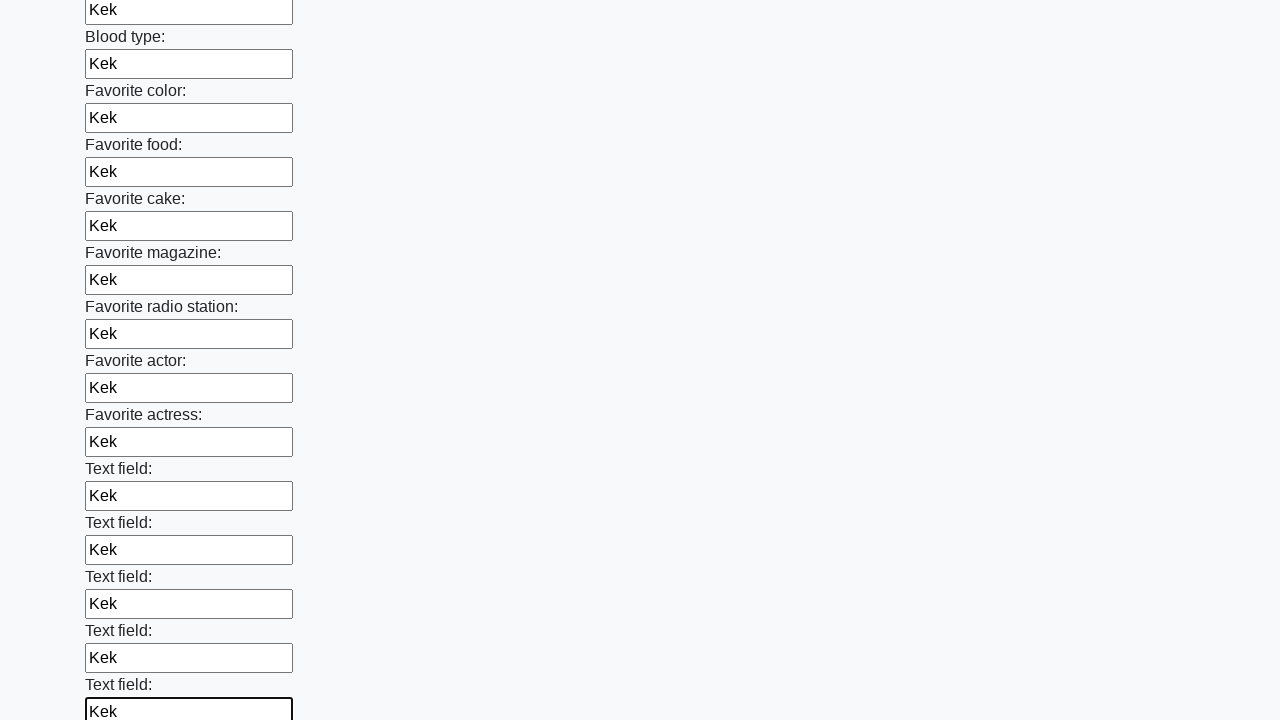

Filled an input field with 'Kek' on input >> nth=31
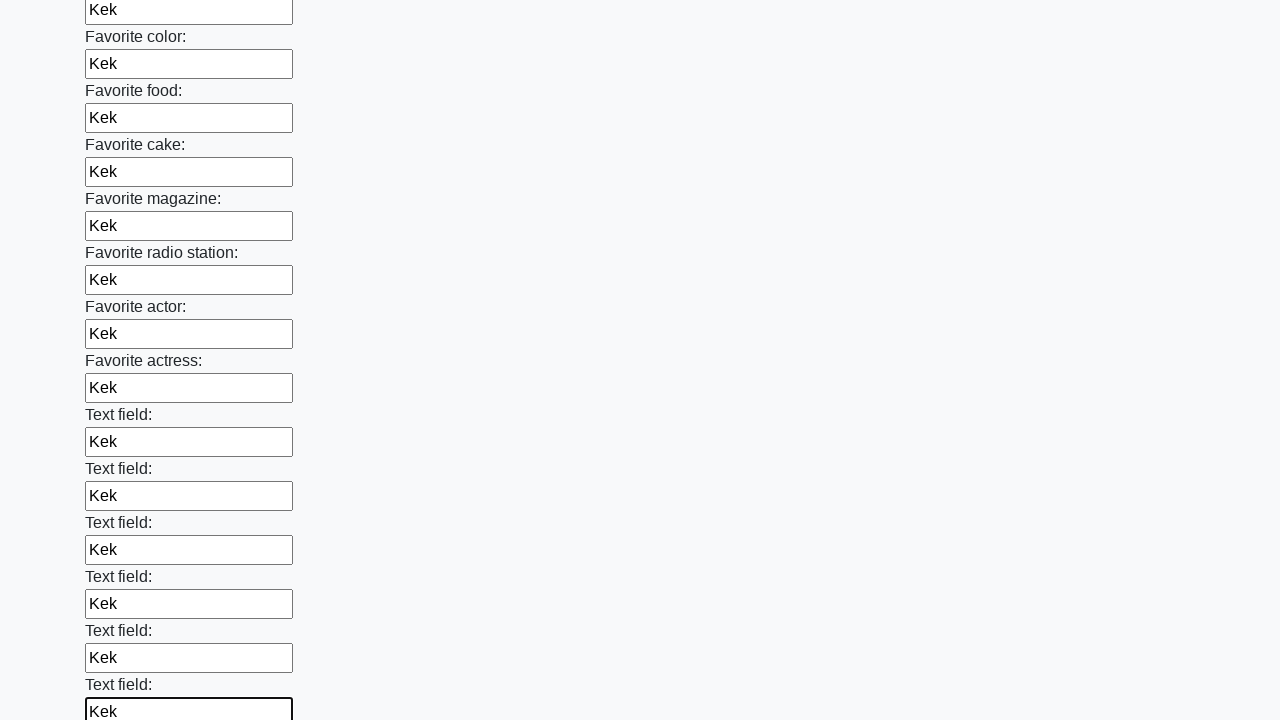

Filled an input field with 'Kek' on input >> nth=32
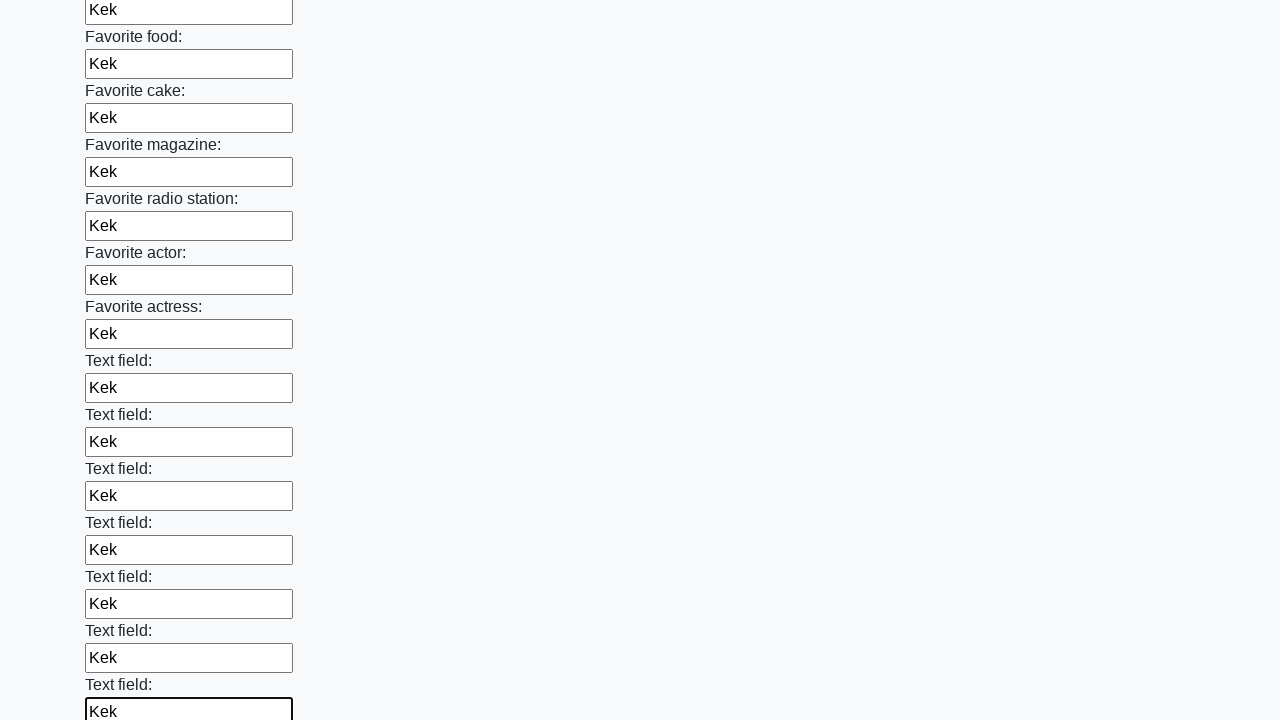

Filled an input field with 'Kek' on input >> nth=33
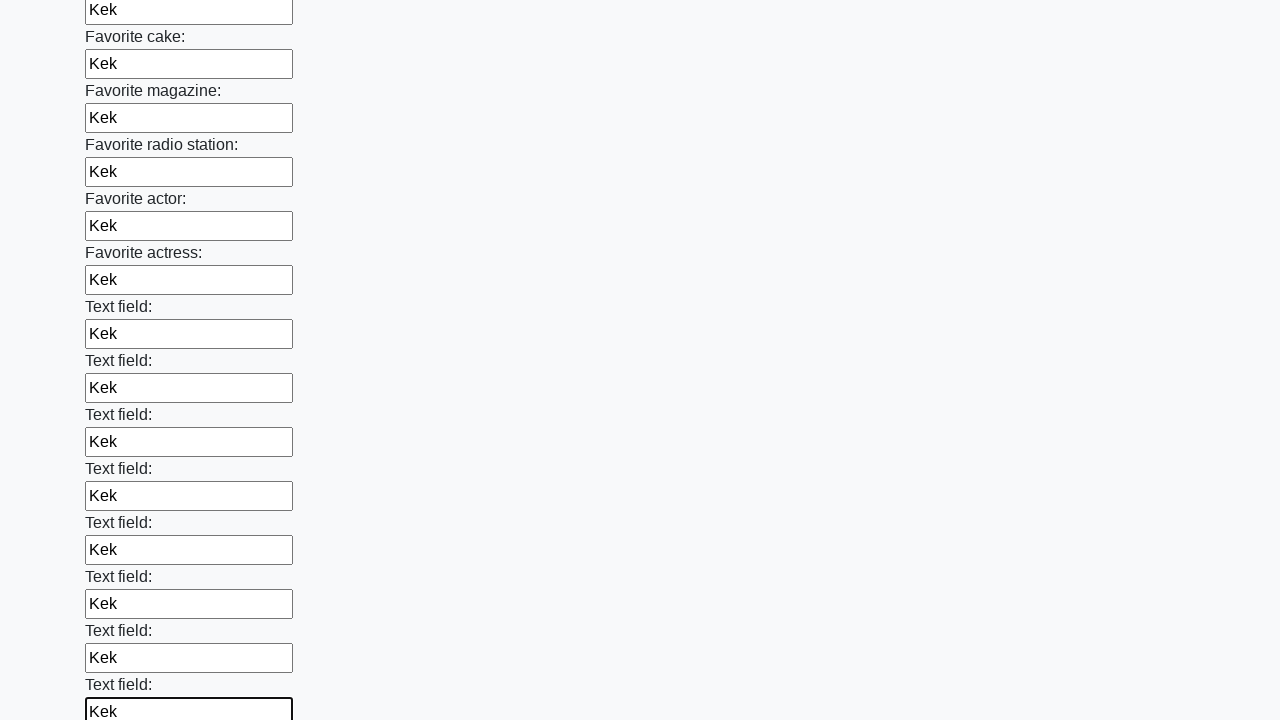

Filled an input field with 'Kek' on input >> nth=34
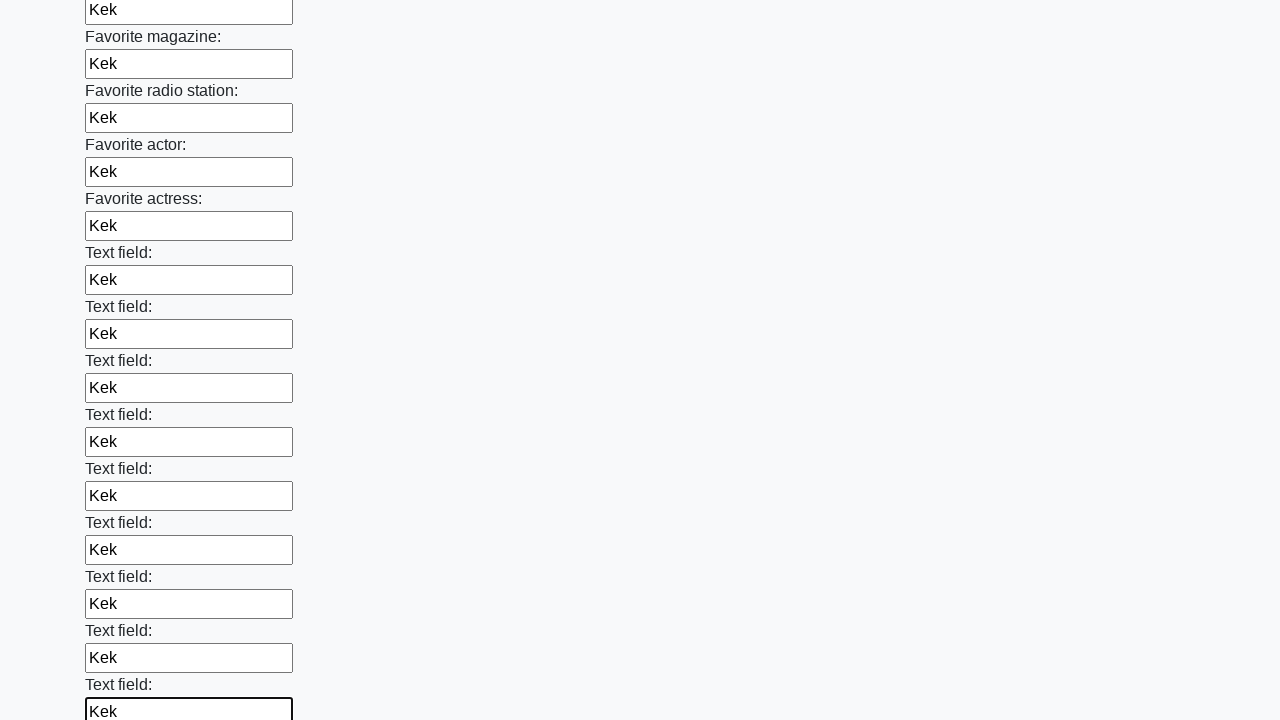

Filled an input field with 'Kek' on input >> nth=35
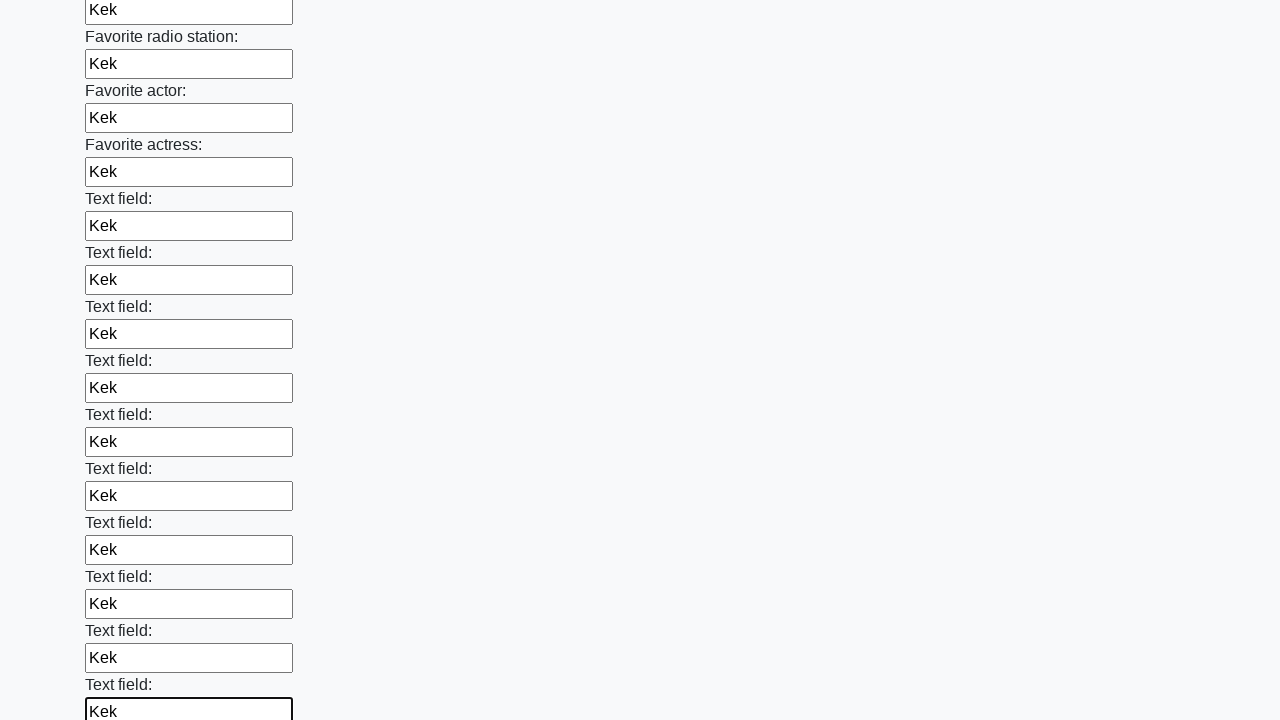

Filled an input field with 'Kek' on input >> nth=36
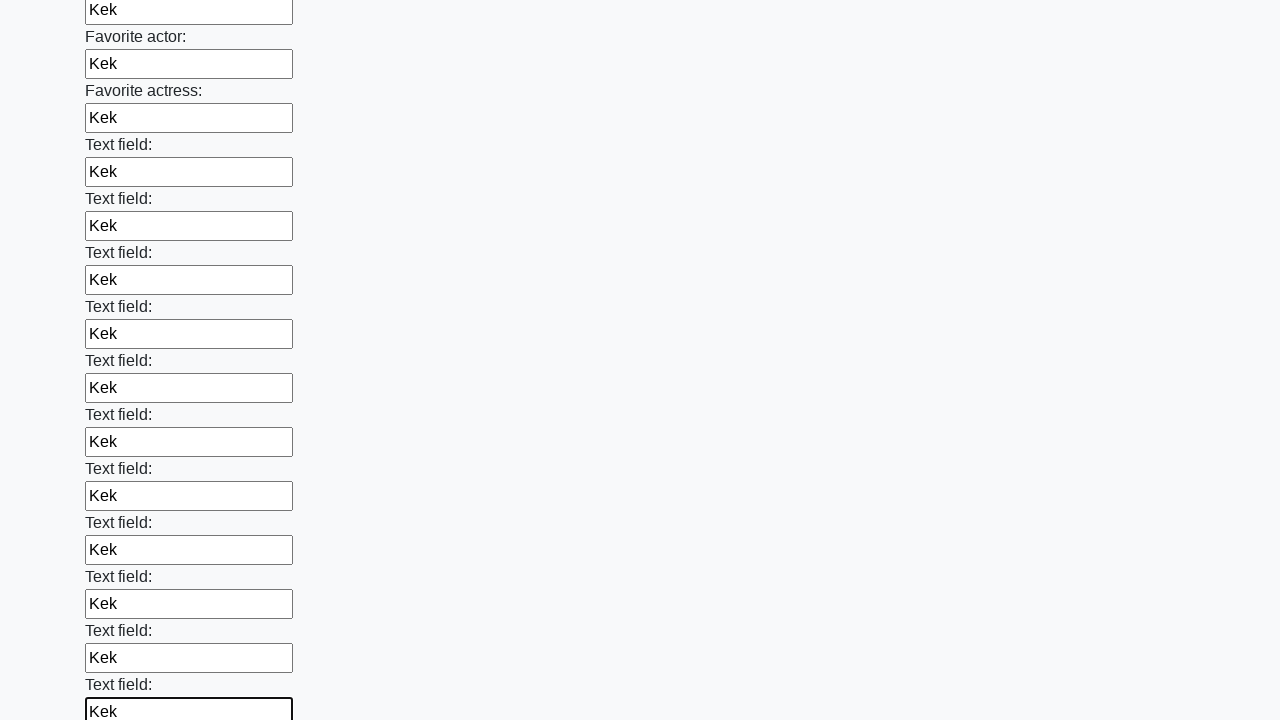

Filled an input field with 'Kek' on input >> nth=37
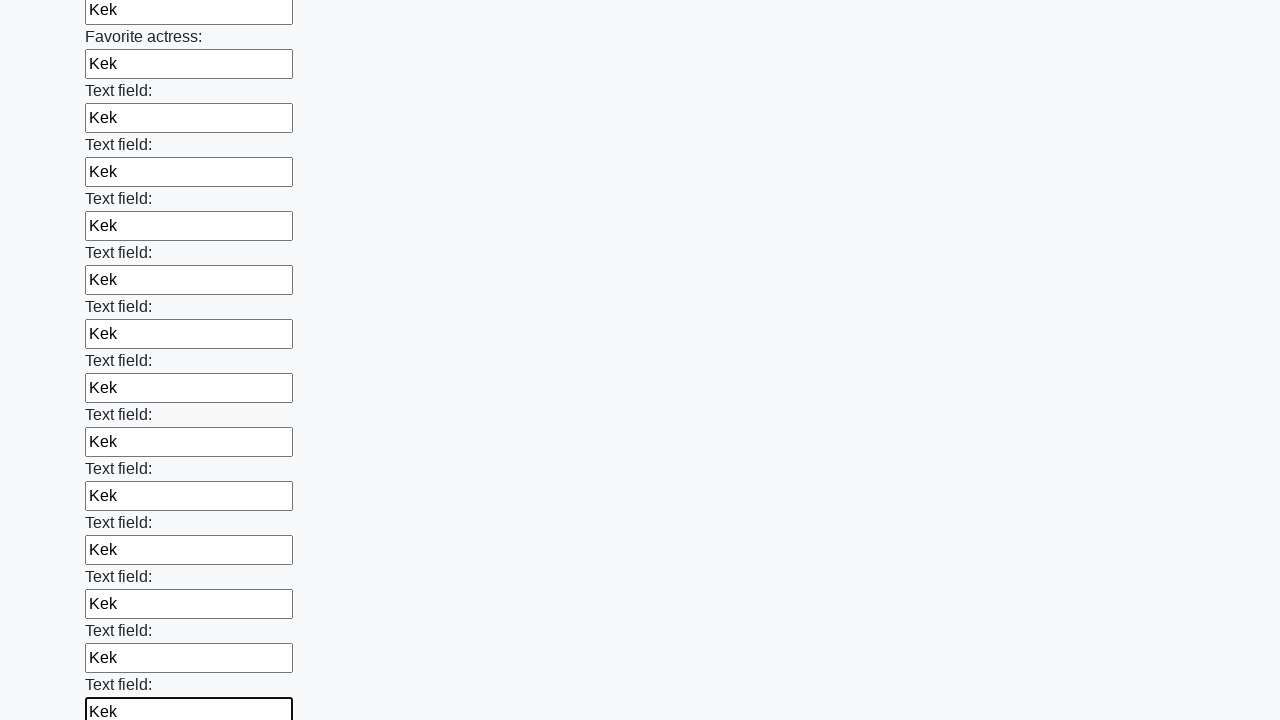

Filled an input field with 'Kek' on input >> nth=38
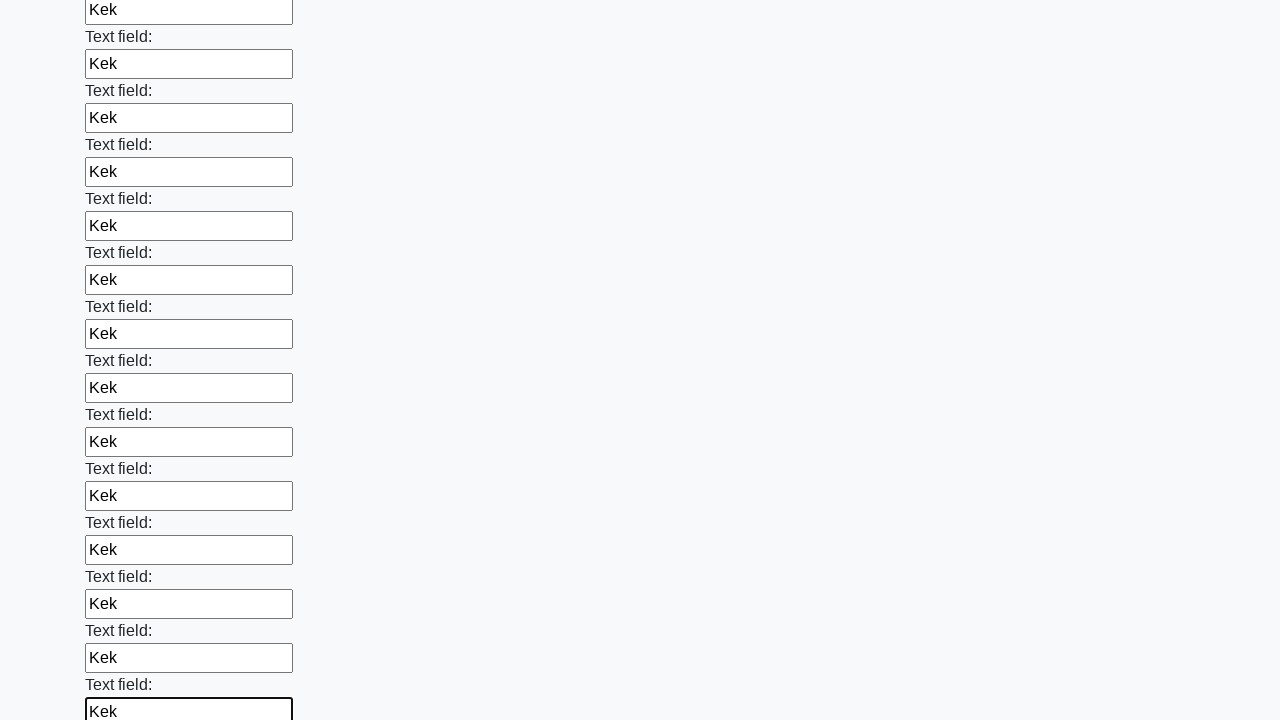

Filled an input field with 'Kek' on input >> nth=39
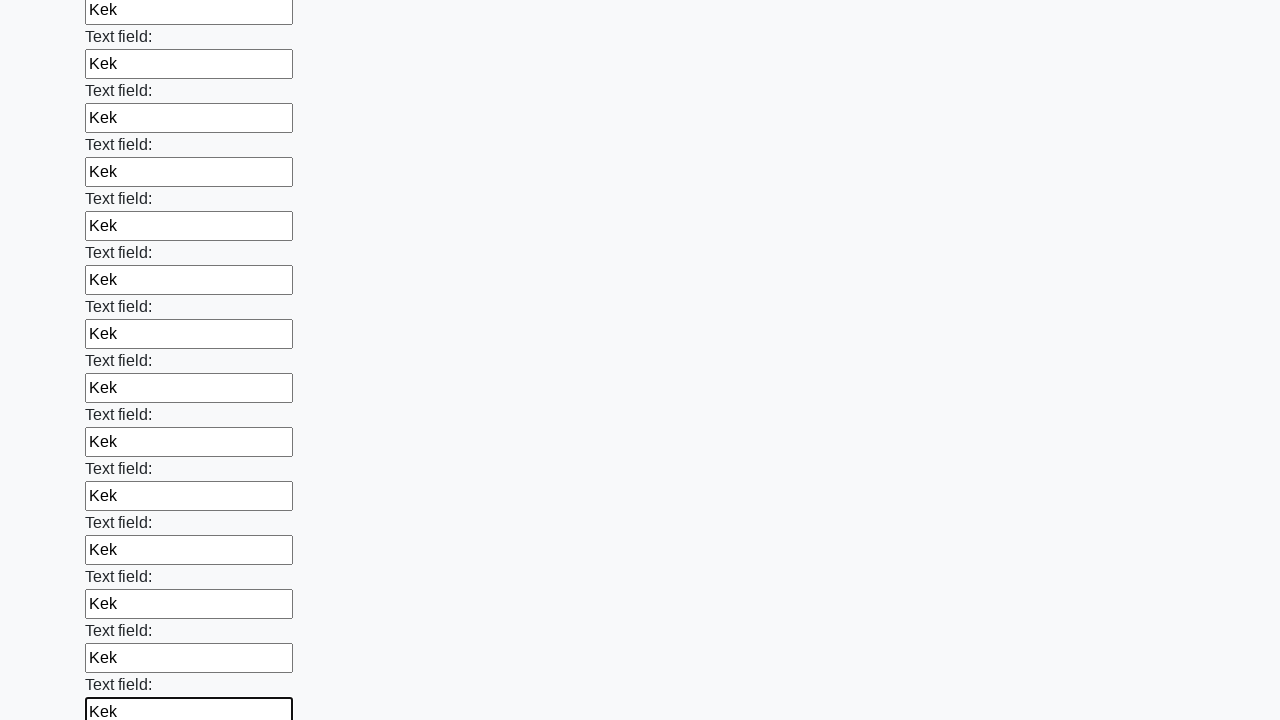

Filled an input field with 'Kek' on input >> nth=40
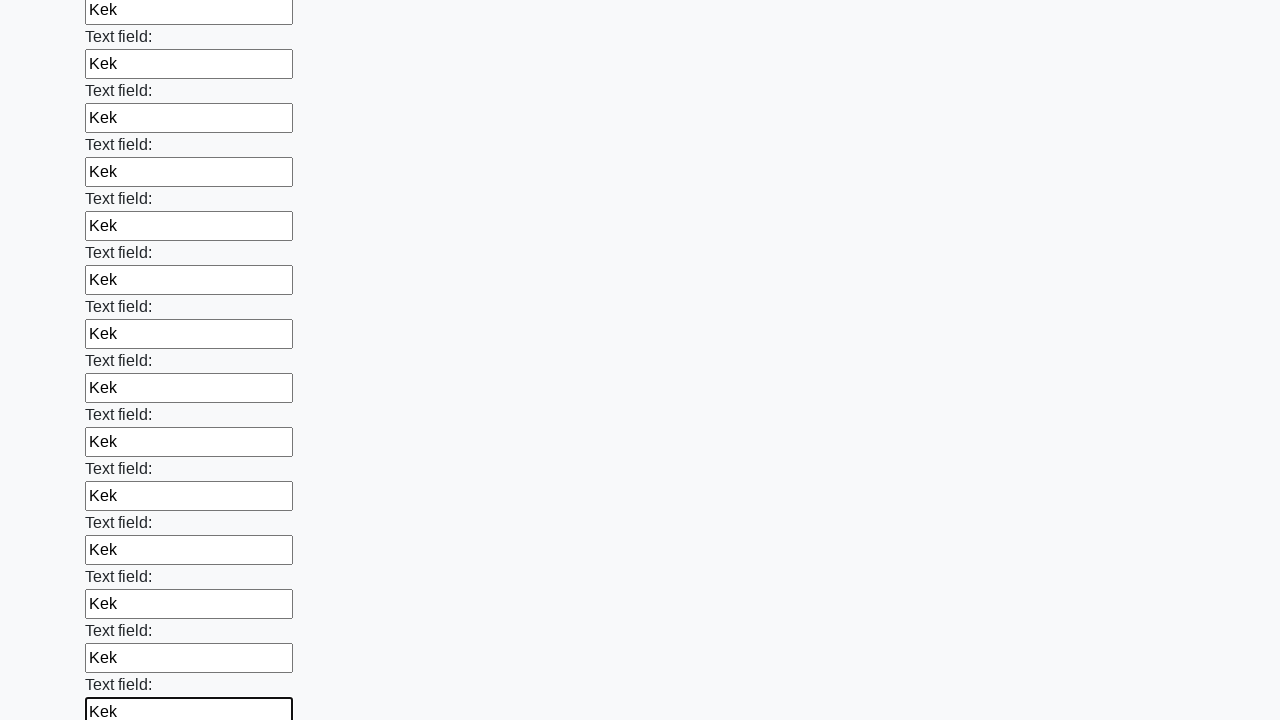

Filled an input field with 'Kek' on input >> nth=41
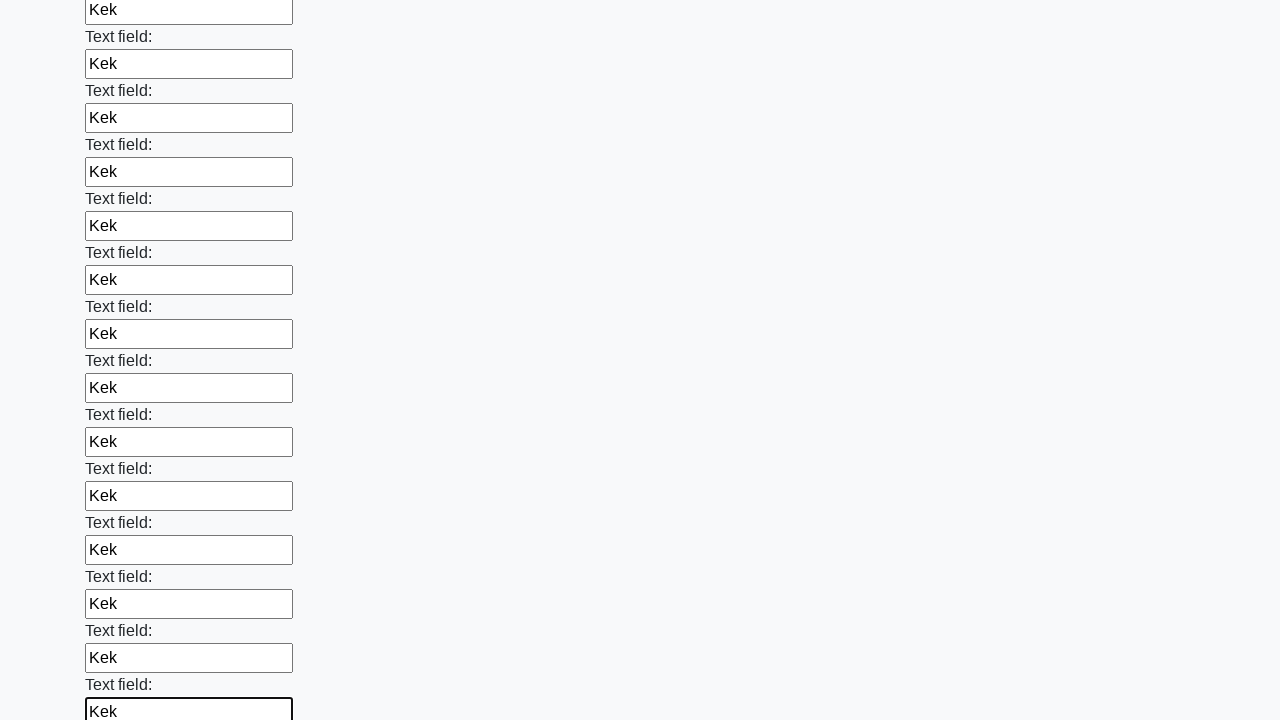

Filled an input field with 'Kek' on input >> nth=42
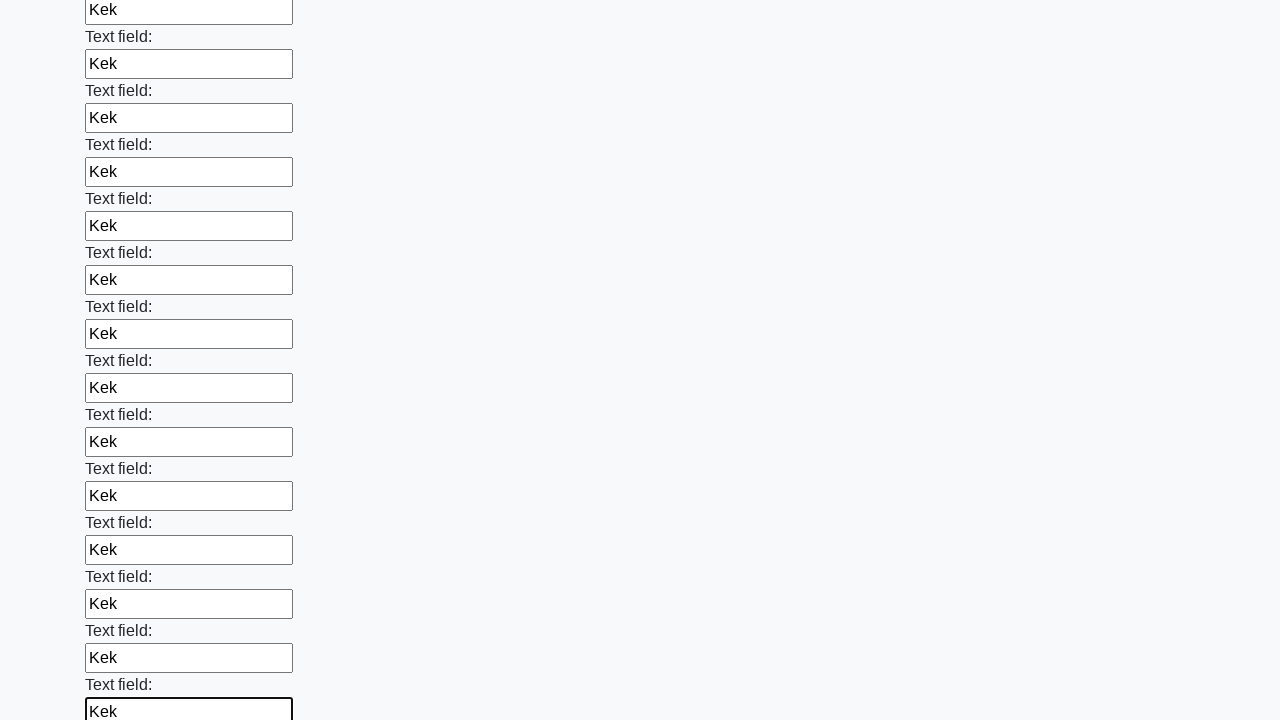

Filled an input field with 'Kek' on input >> nth=43
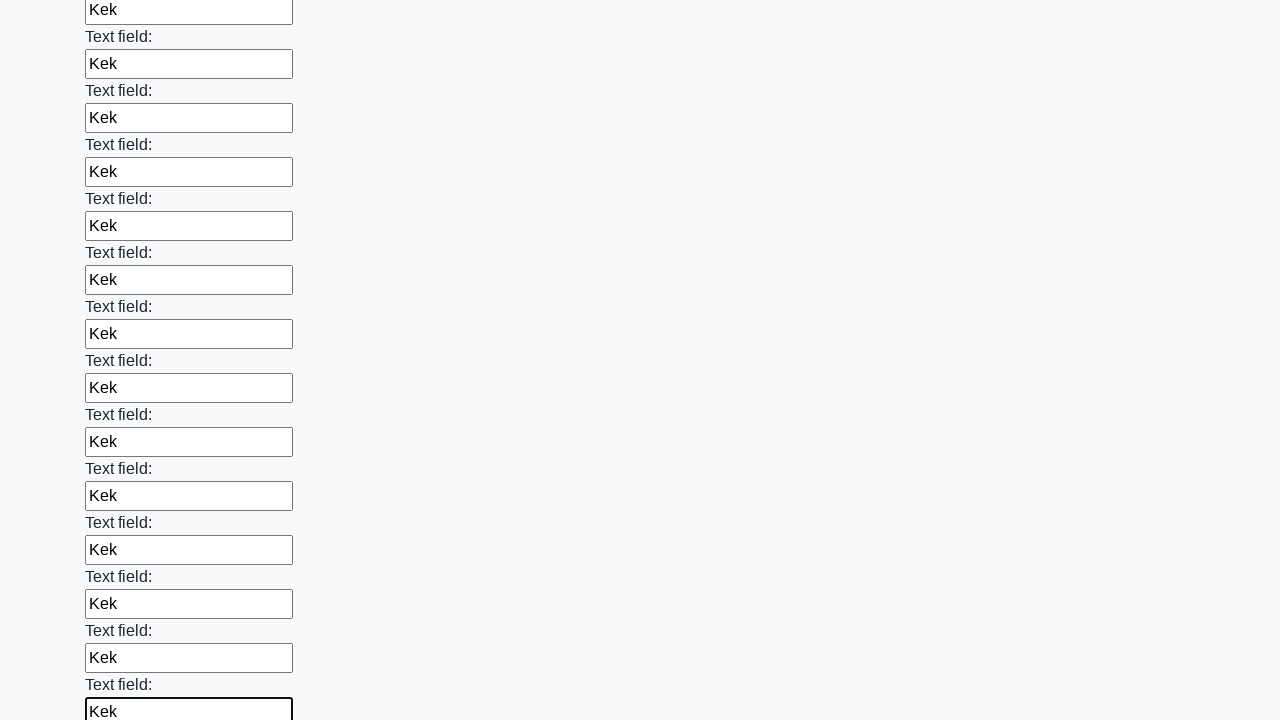

Filled an input field with 'Kek' on input >> nth=44
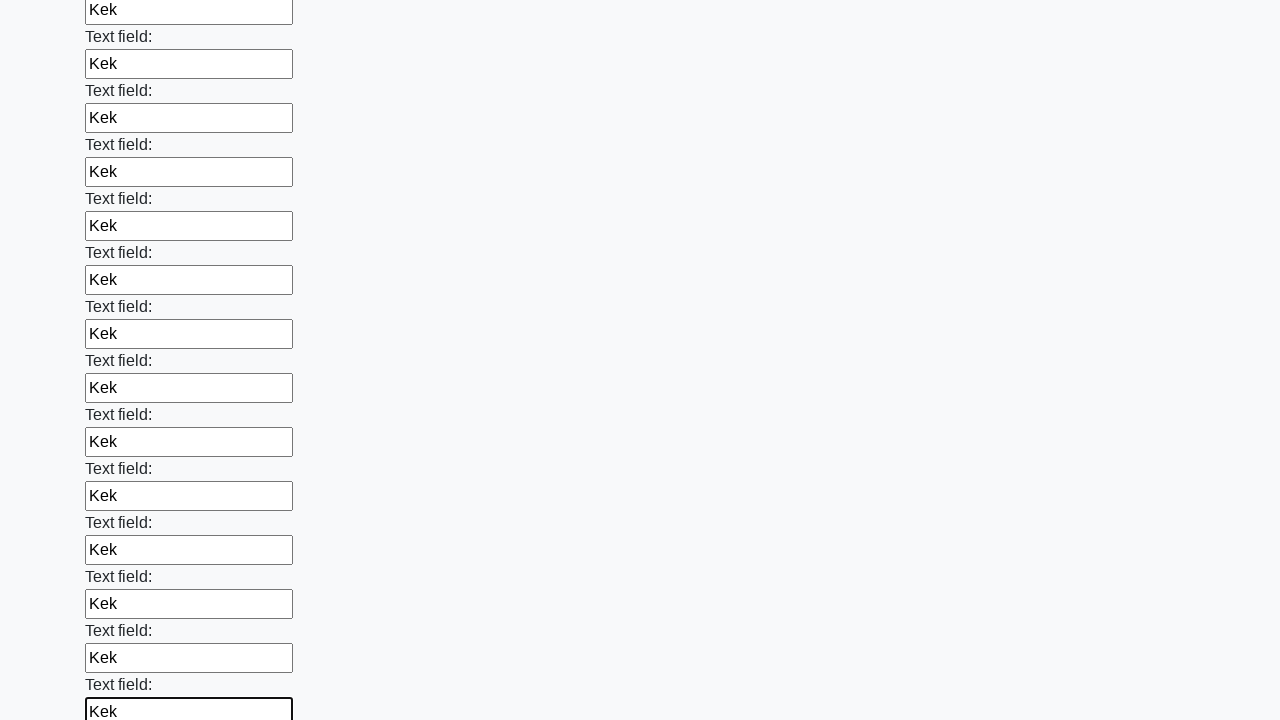

Filled an input field with 'Kek' on input >> nth=45
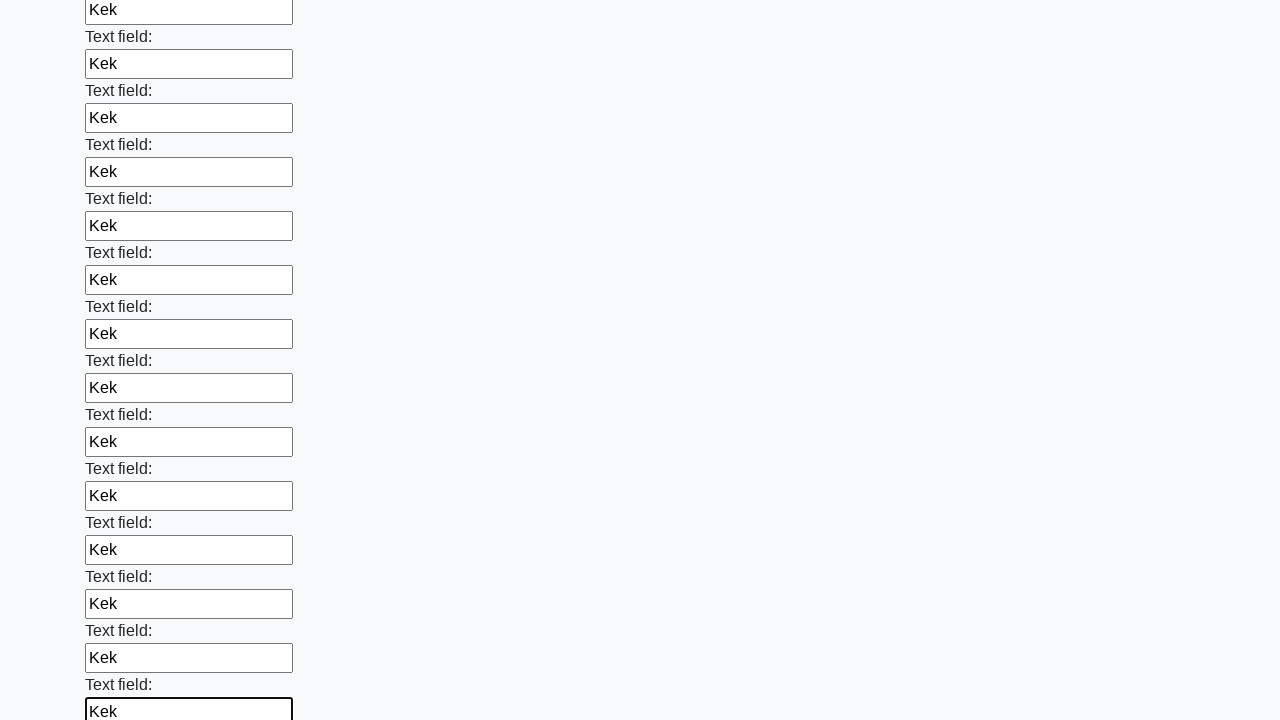

Filled an input field with 'Kek' on input >> nth=46
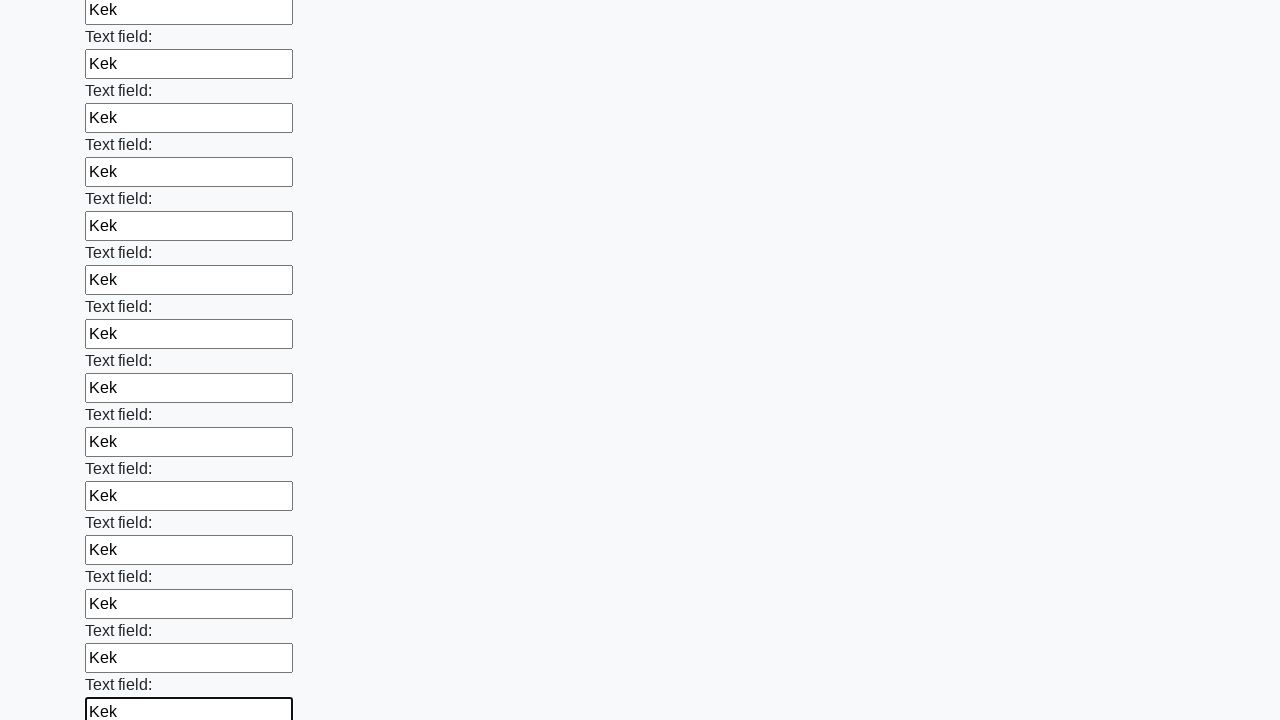

Filled an input field with 'Kek' on input >> nth=47
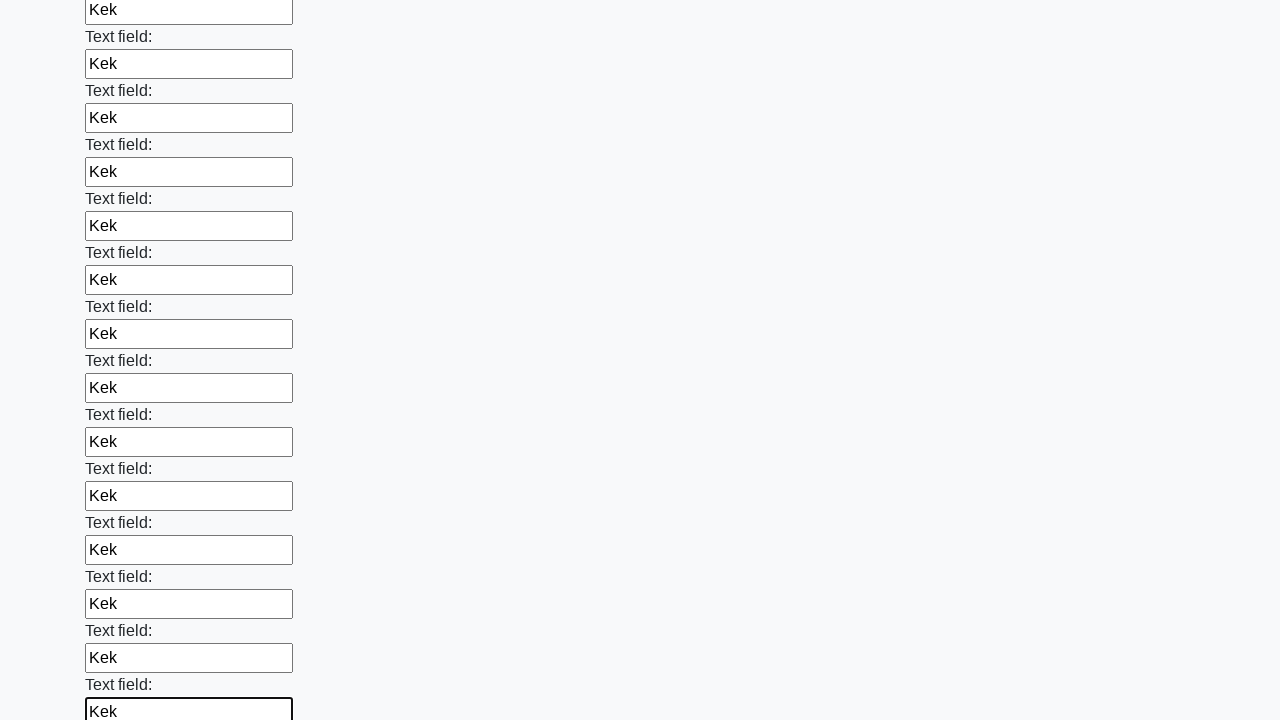

Filled an input field with 'Kek' on input >> nth=48
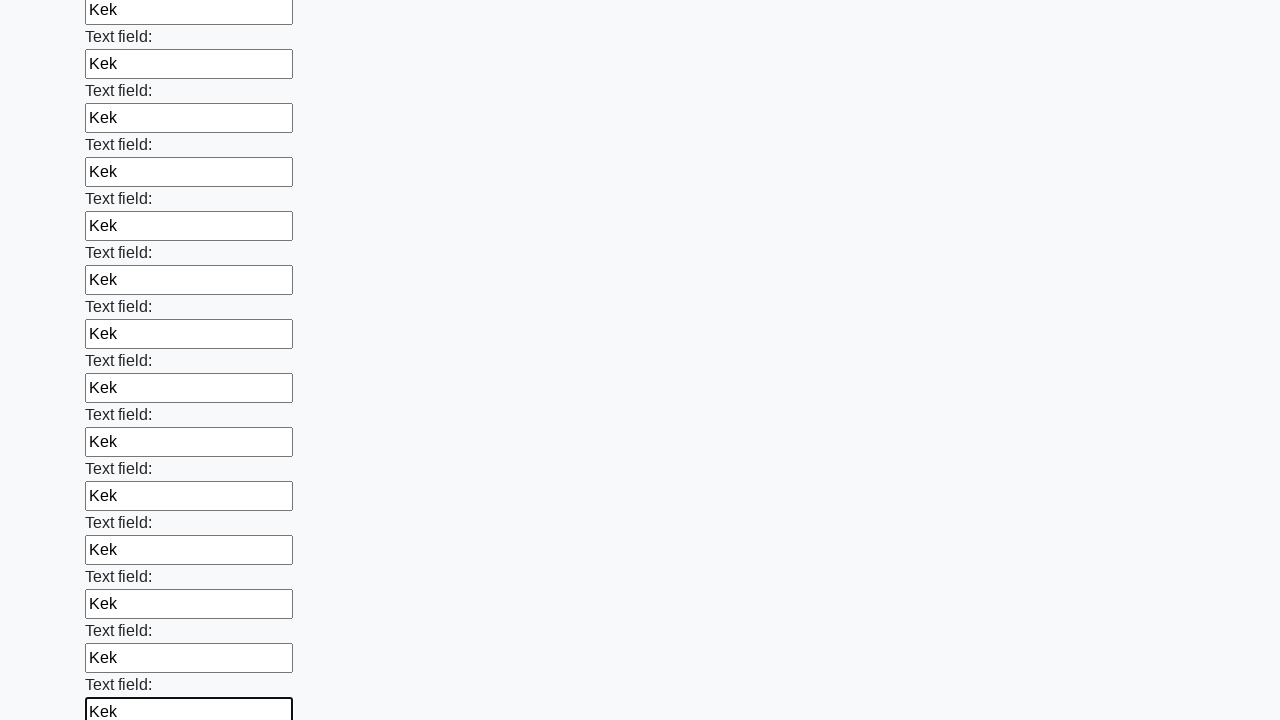

Filled an input field with 'Kek' on input >> nth=49
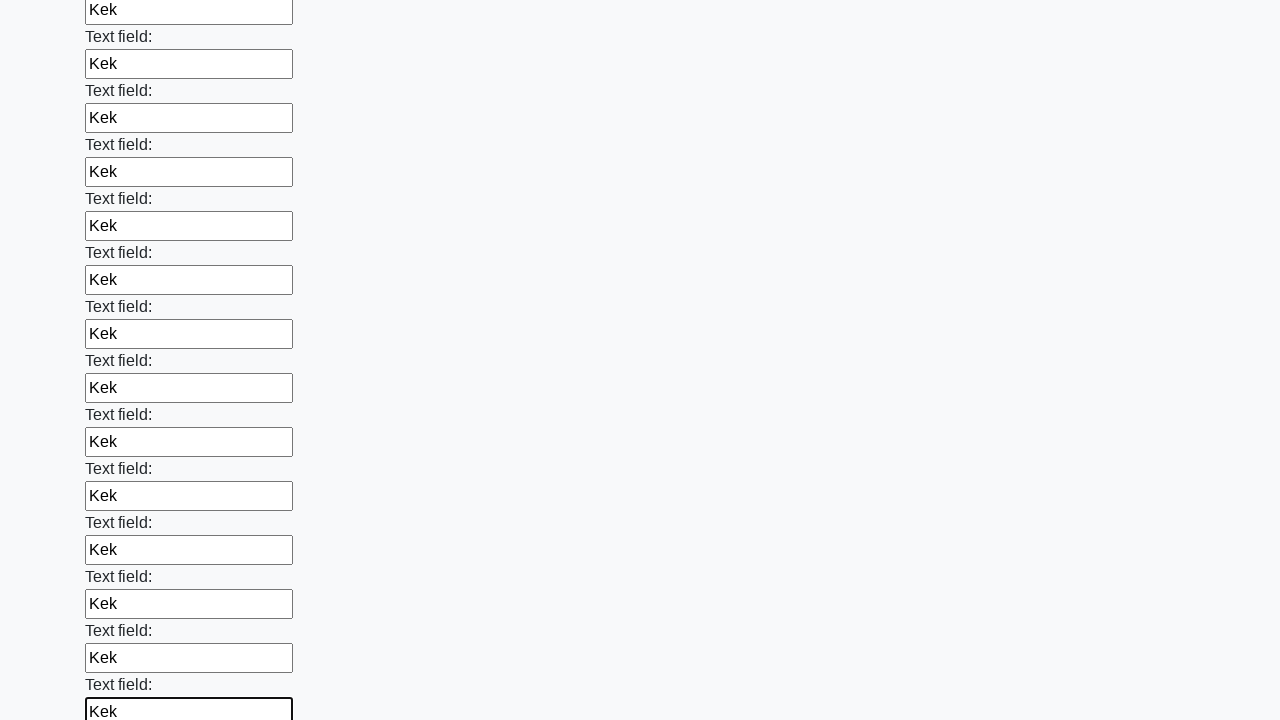

Filled an input field with 'Kek' on input >> nth=50
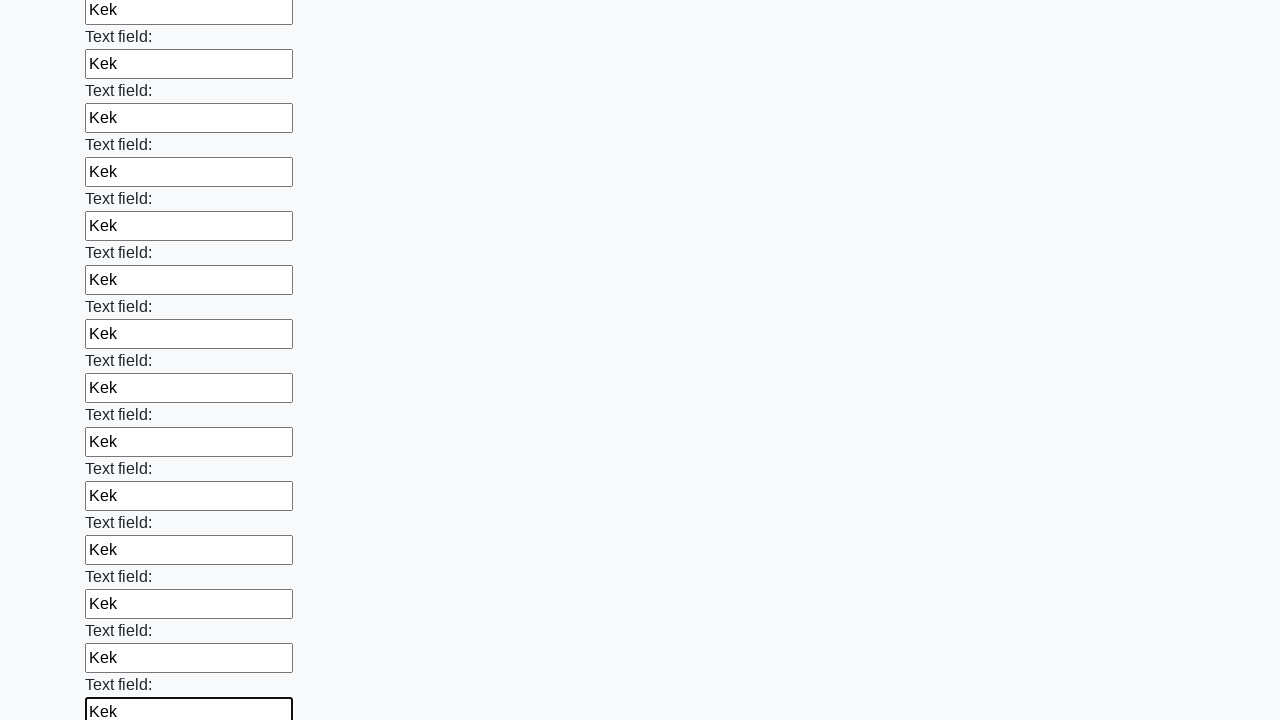

Filled an input field with 'Kek' on input >> nth=51
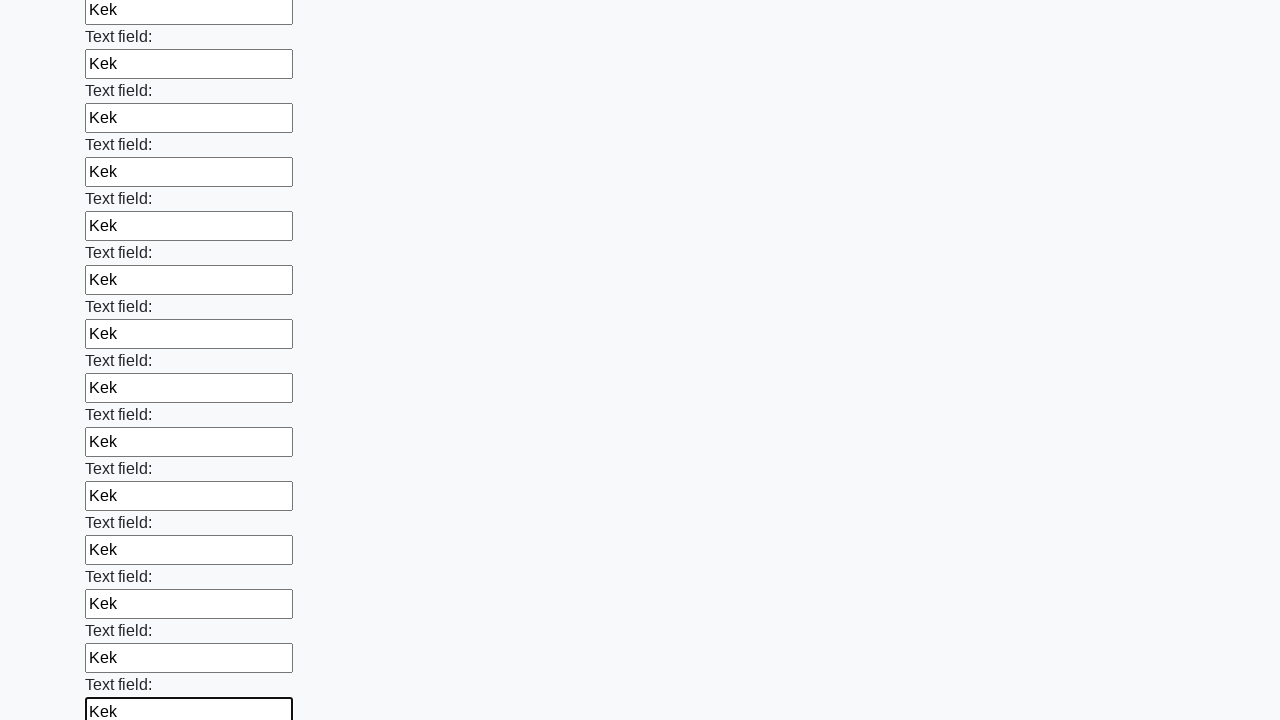

Filled an input field with 'Kek' on input >> nth=52
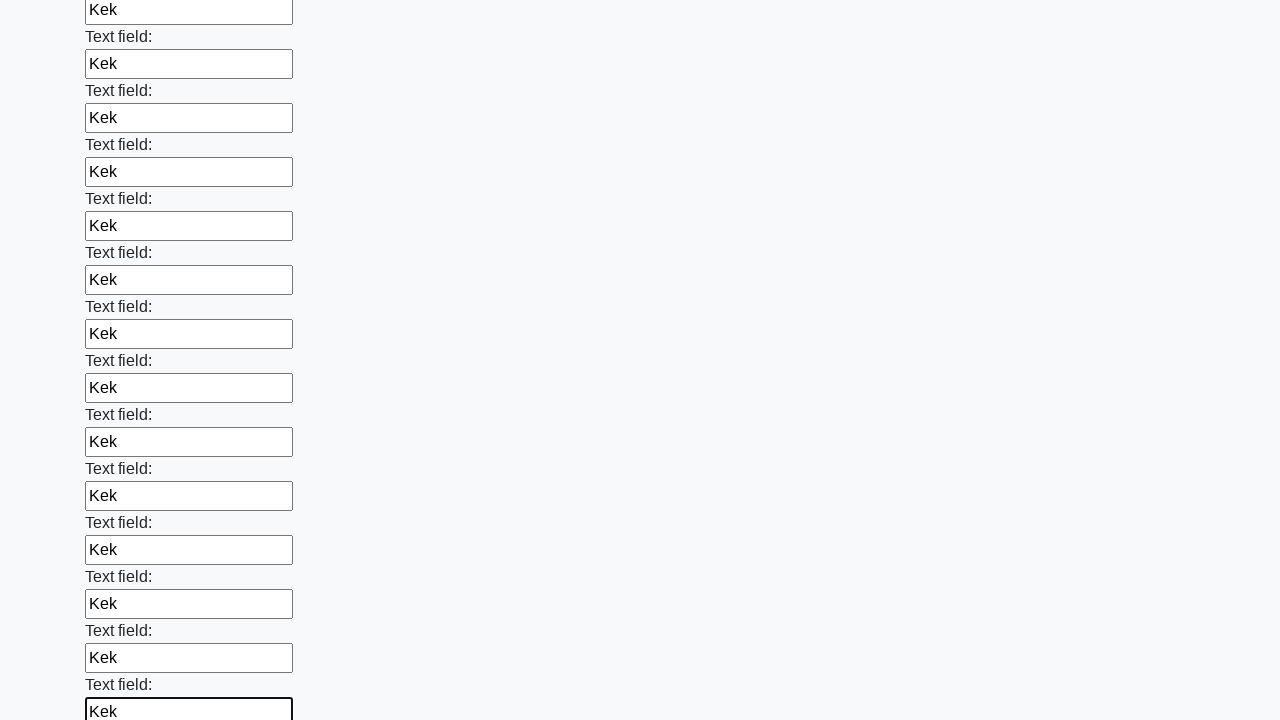

Filled an input field with 'Kek' on input >> nth=53
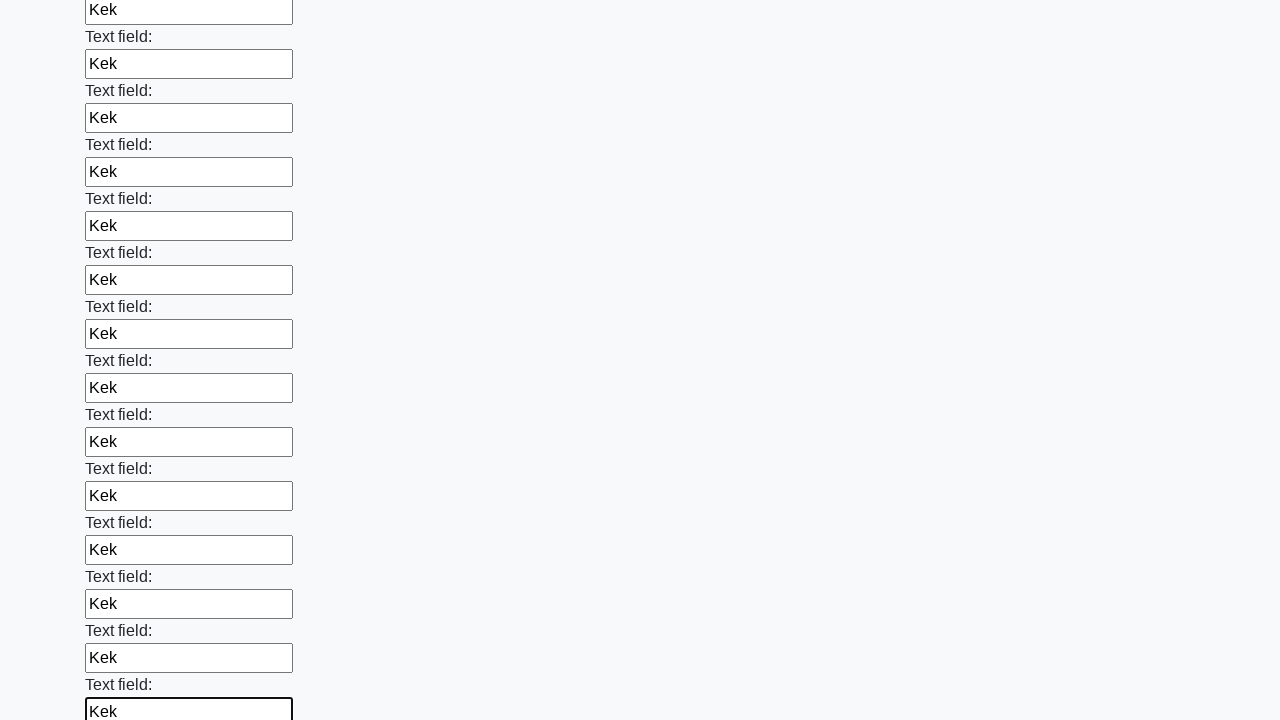

Filled an input field with 'Kek' on input >> nth=54
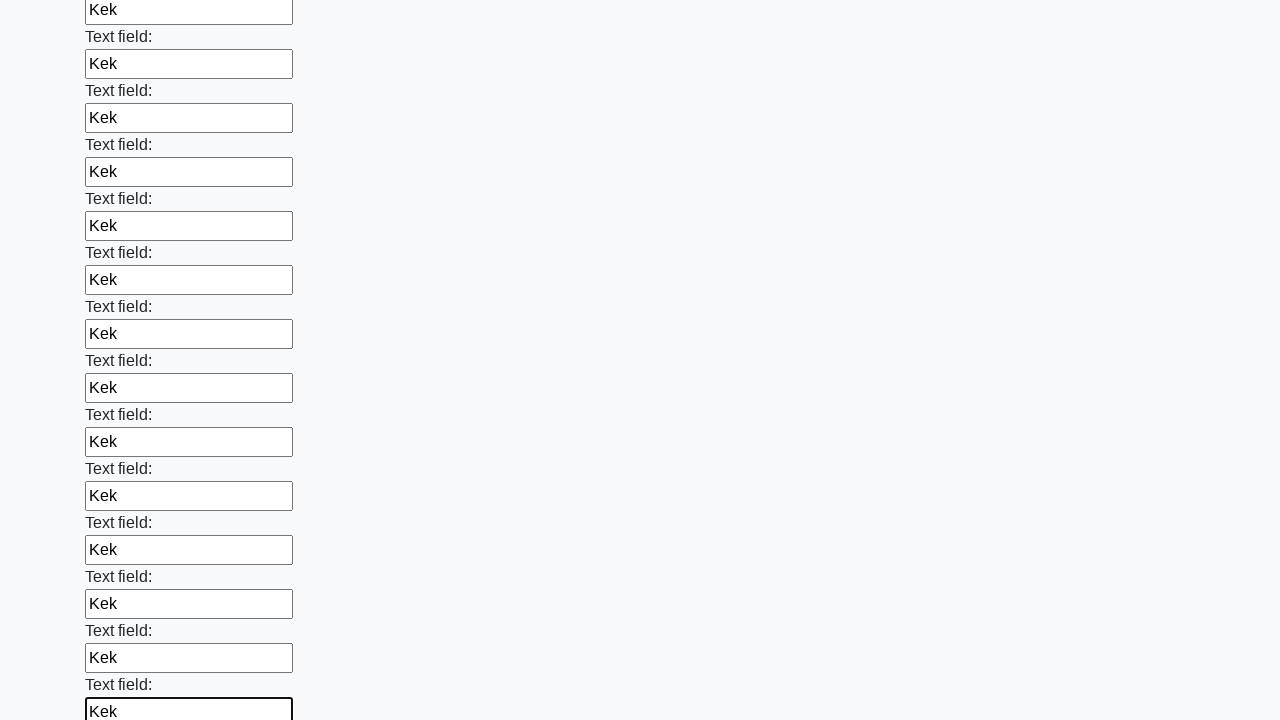

Filled an input field with 'Kek' on input >> nth=55
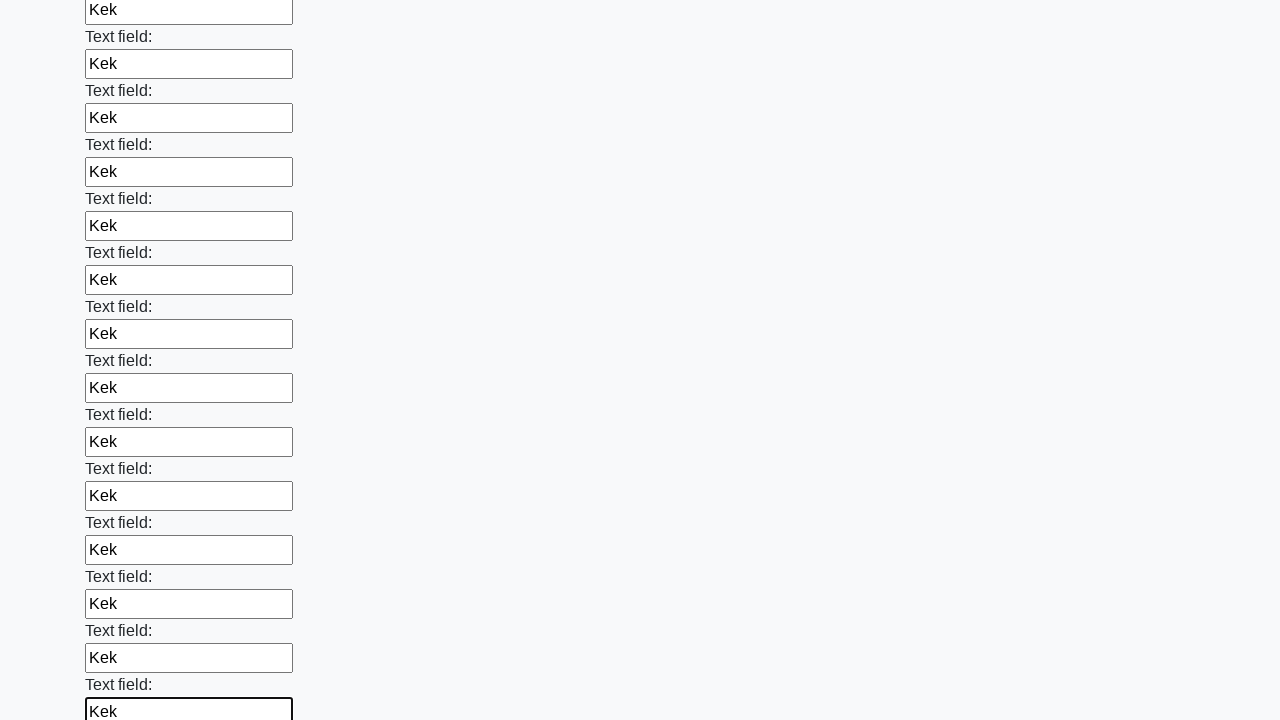

Filled an input field with 'Kek' on input >> nth=56
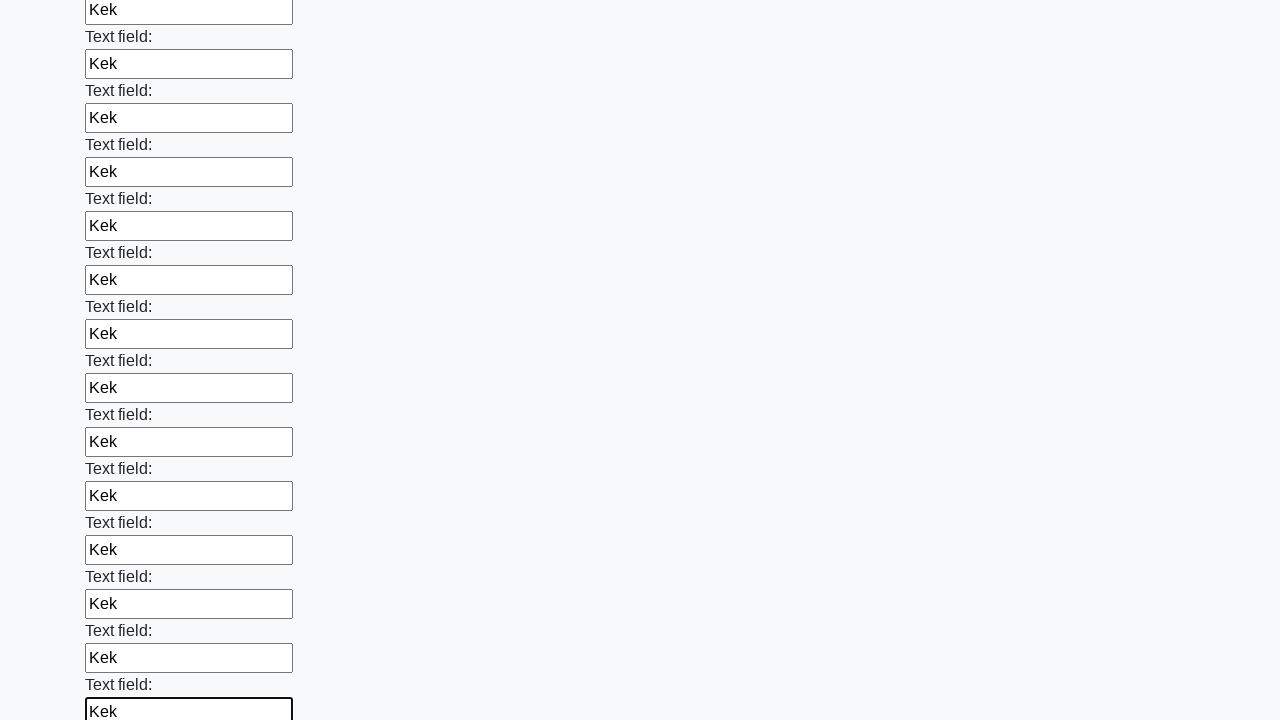

Filled an input field with 'Kek' on input >> nth=57
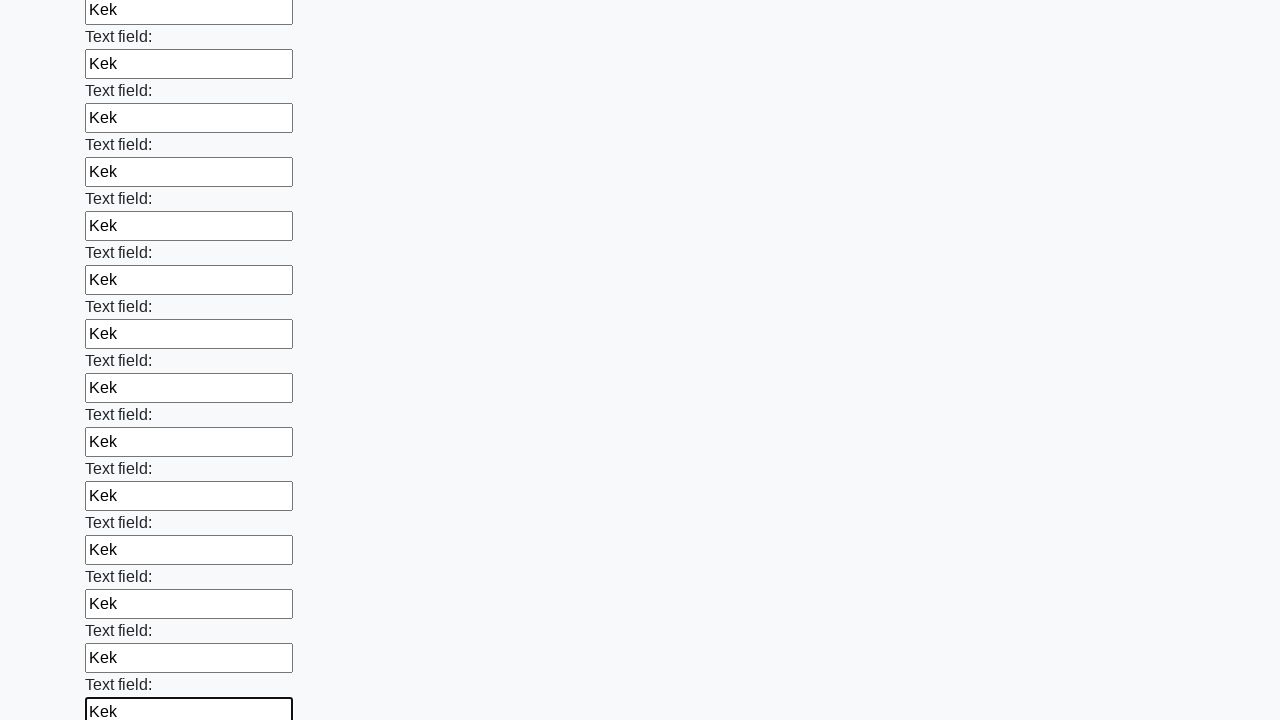

Filled an input field with 'Kek' on input >> nth=58
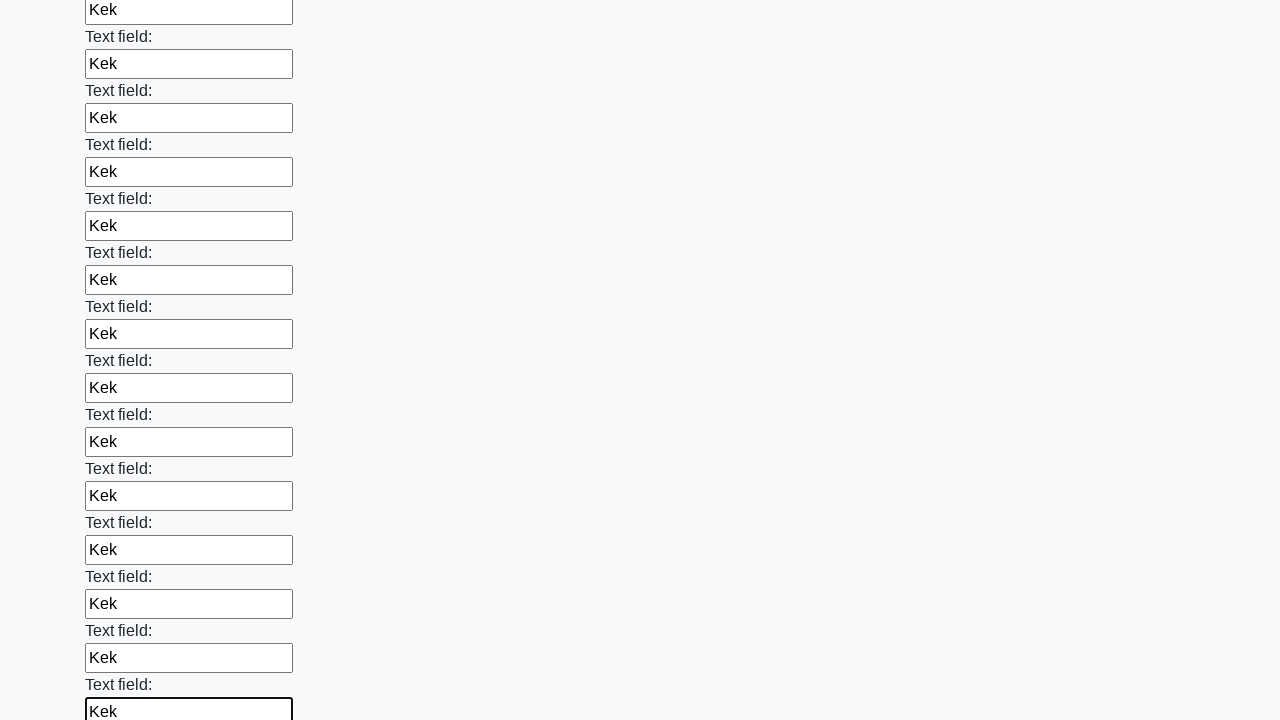

Filled an input field with 'Kek' on input >> nth=59
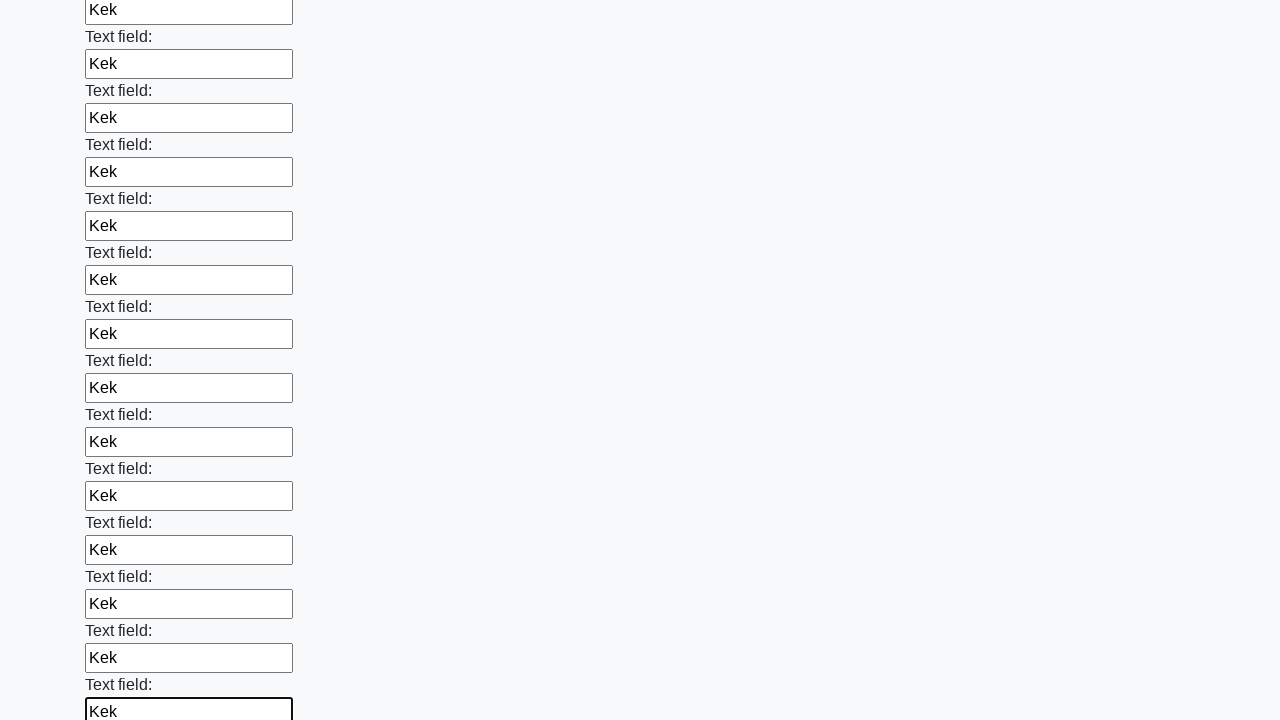

Filled an input field with 'Kek' on input >> nth=60
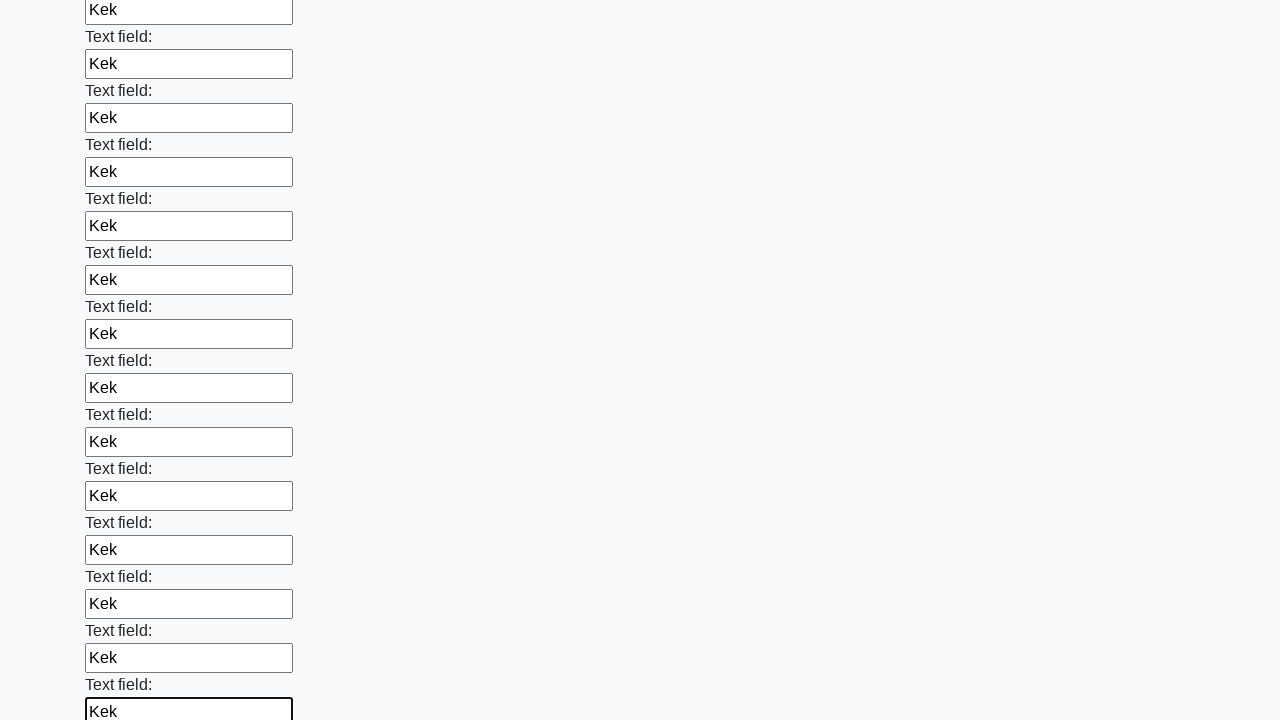

Filled an input field with 'Kek' on input >> nth=61
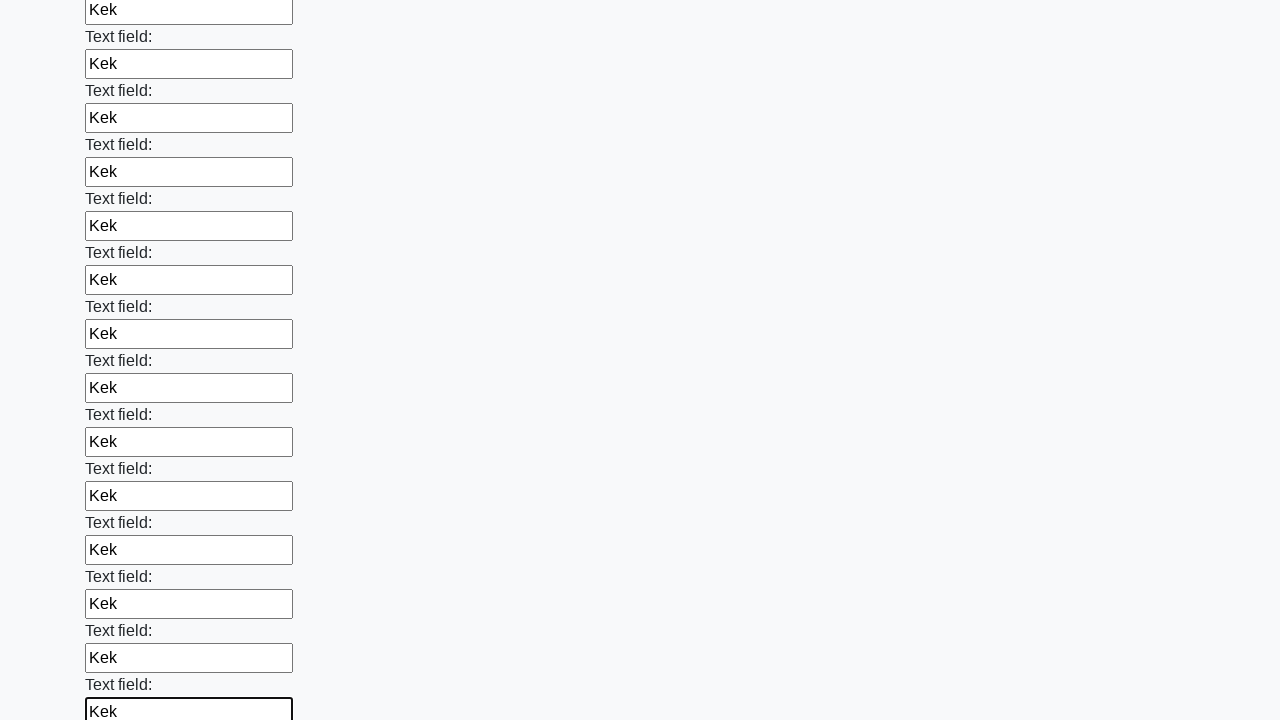

Filled an input field with 'Kek' on input >> nth=62
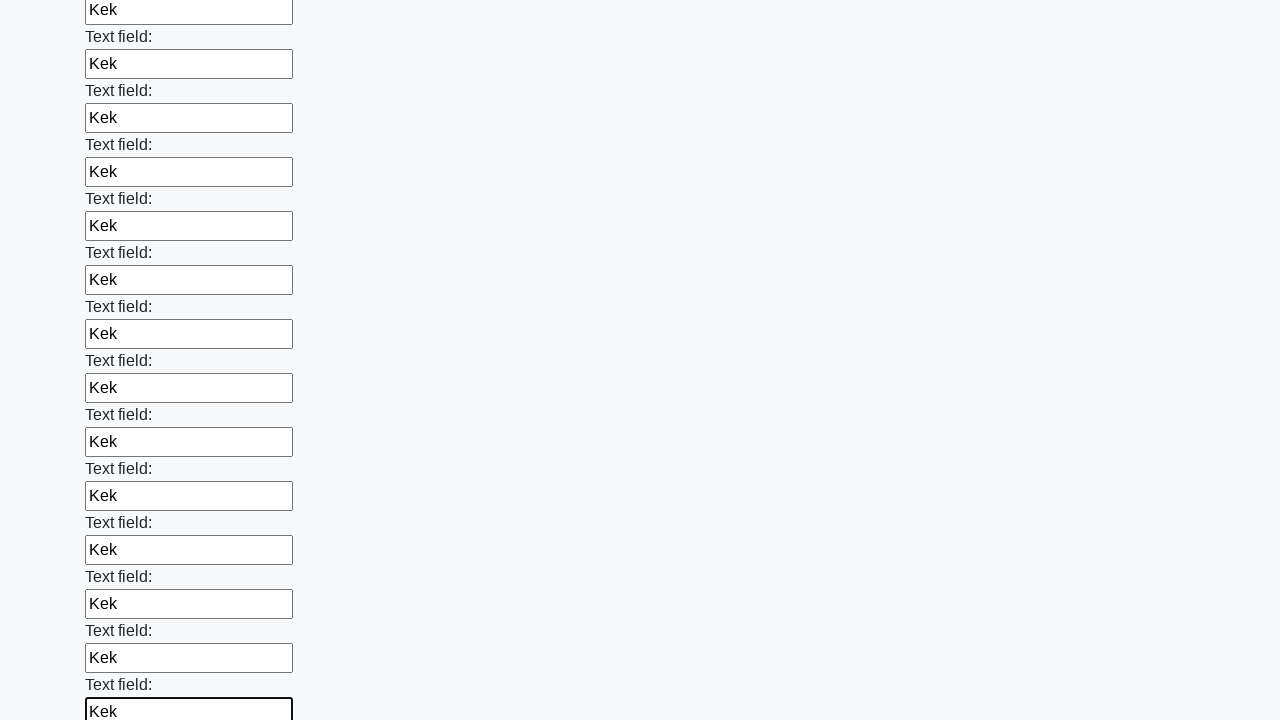

Filled an input field with 'Kek' on input >> nth=63
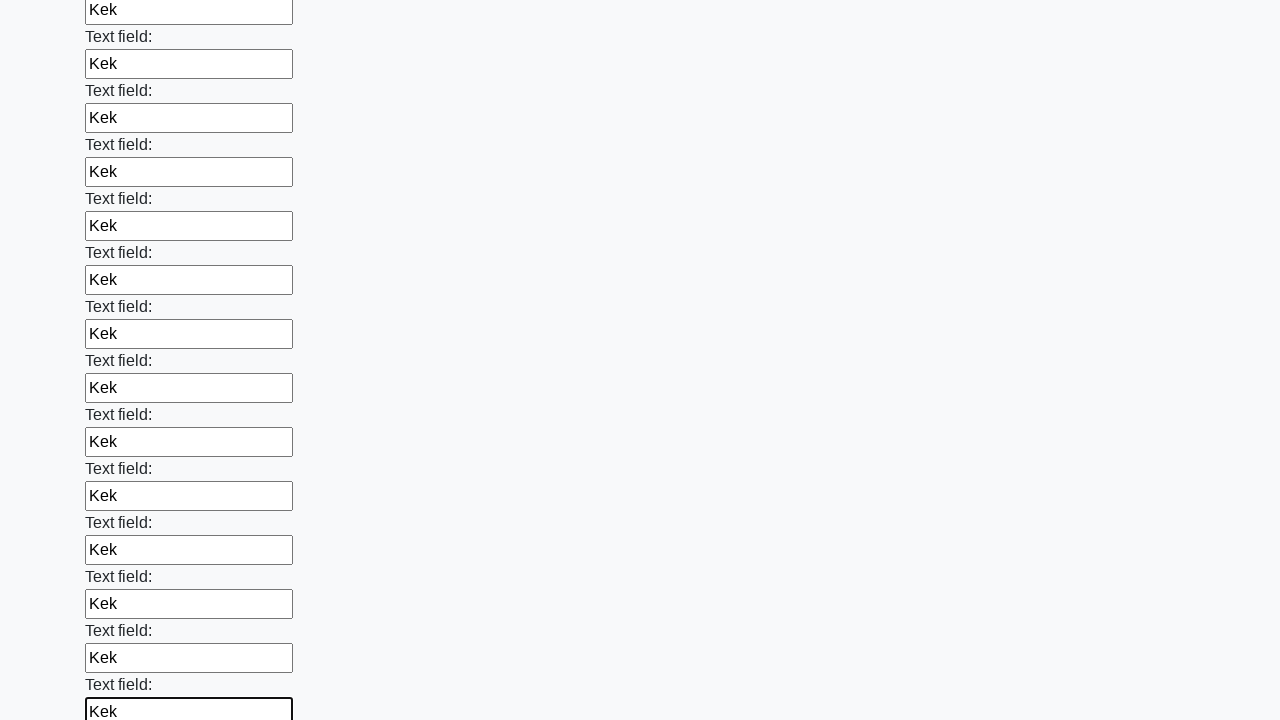

Filled an input field with 'Kek' on input >> nth=64
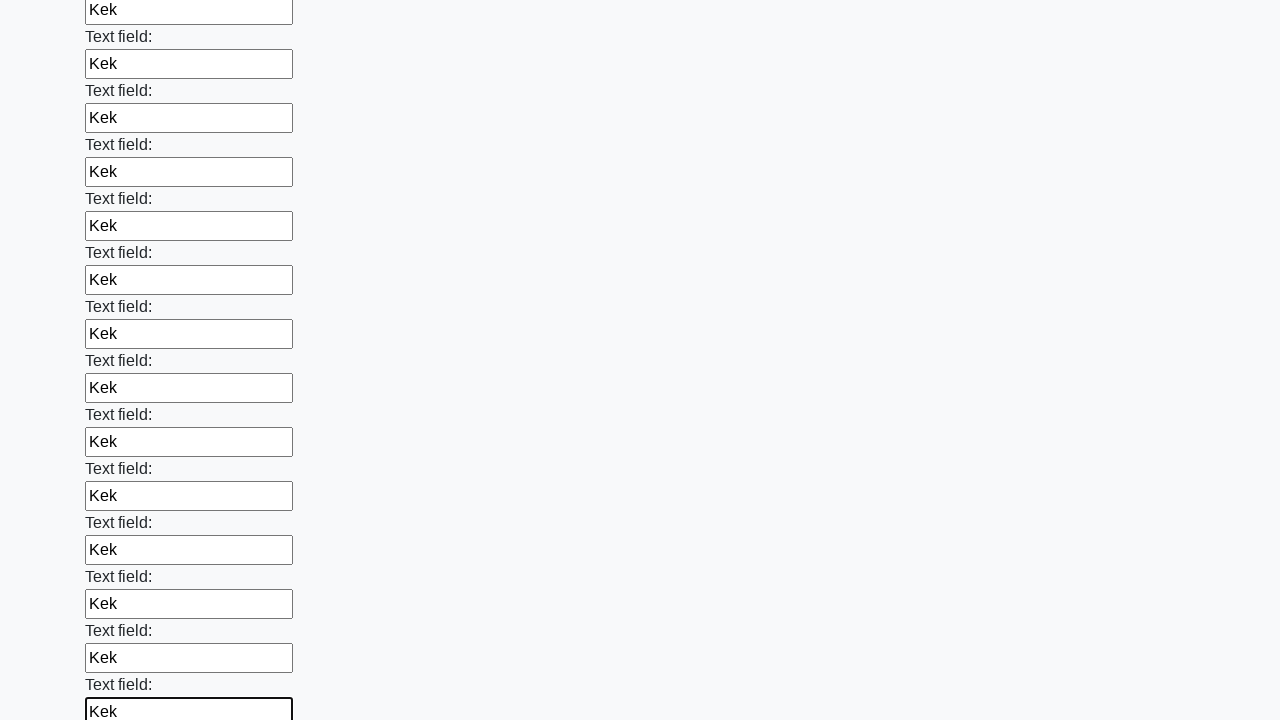

Filled an input field with 'Kek' on input >> nth=65
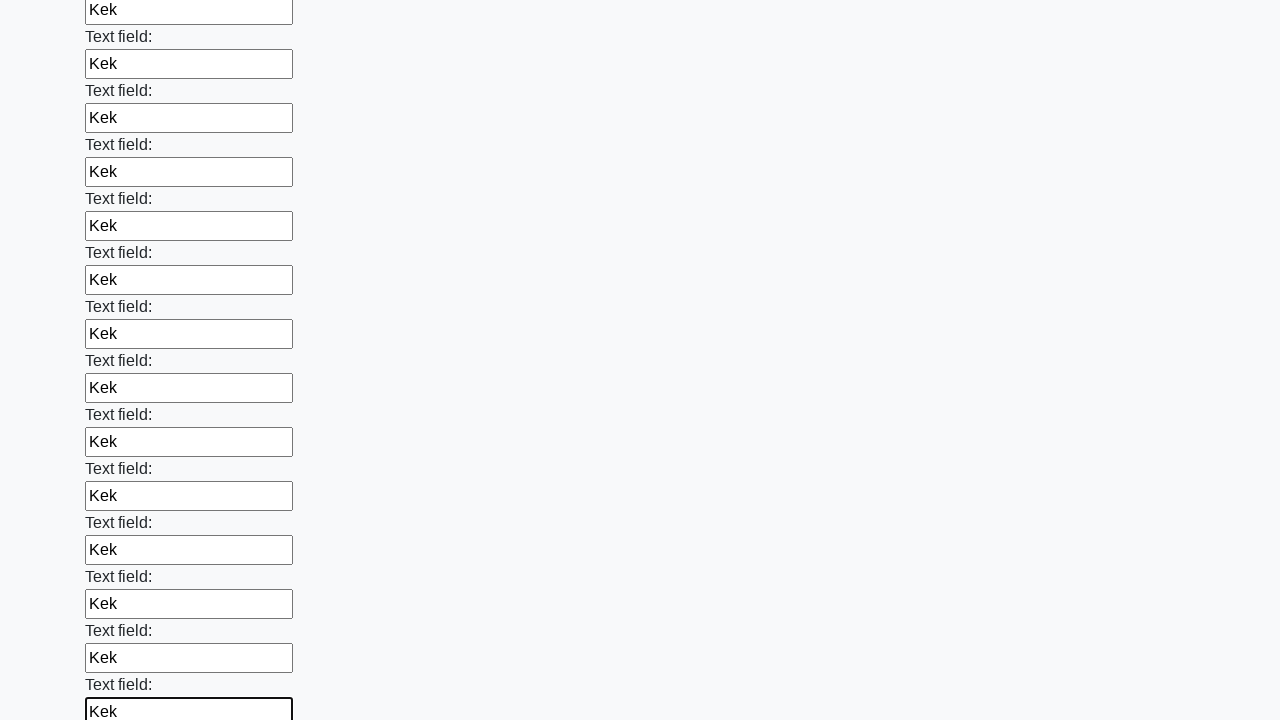

Filled an input field with 'Kek' on input >> nth=66
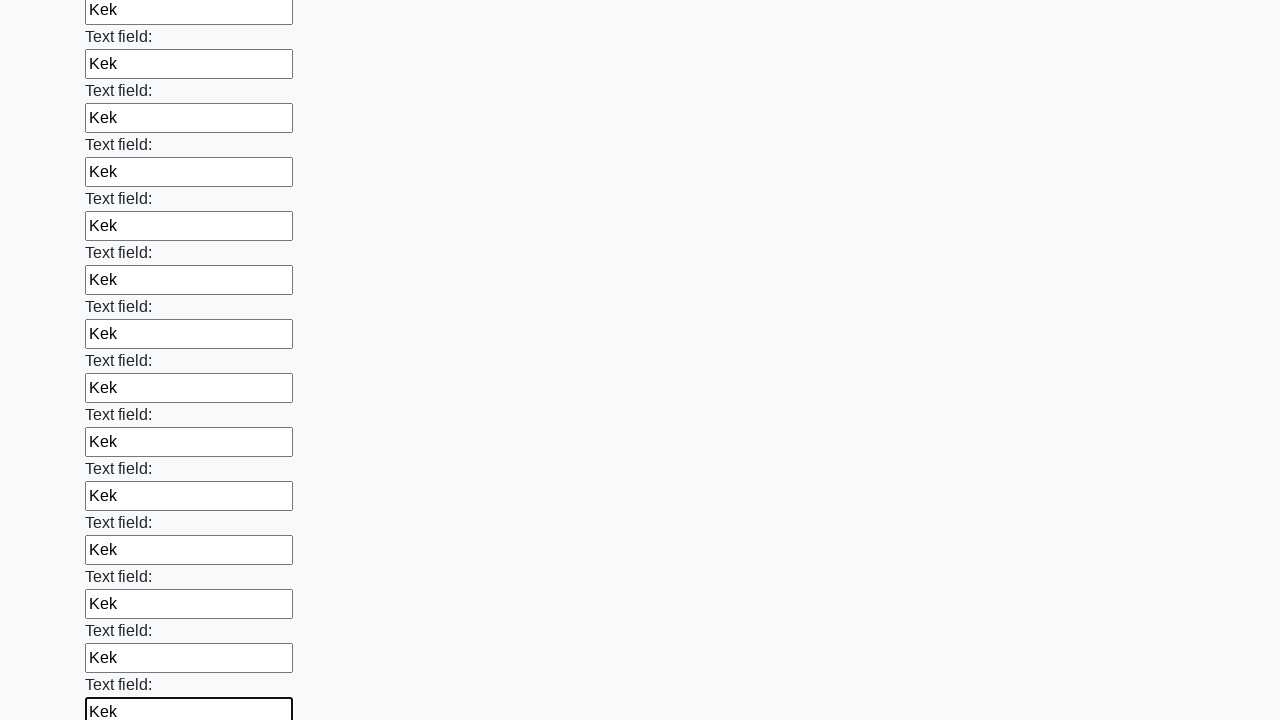

Filled an input field with 'Kek' on input >> nth=67
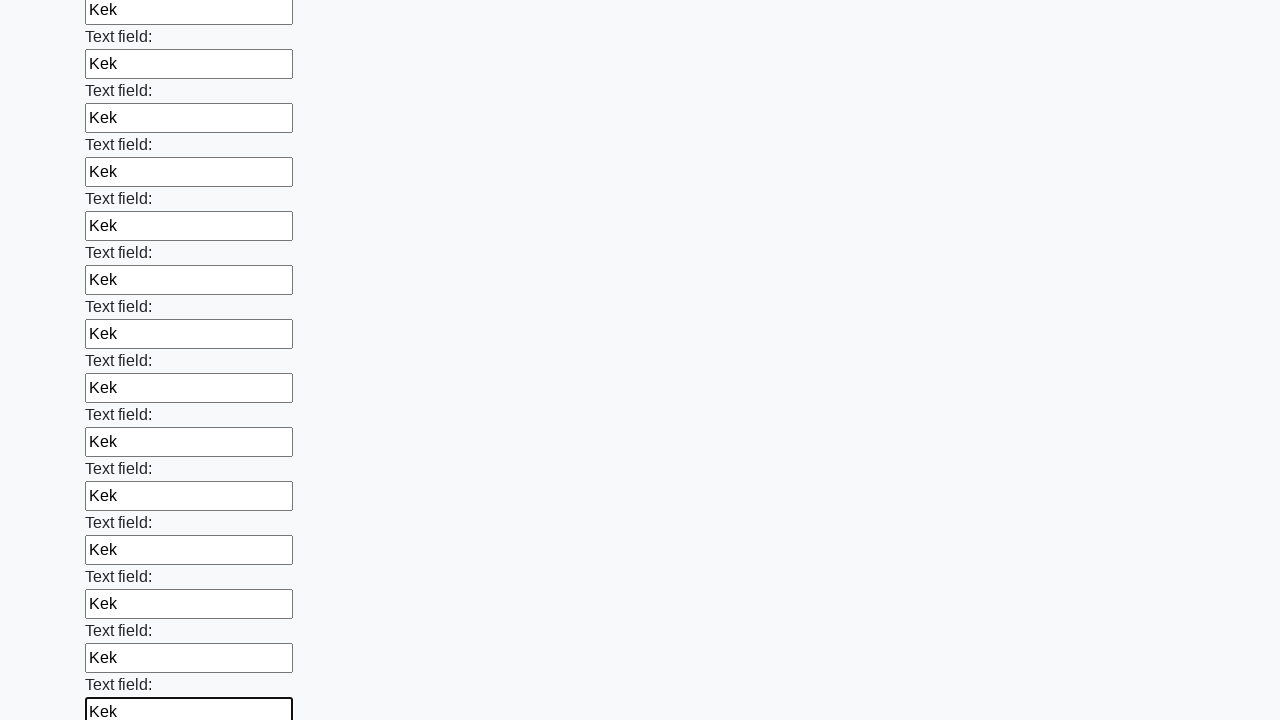

Filled an input field with 'Kek' on input >> nth=68
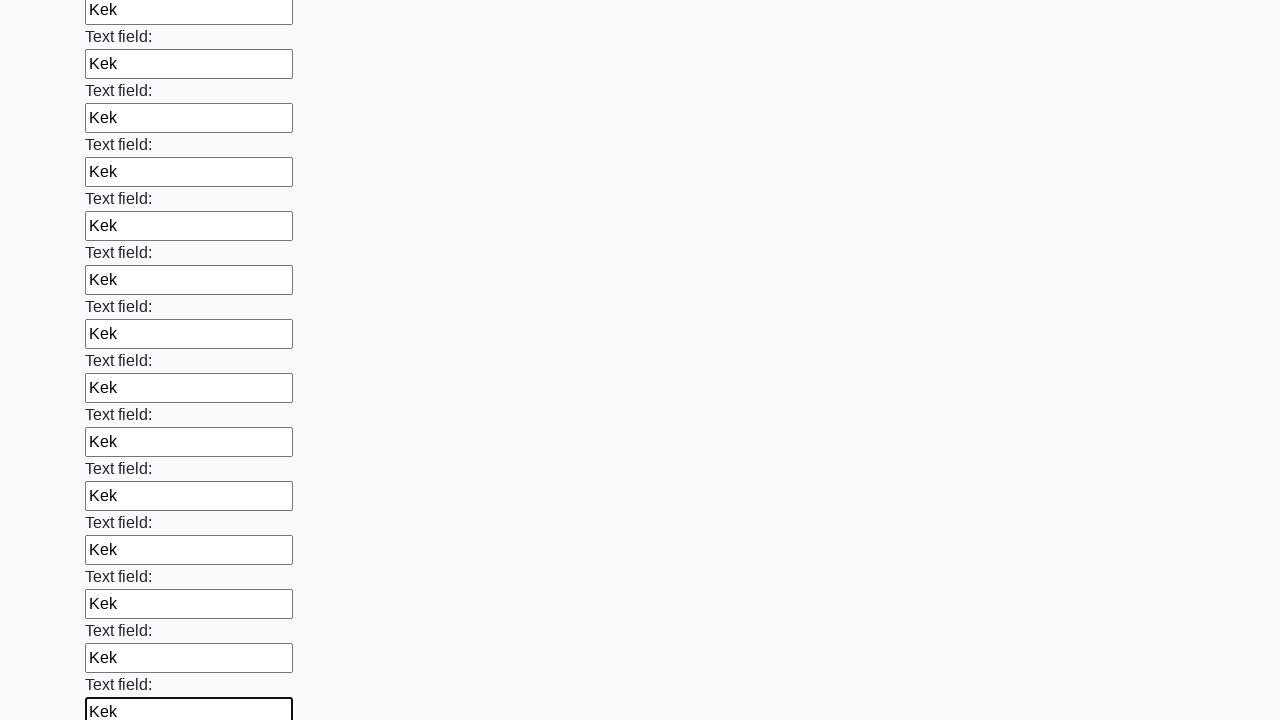

Filled an input field with 'Kek' on input >> nth=69
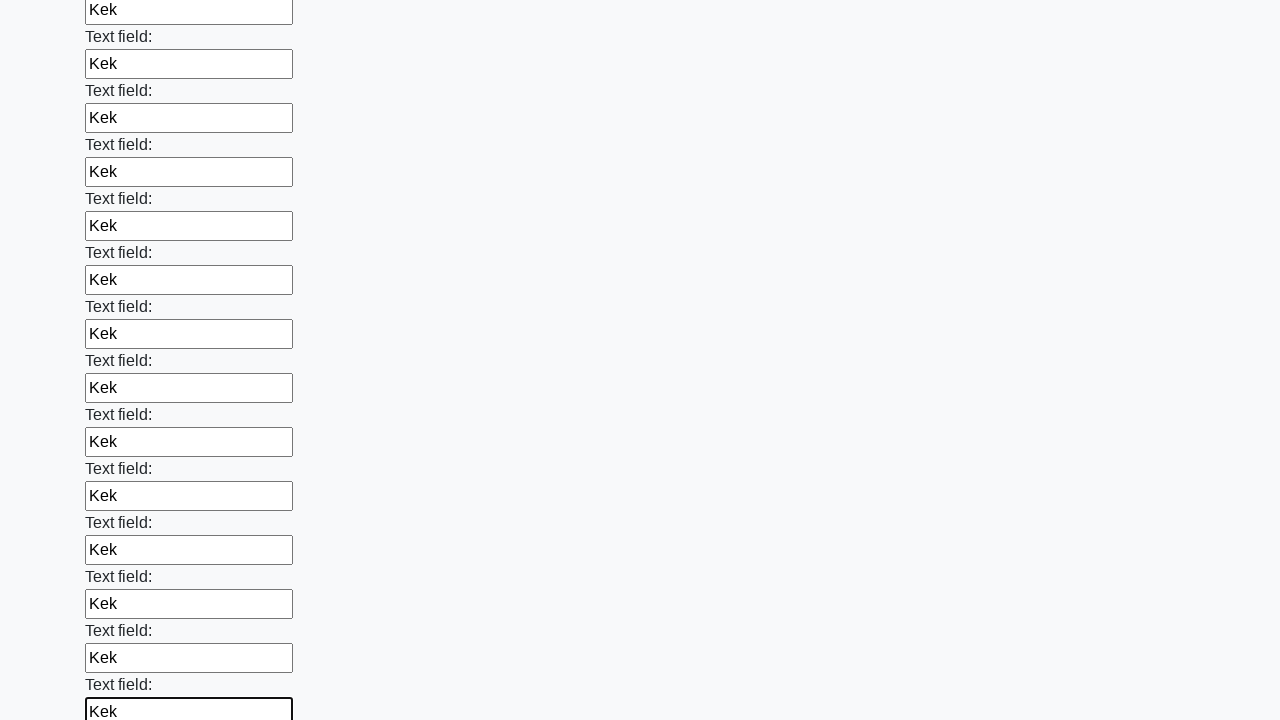

Filled an input field with 'Kek' on input >> nth=70
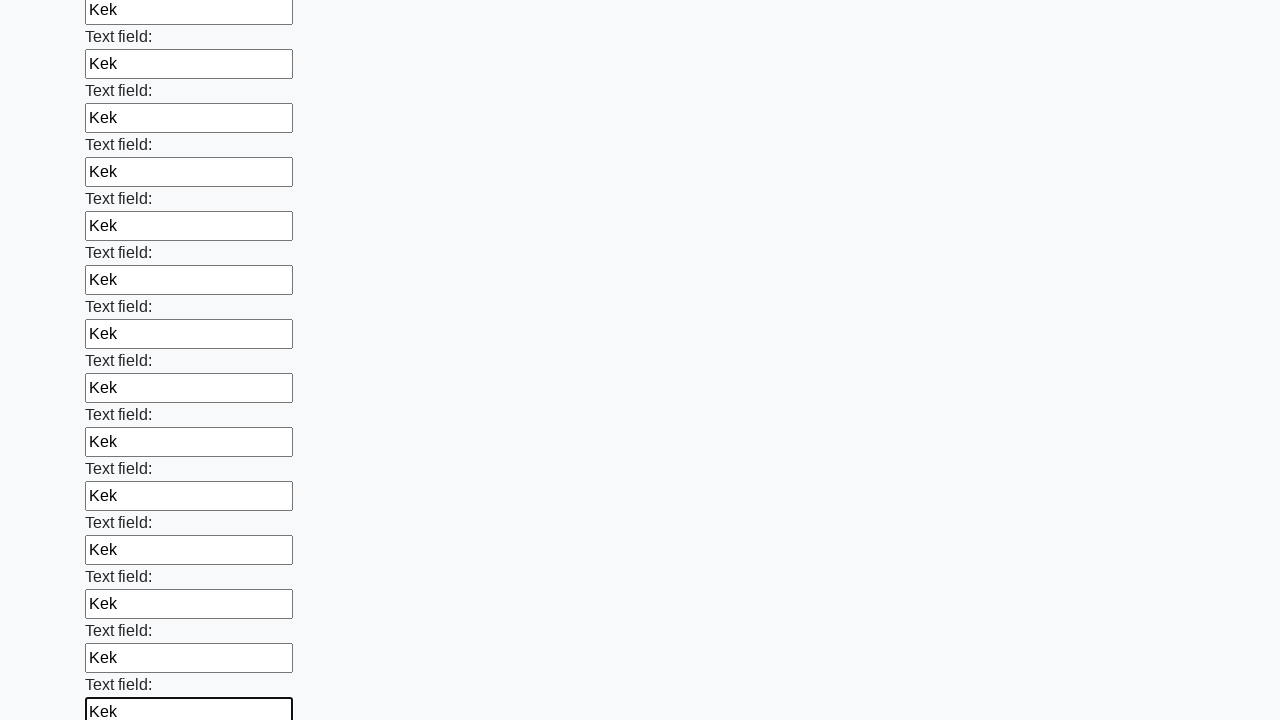

Filled an input field with 'Kek' on input >> nth=71
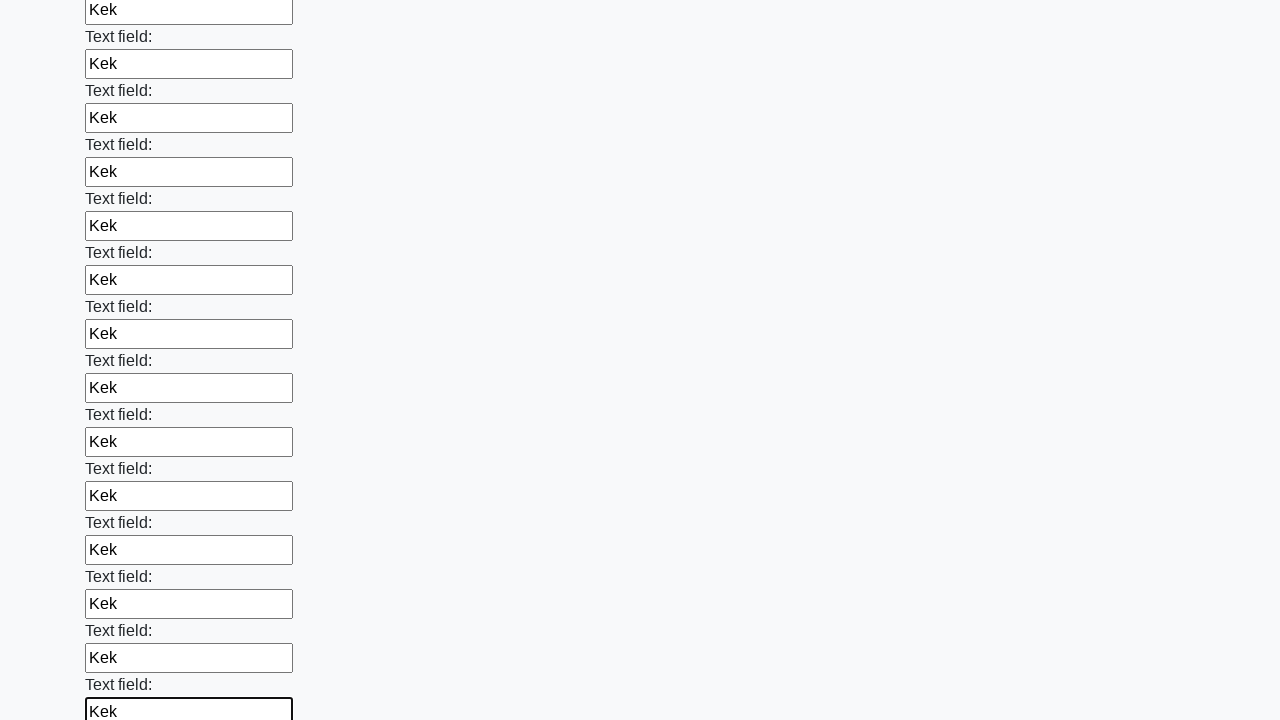

Filled an input field with 'Kek' on input >> nth=72
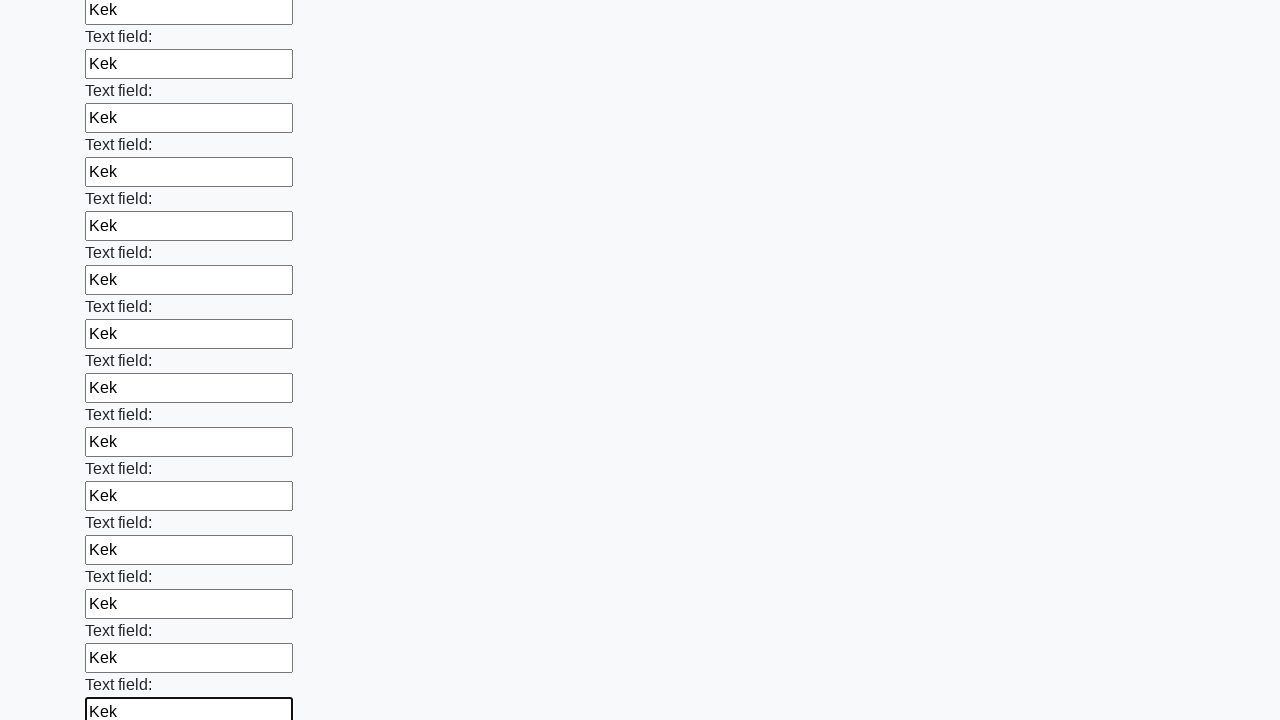

Filled an input field with 'Kek' on input >> nth=73
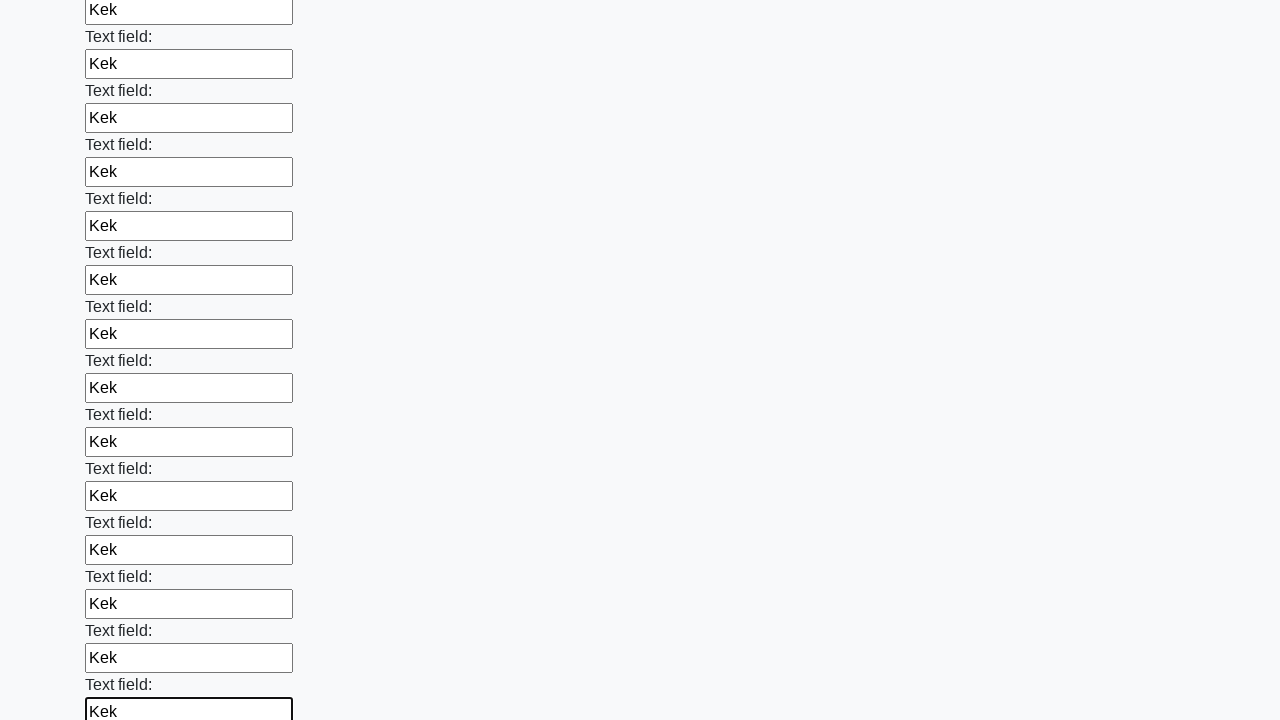

Filled an input field with 'Kek' on input >> nth=74
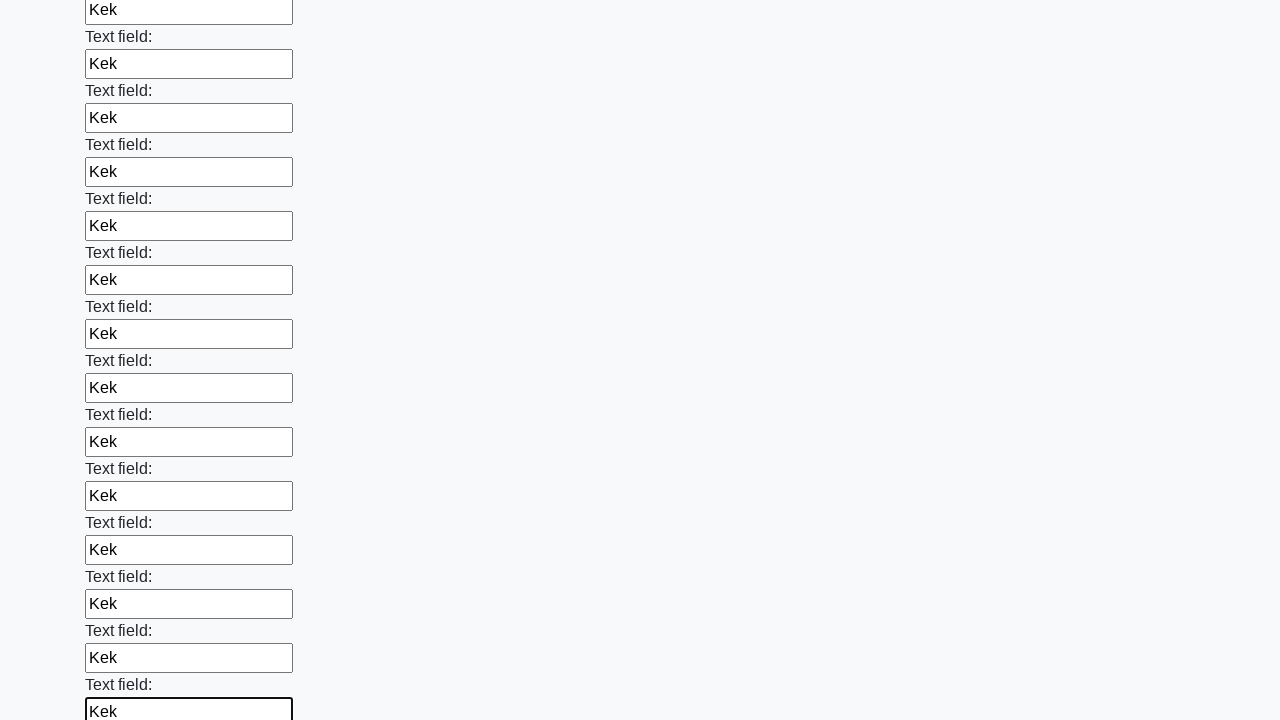

Filled an input field with 'Kek' on input >> nth=75
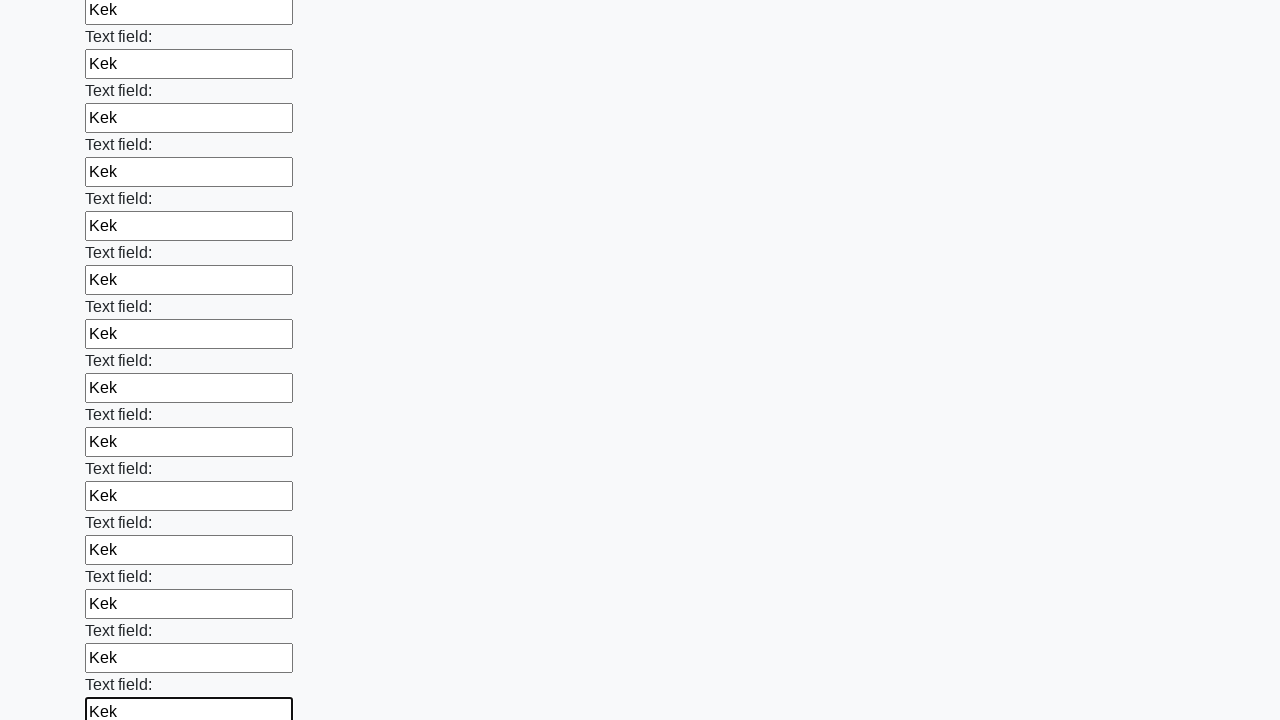

Filled an input field with 'Kek' on input >> nth=76
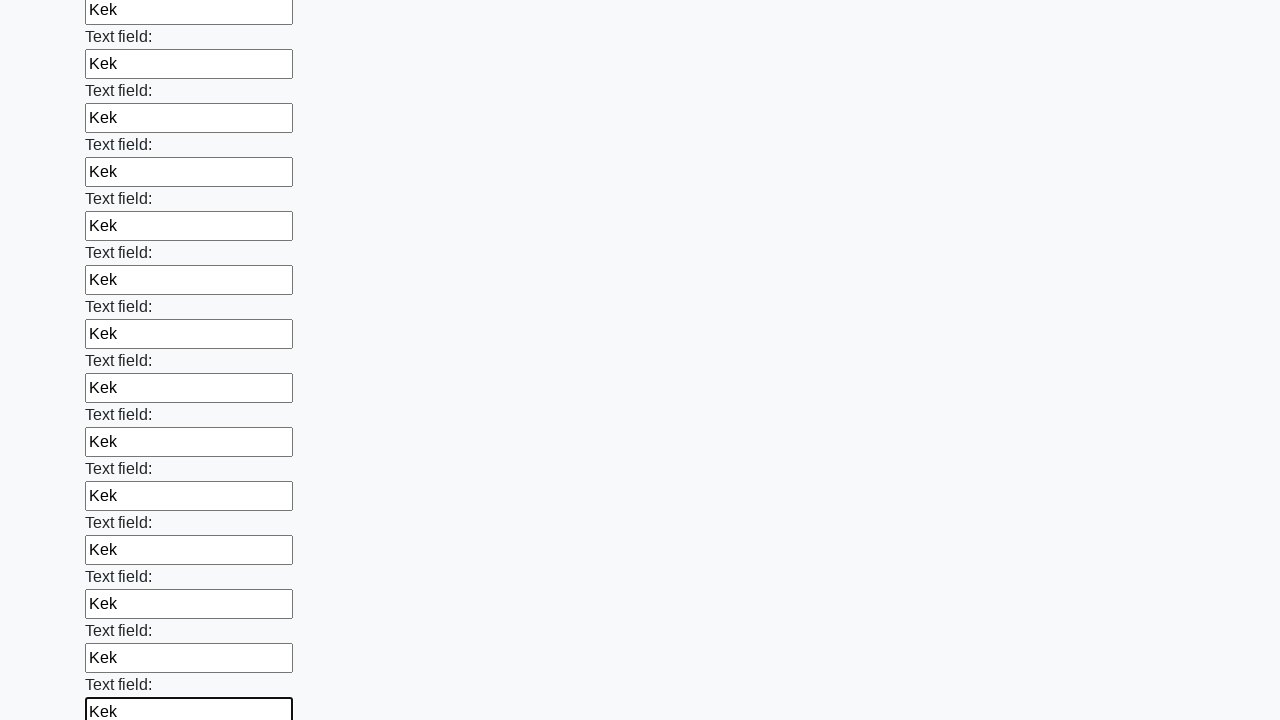

Filled an input field with 'Kek' on input >> nth=77
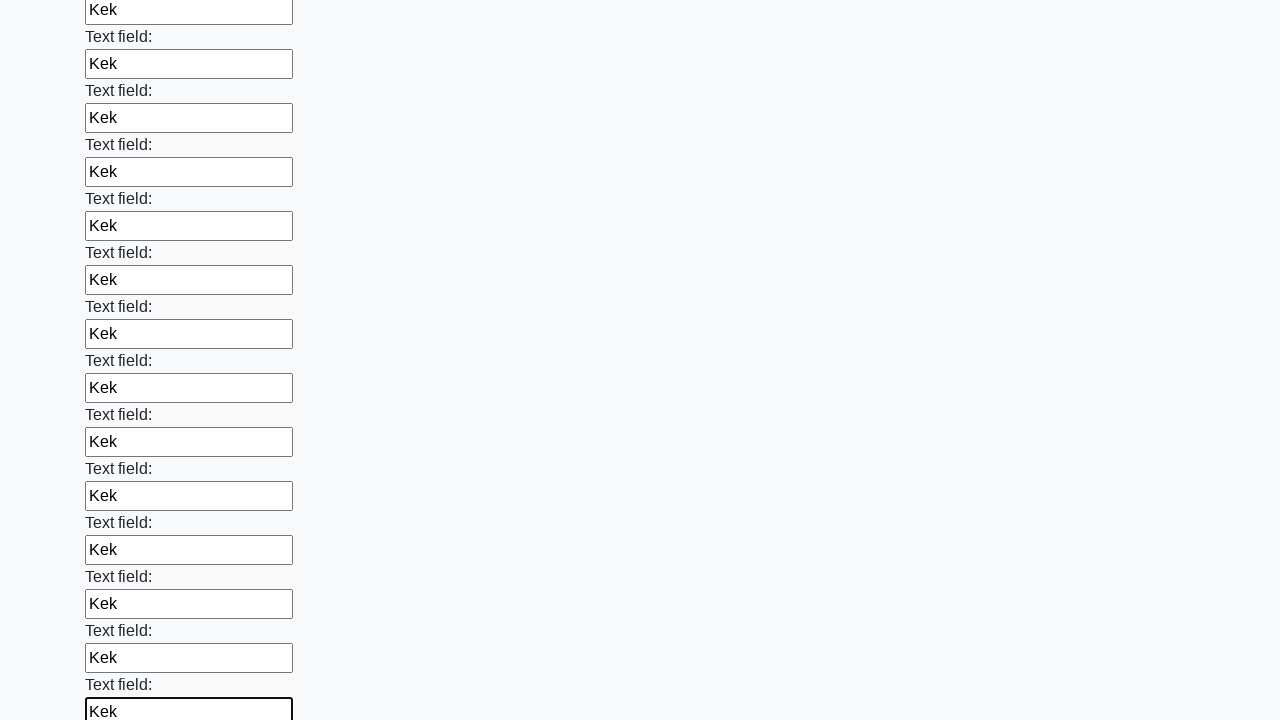

Filled an input field with 'Kek' on input >> nth=78
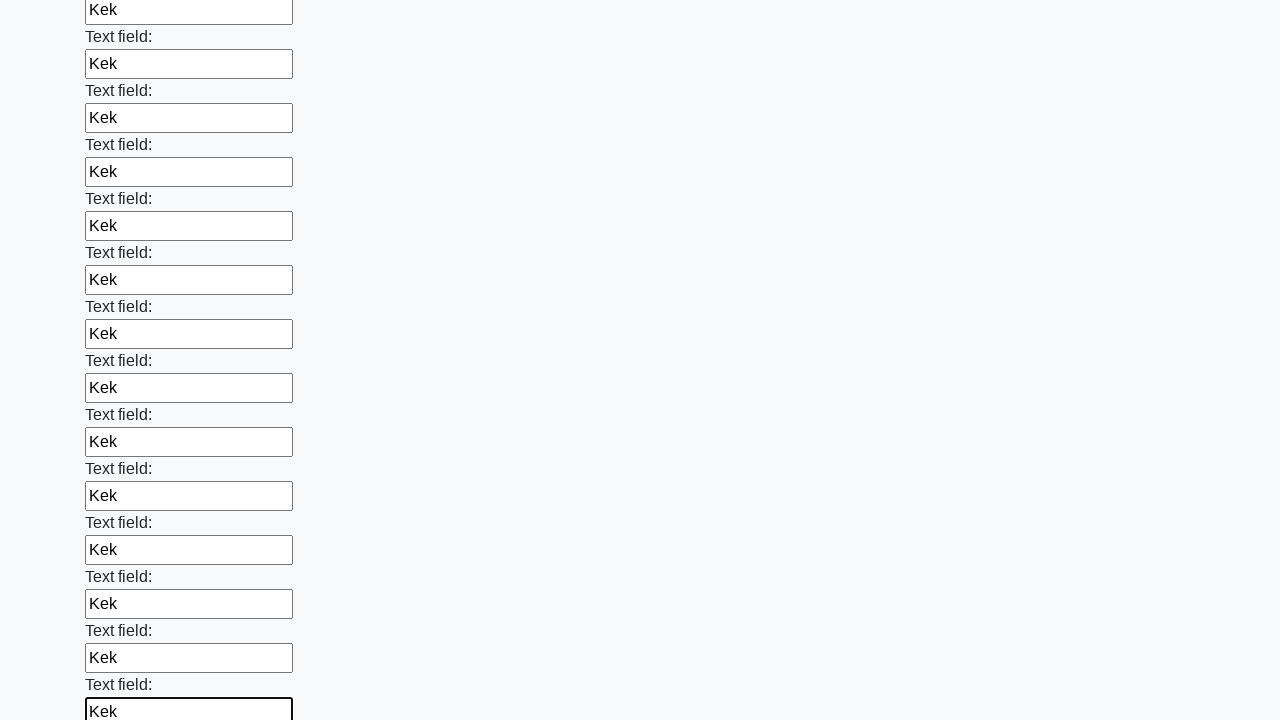

Filled an input field with 'Kek' on input >> nth=79
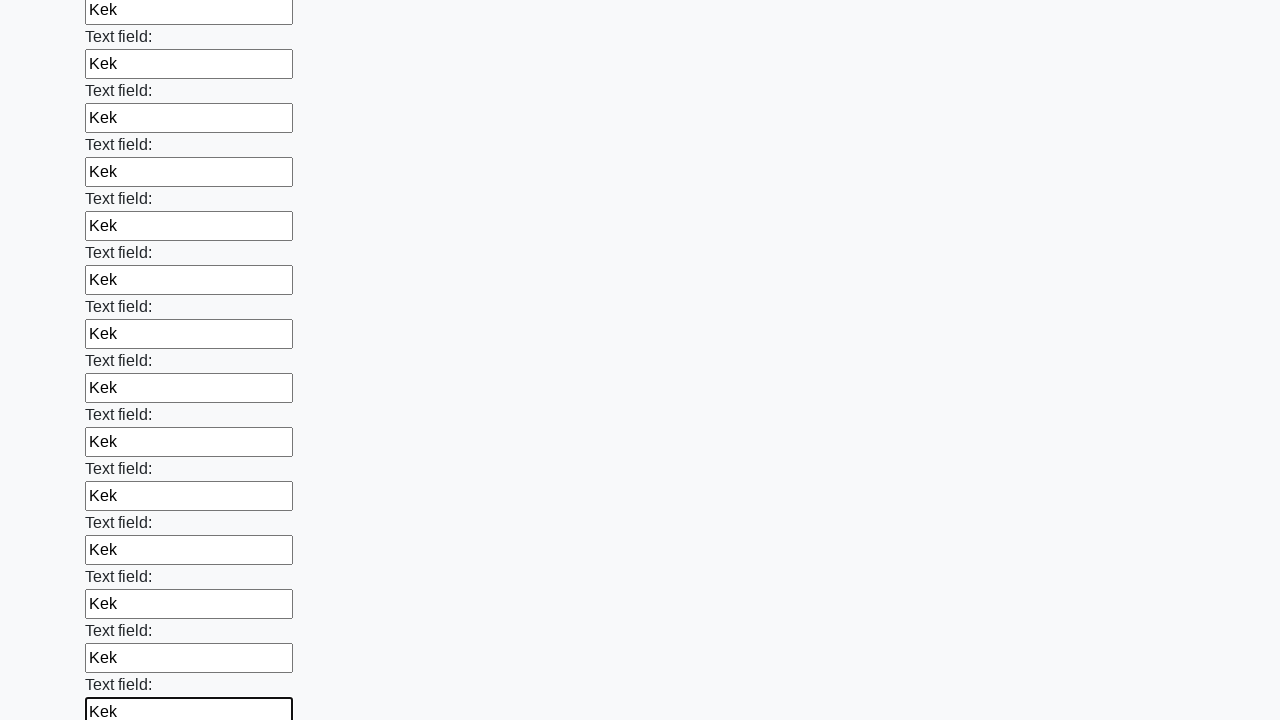

Filled an input field with 'Kek' on input >> nth=80
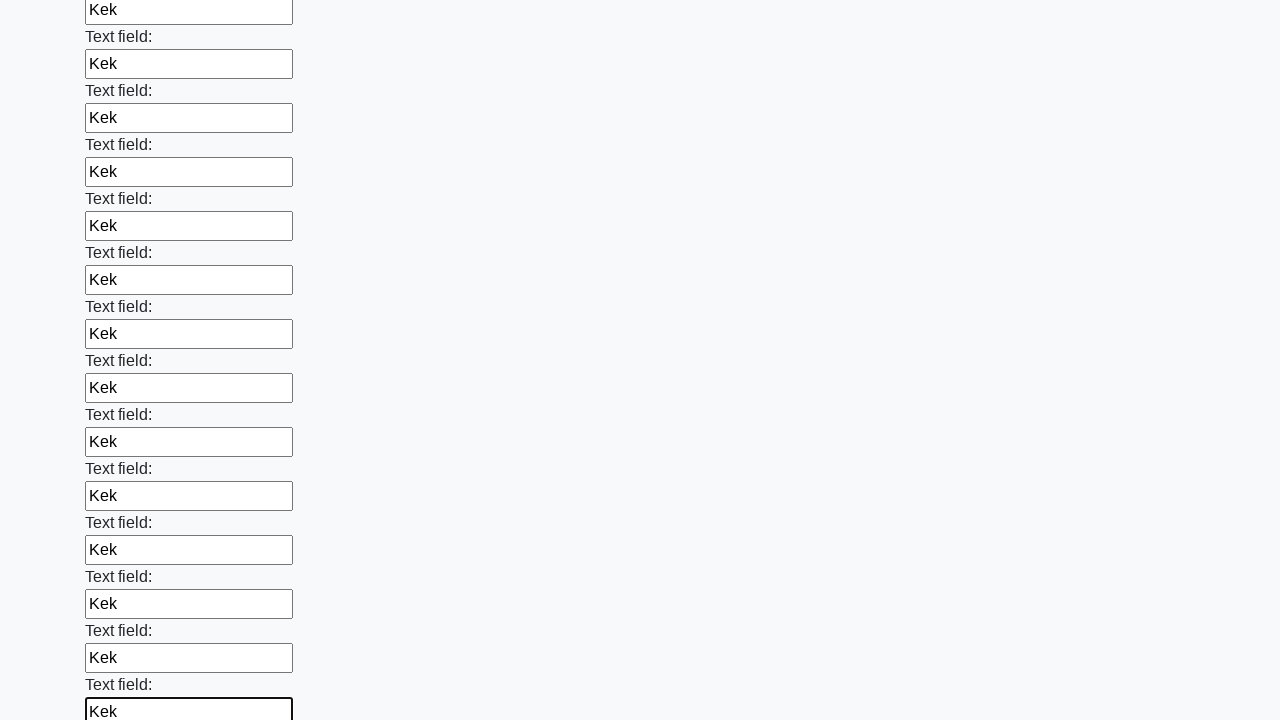

Filled an input field with 'Kek' on input >> nth=81
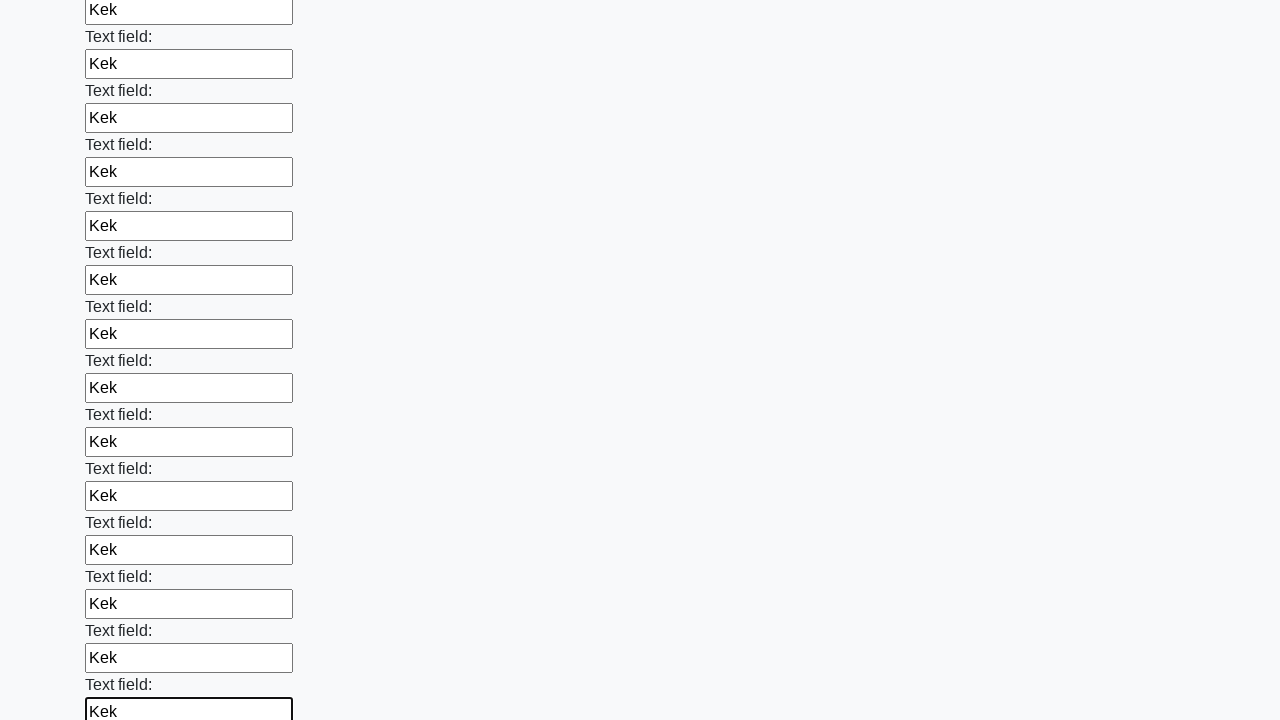

Filled an input field with 'Kek' on input >> nth=82
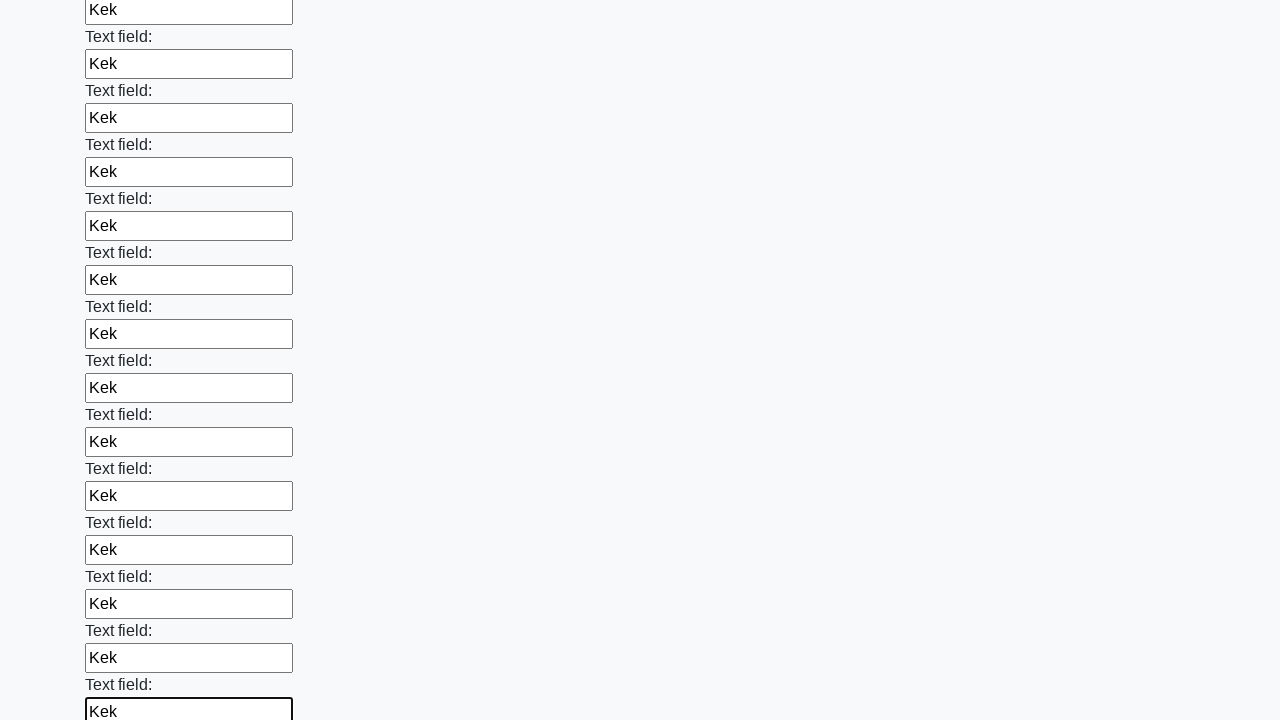

Filled an input field with 'Kek' on input >> nth=83
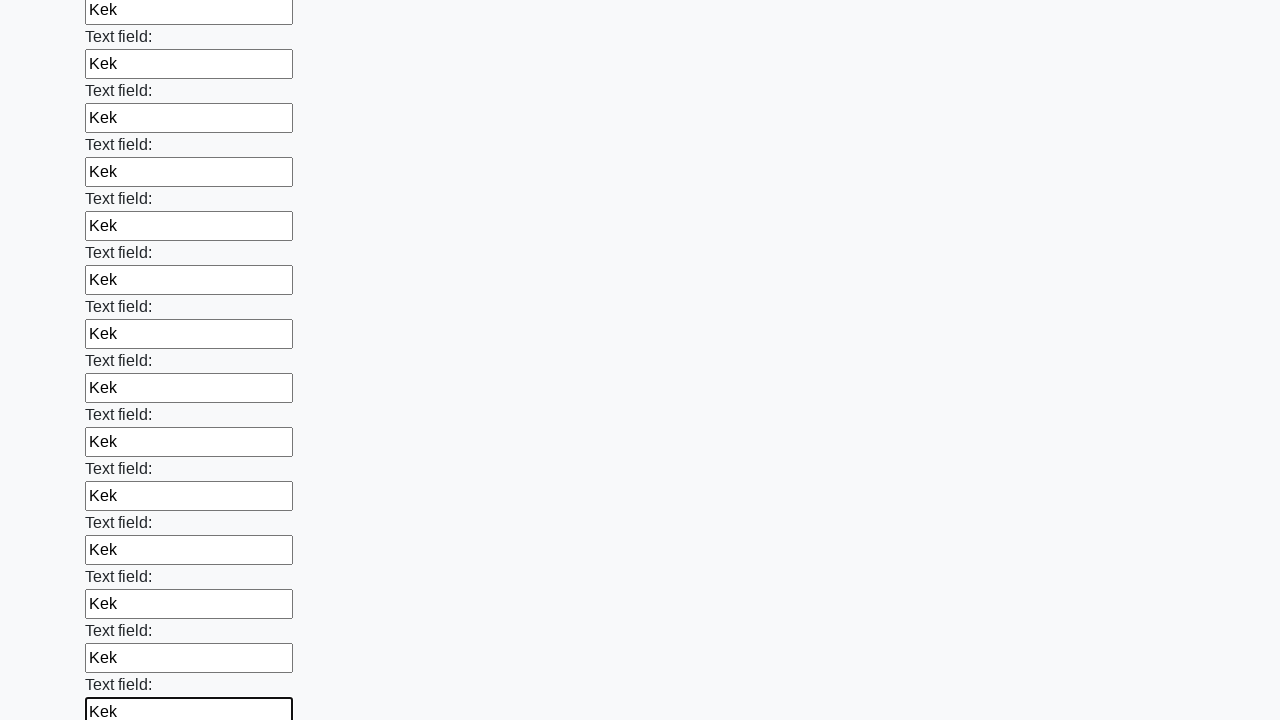

Filled an input field with 'Kek' on input >> nth=84
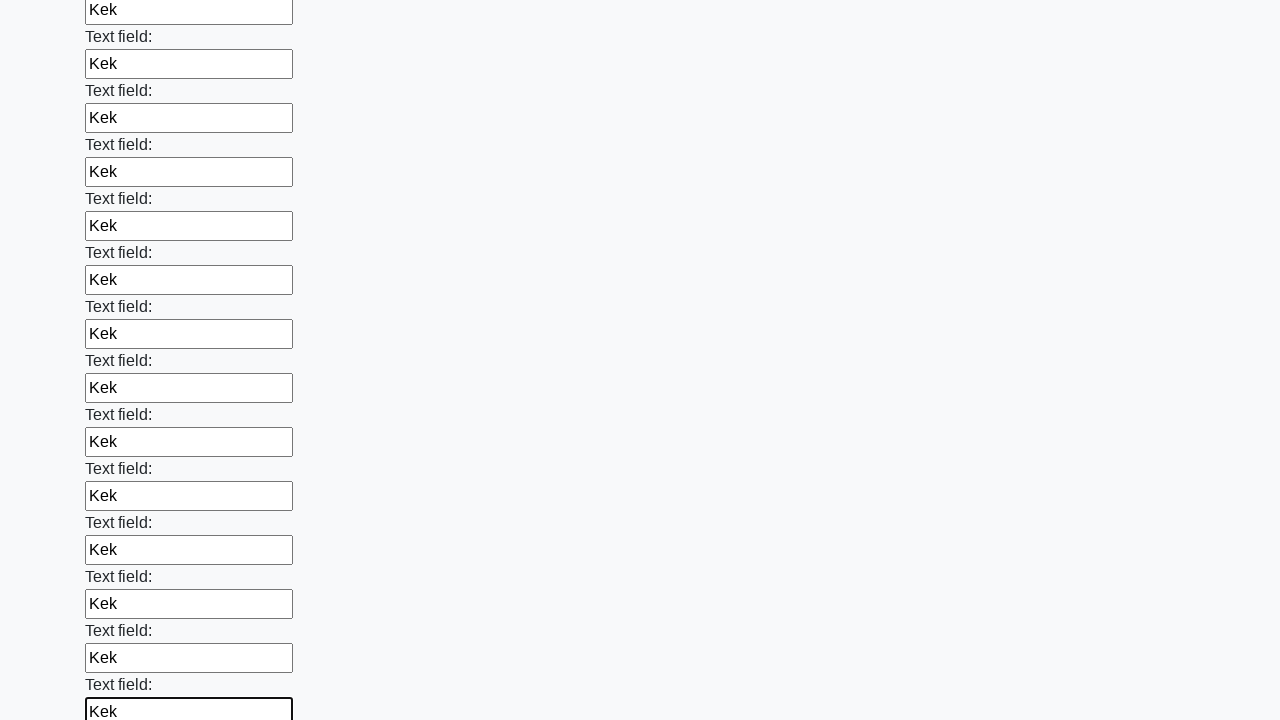

Filled an input field with 'Kek' on input >> nth=85
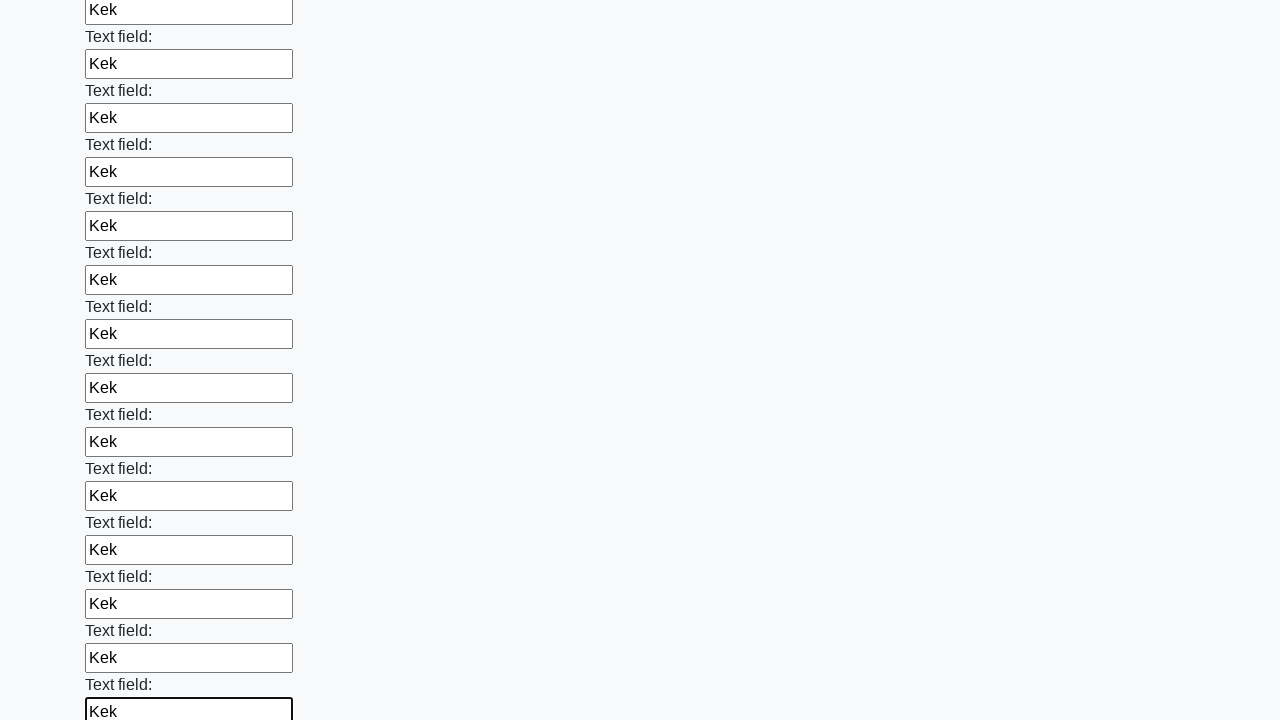

Filled an input field with 'Kek' on input >> nth=86
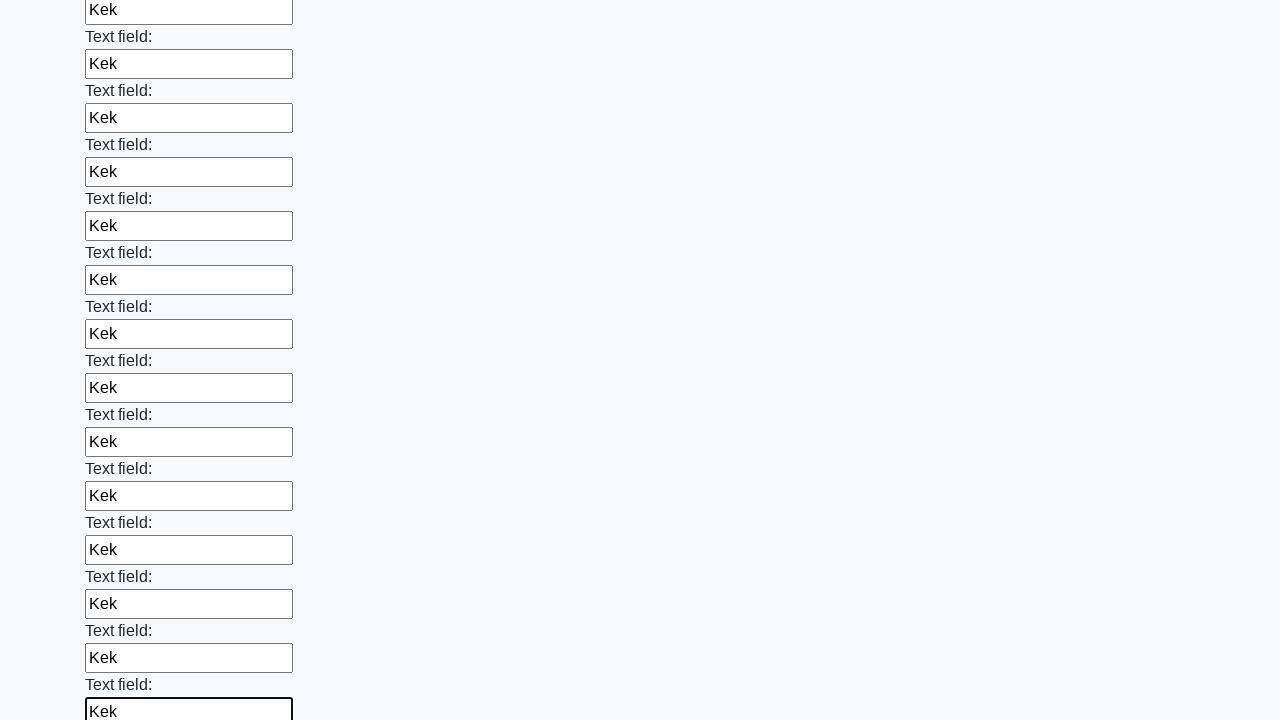

Filled an input field with 'Kek' on input >> nth=87
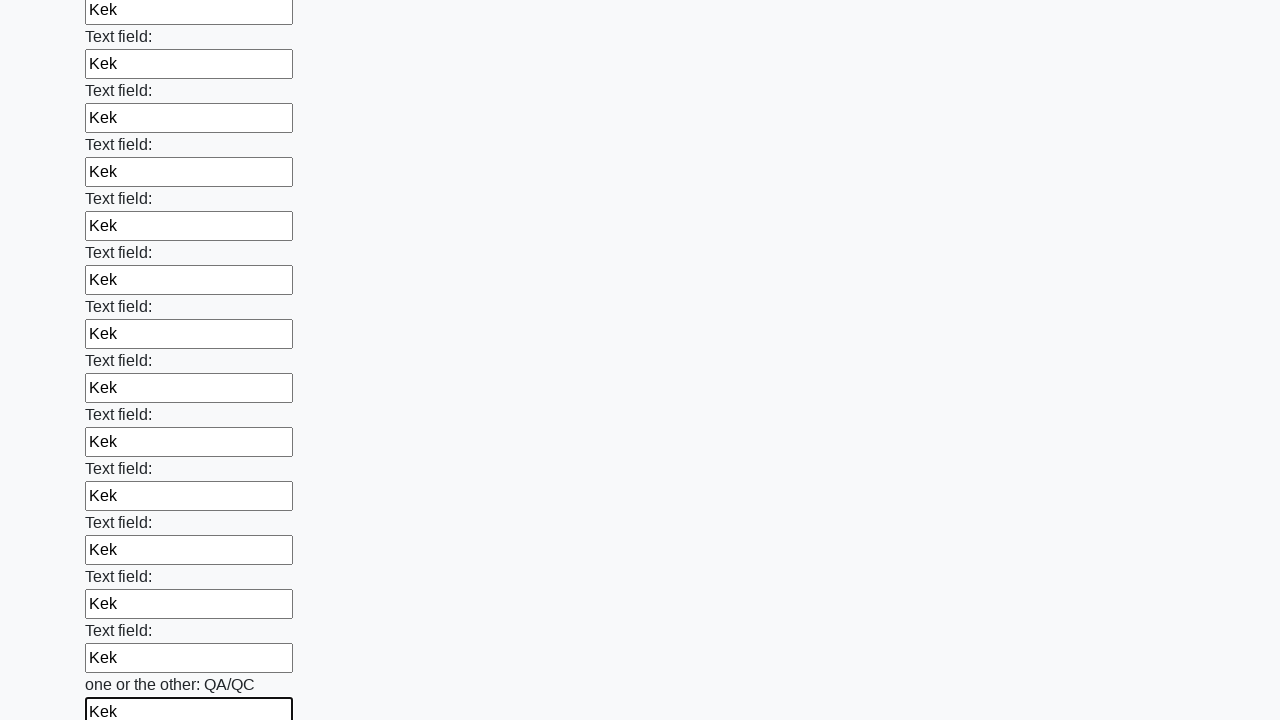

Filled an input field with 'Kek' on input >> nth=88
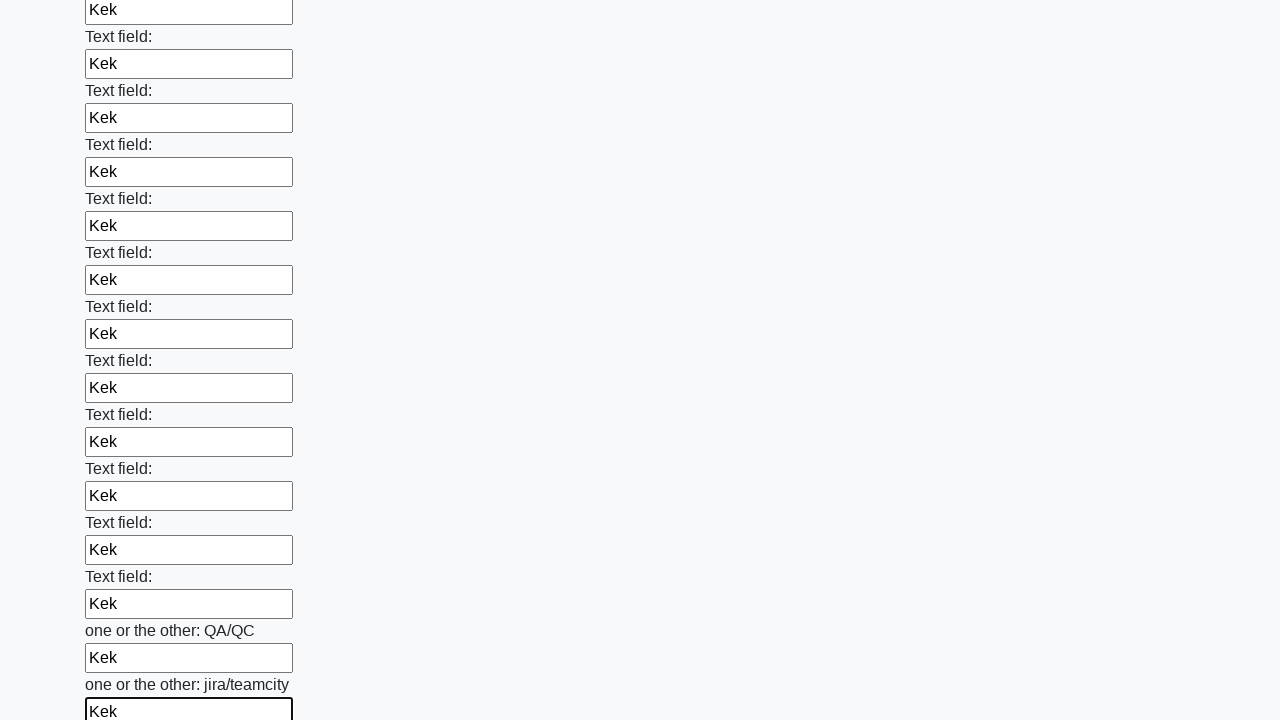

Filled an input field with 'Kek' on input >> nth=89
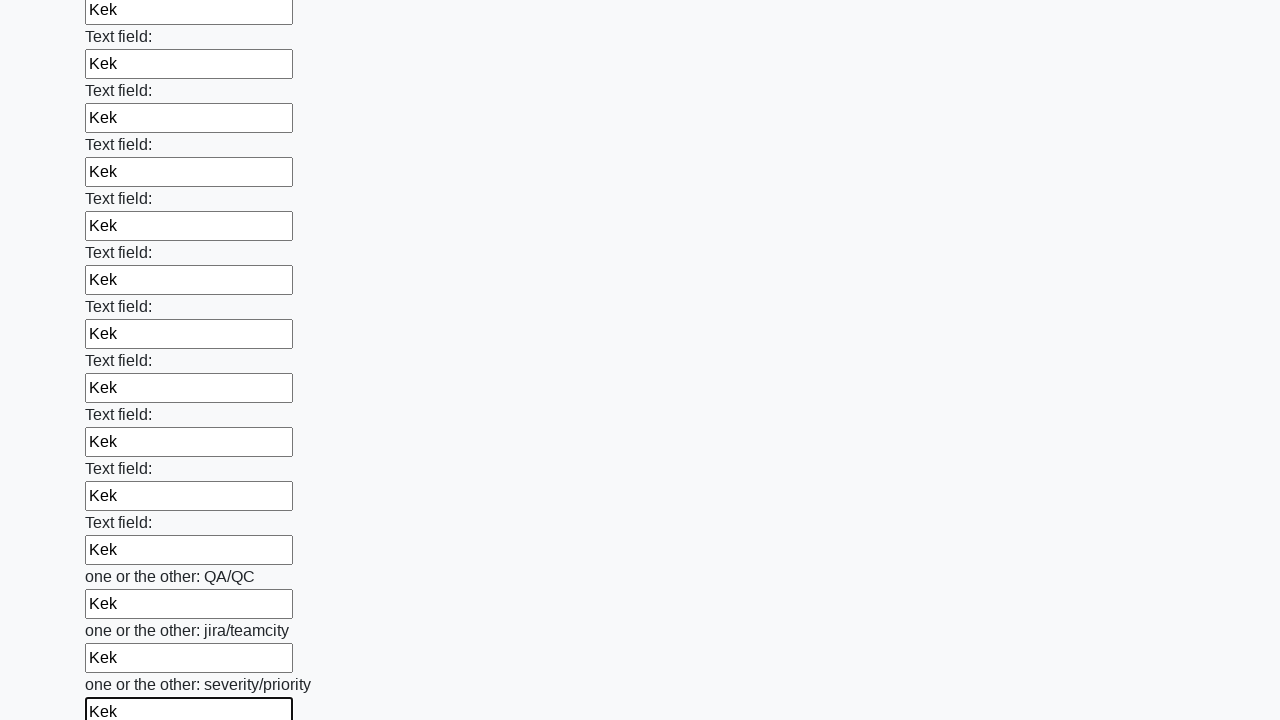

Filled an input field with 'Kek' on input >> nth=90
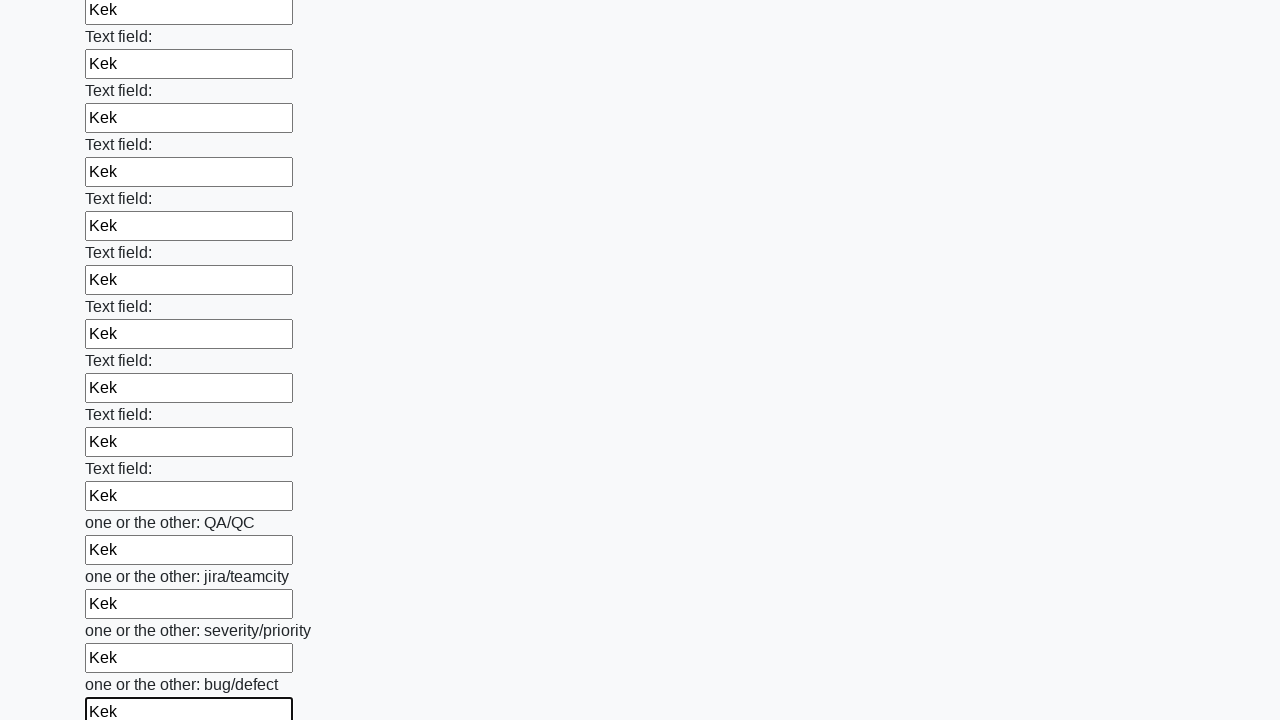

Filled an input field with 'Kek' on input >> nth=91
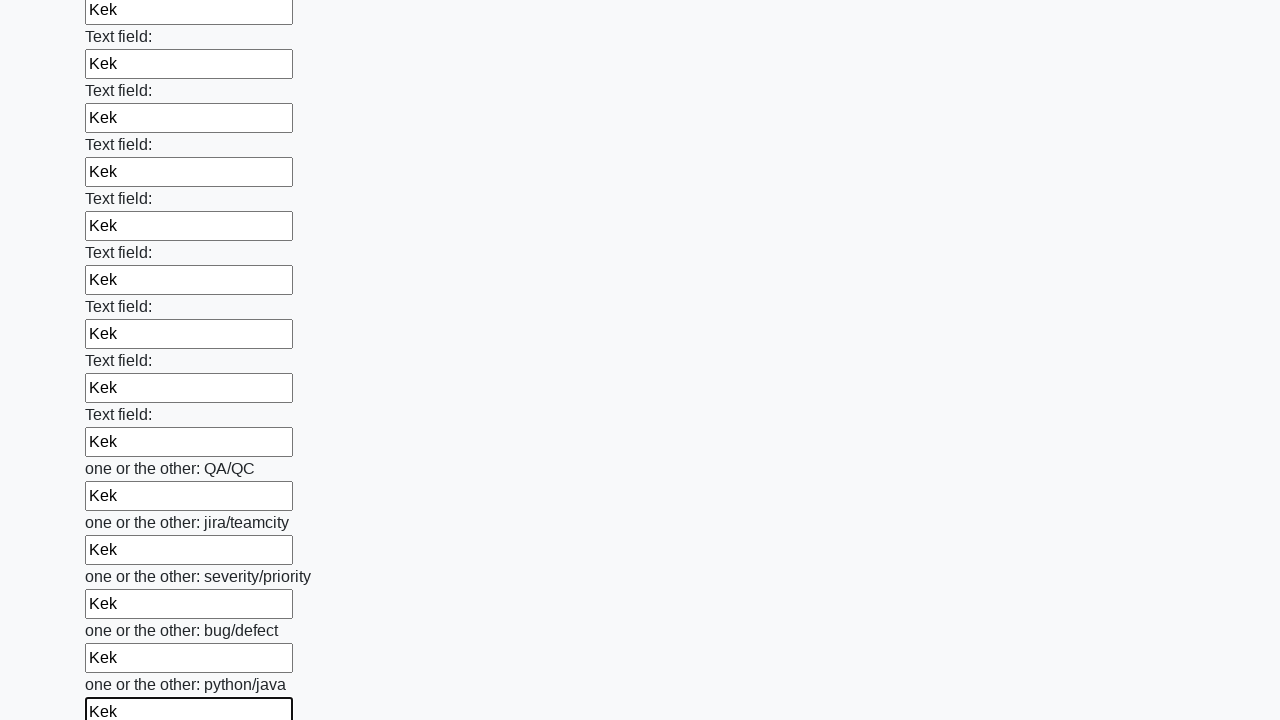

Filled an input field with 'Kek' on input >> nth=92
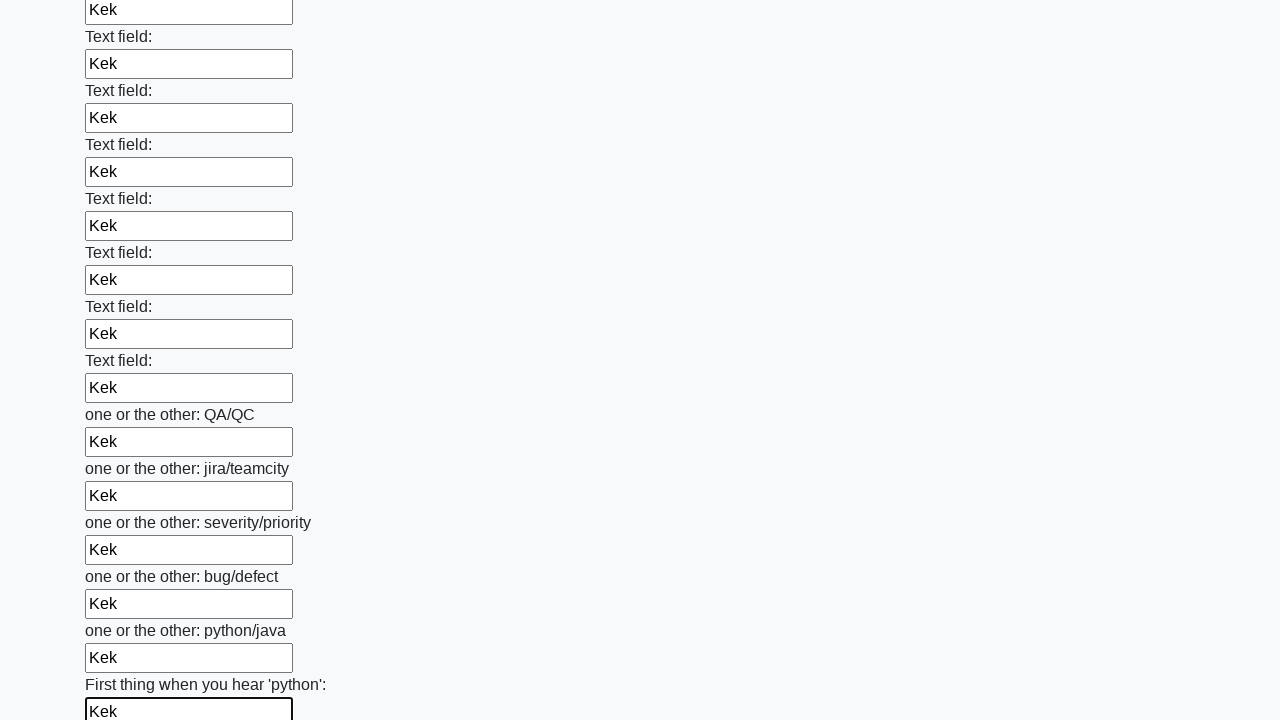

Filled an input field with 'Kek' on input >> nth=93
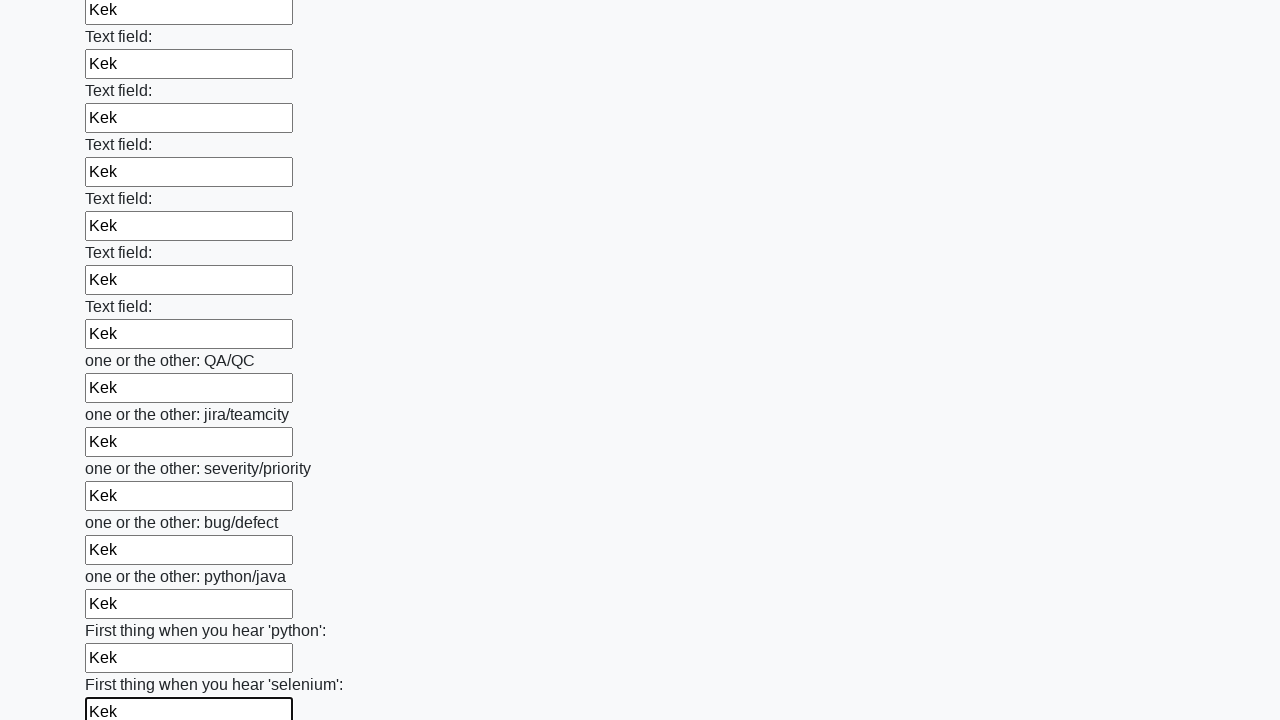

Filled an input field with 'Kek' on input >> nth=94
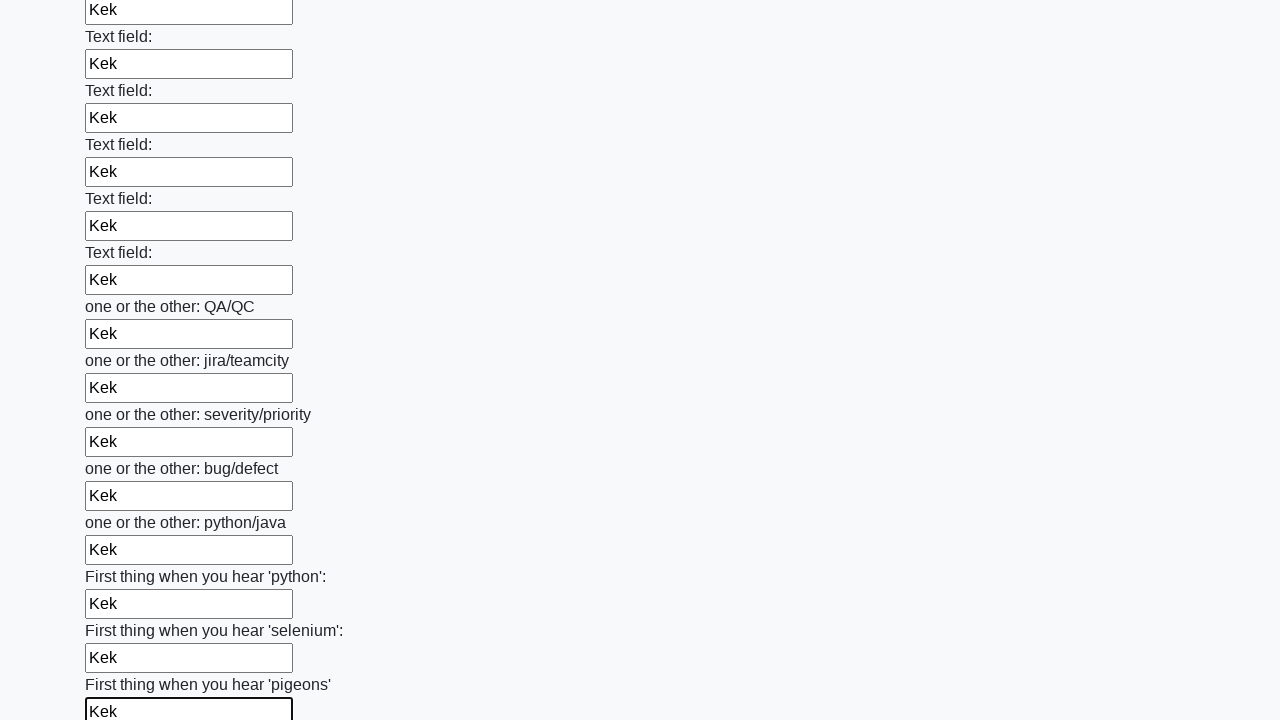

Filled an input field with 'Kek' on input >> nth=95
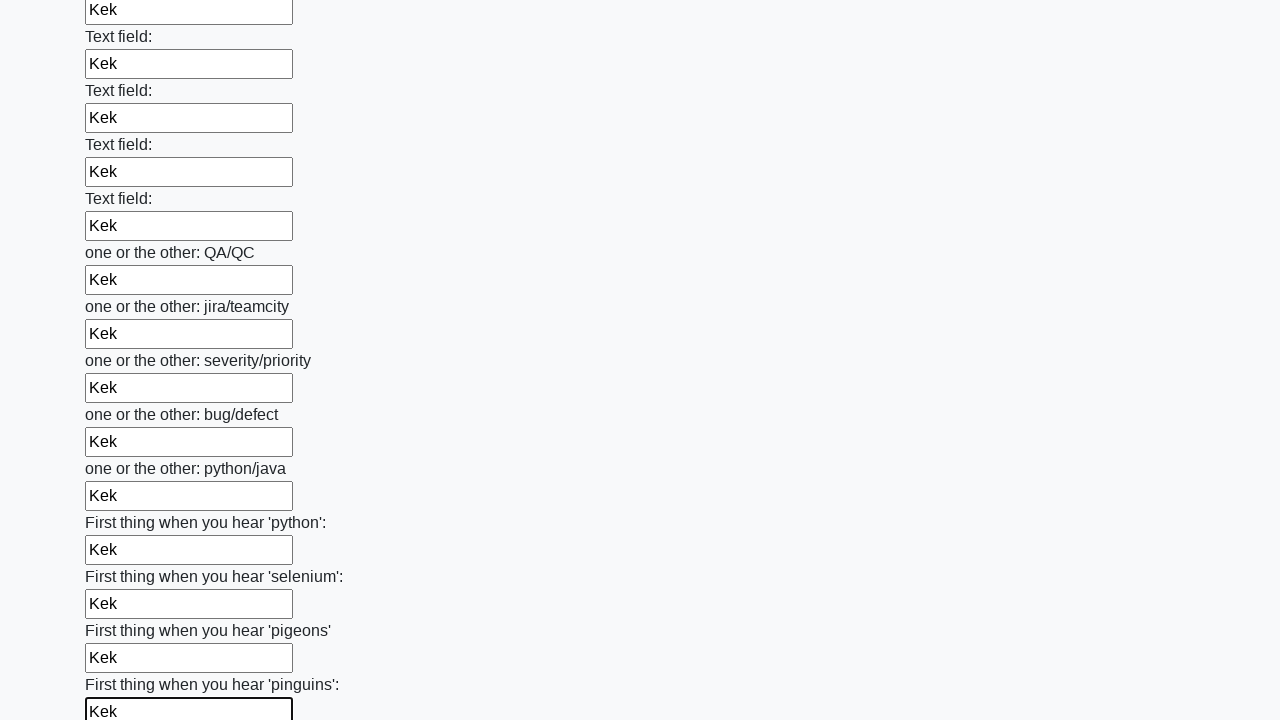

Filled an input field with 'Kek' on input >> nth=96
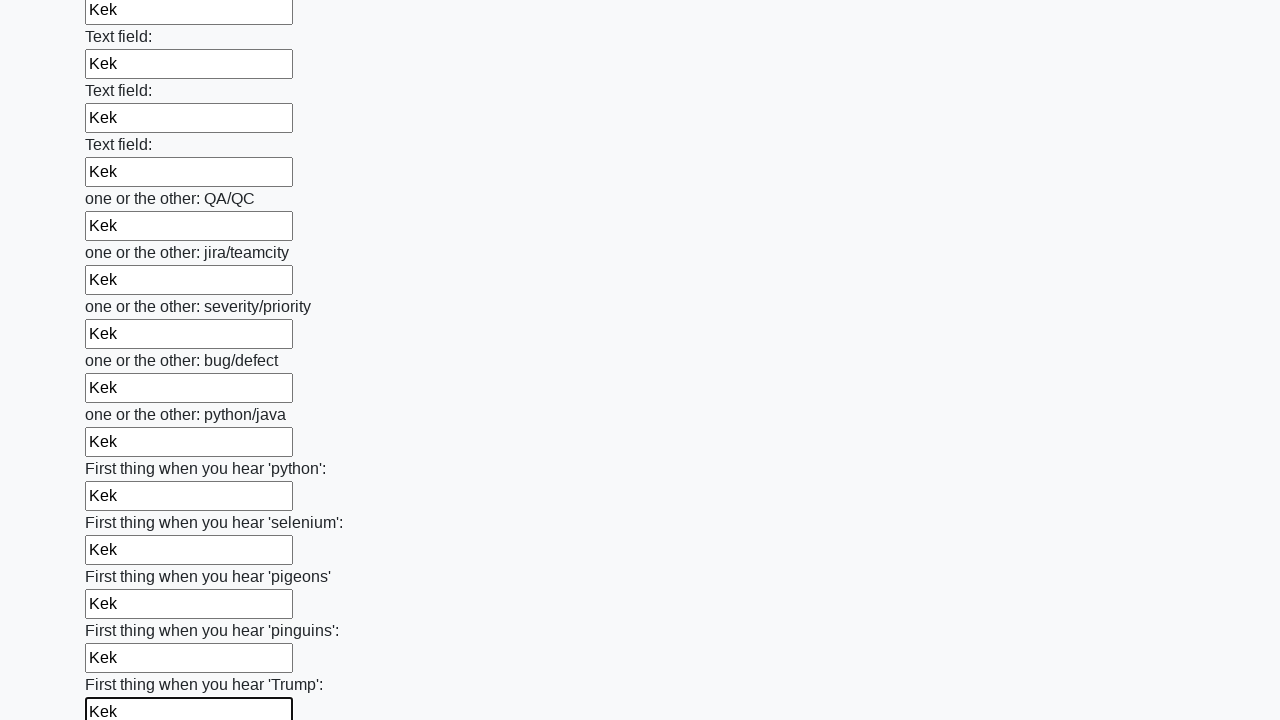

Filled an input field with 'Kek' on input >> nth=97
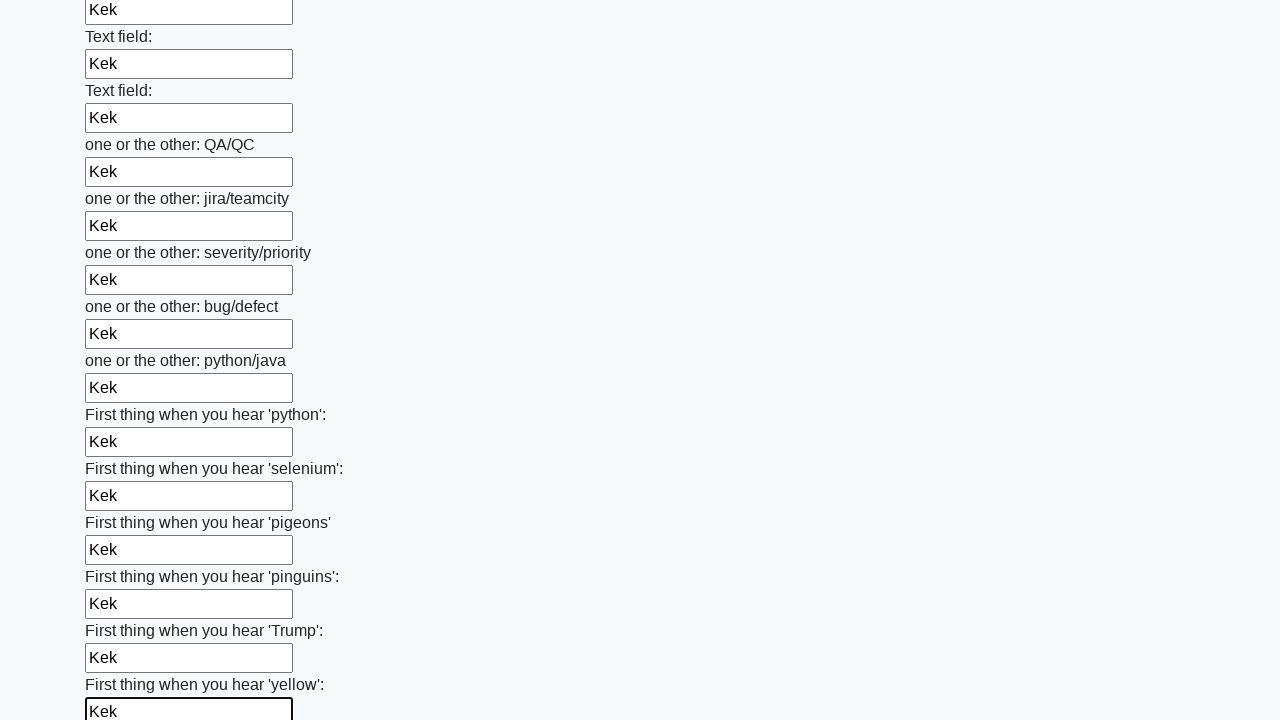

Filled an input field with 'Kek' on input >> nth=98
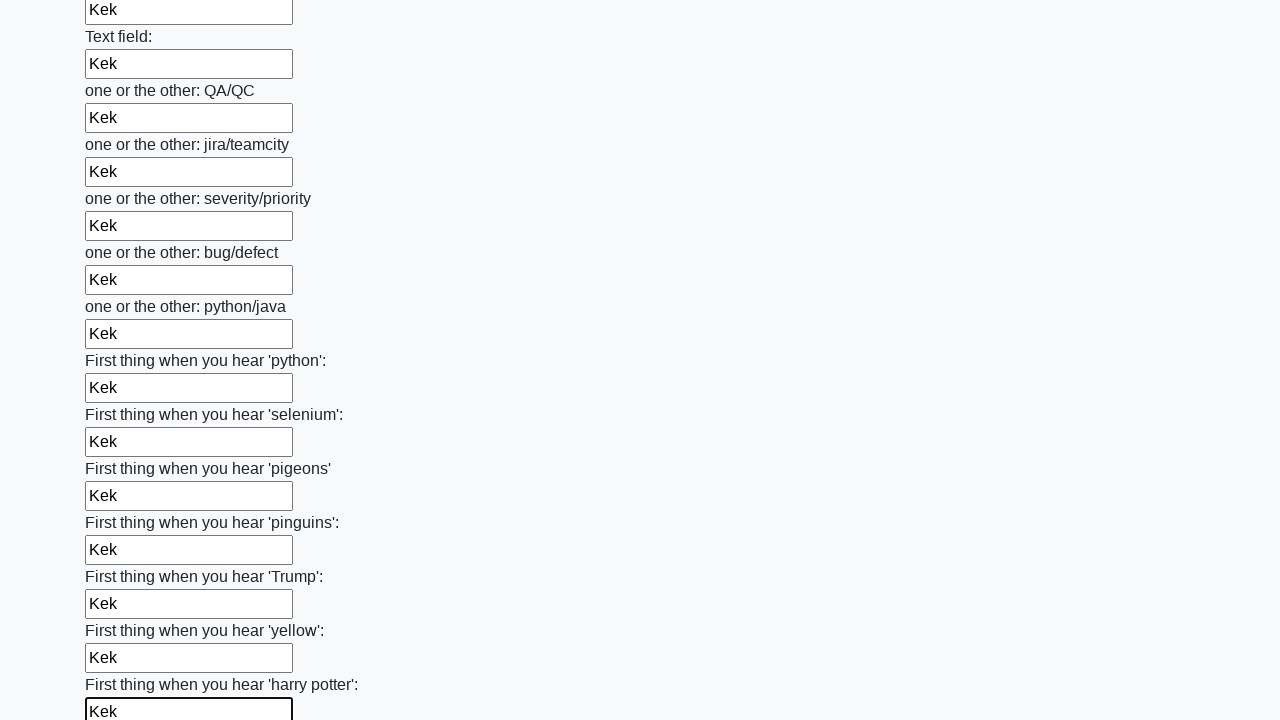

Filled an input field with 'Kek' on input >> nth=99
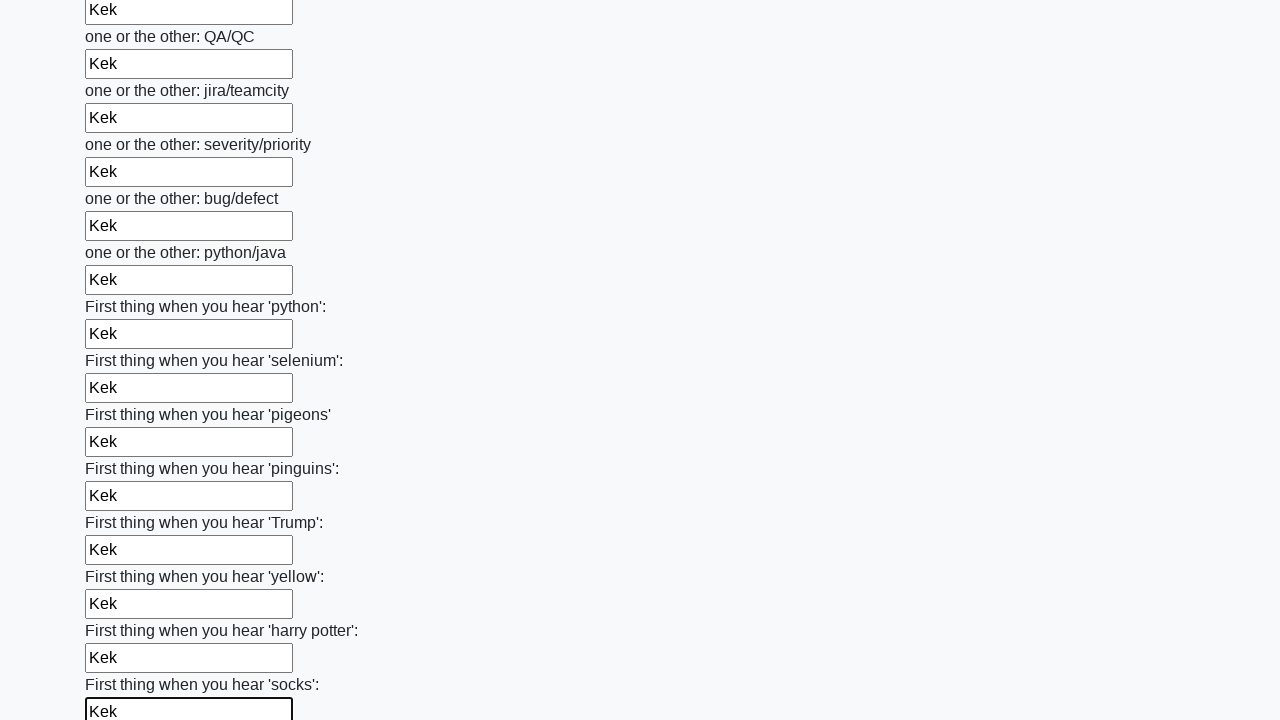

Clicked the submit button at (123, 611) on button.btn
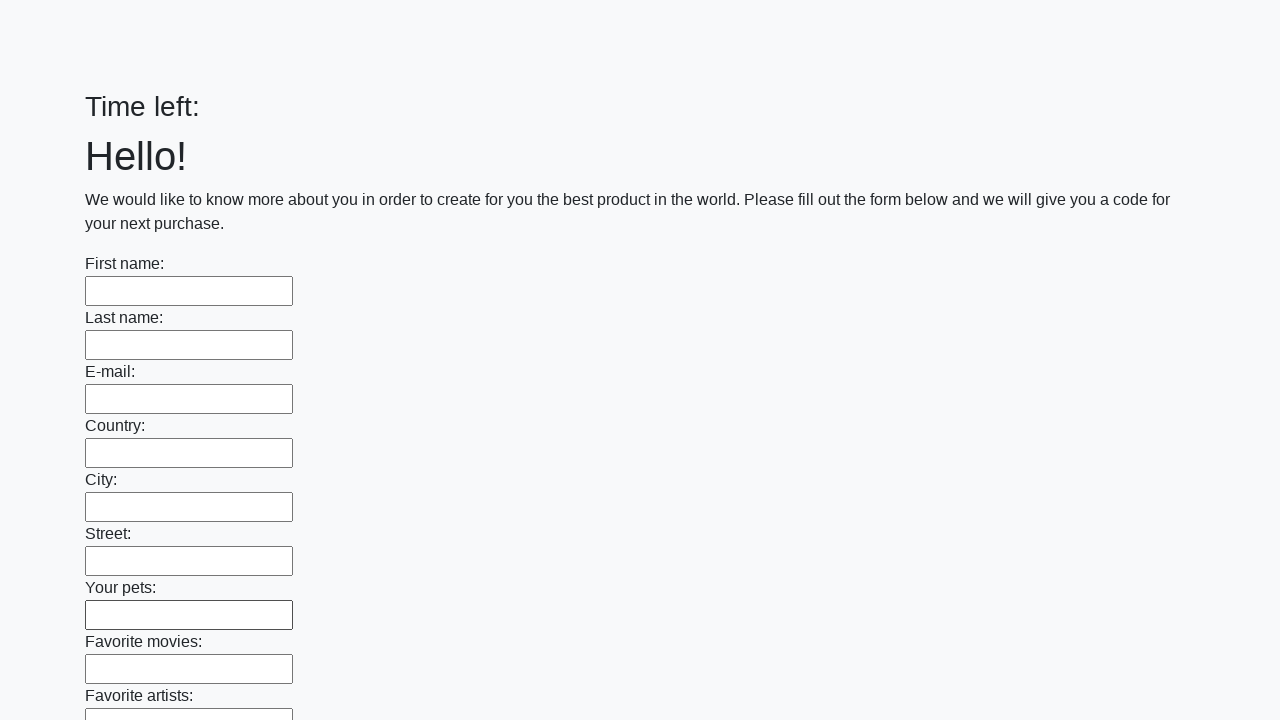

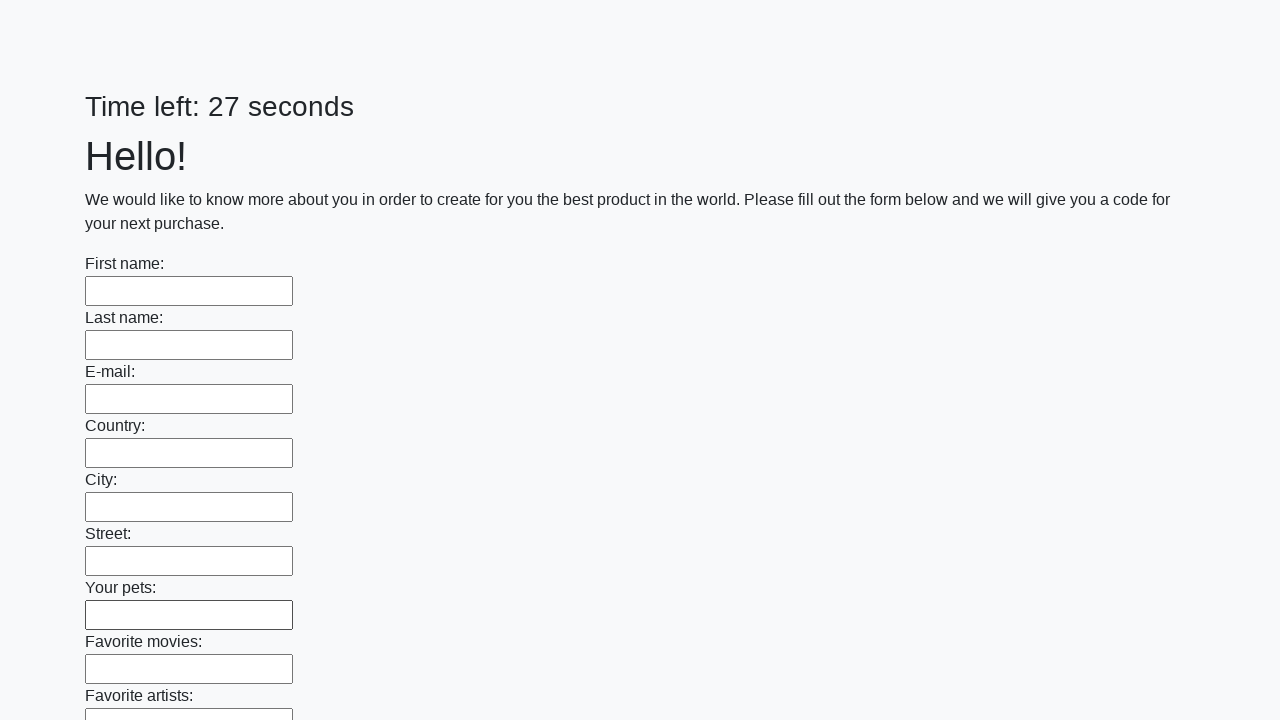